Tests pagination functionality by clicking through all pages of the product table and verifying table content is accessible on each page.

Starting URL: https://testautomationpractice.blogspot.com/

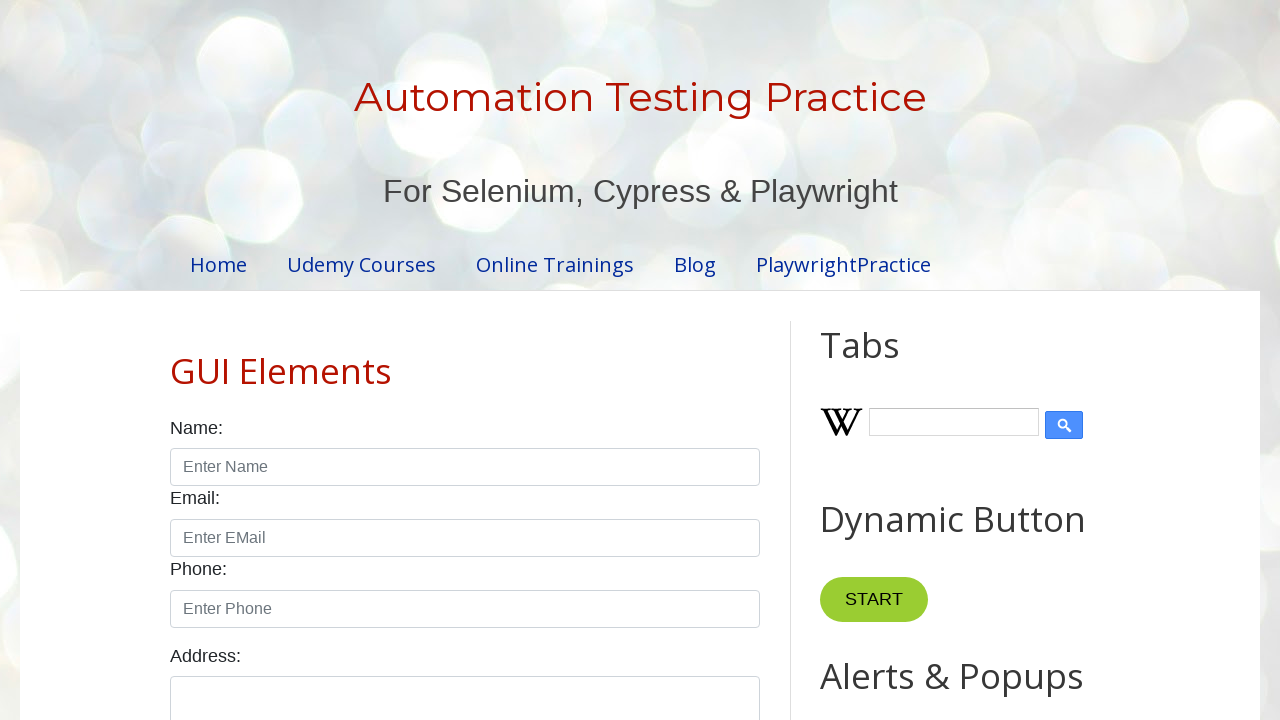

Located the product table element
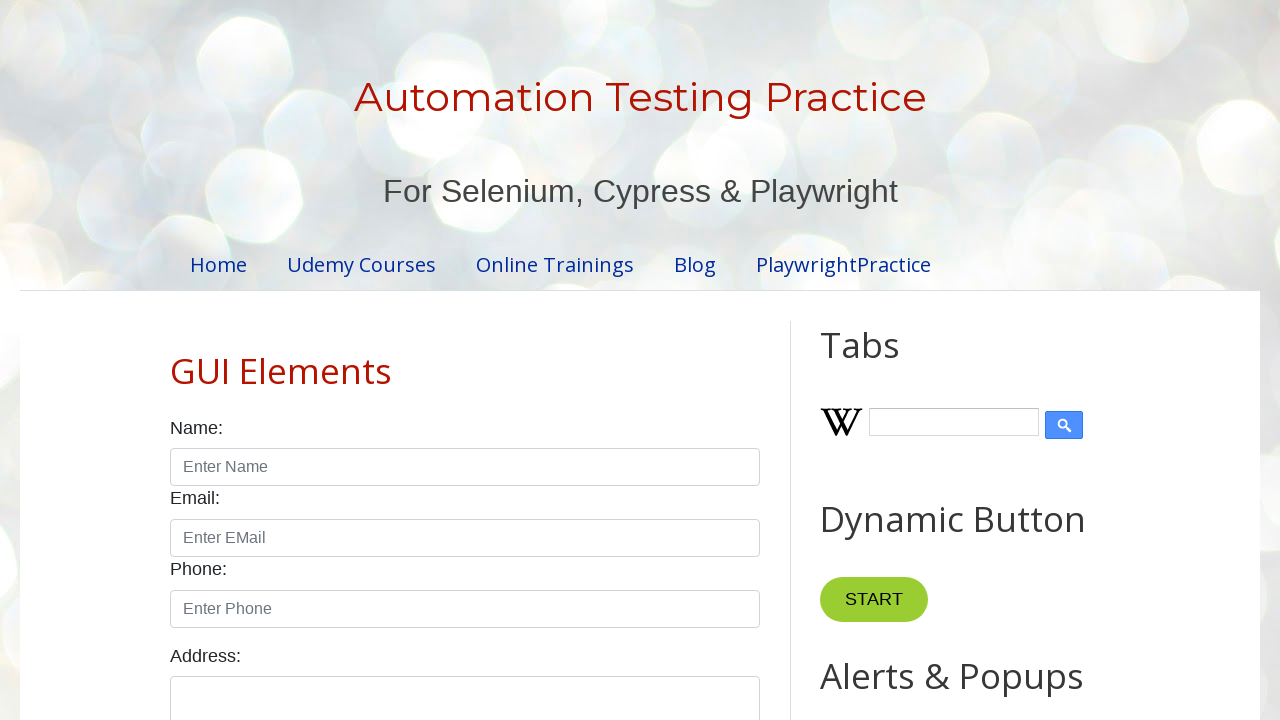

Located all column headers in the table
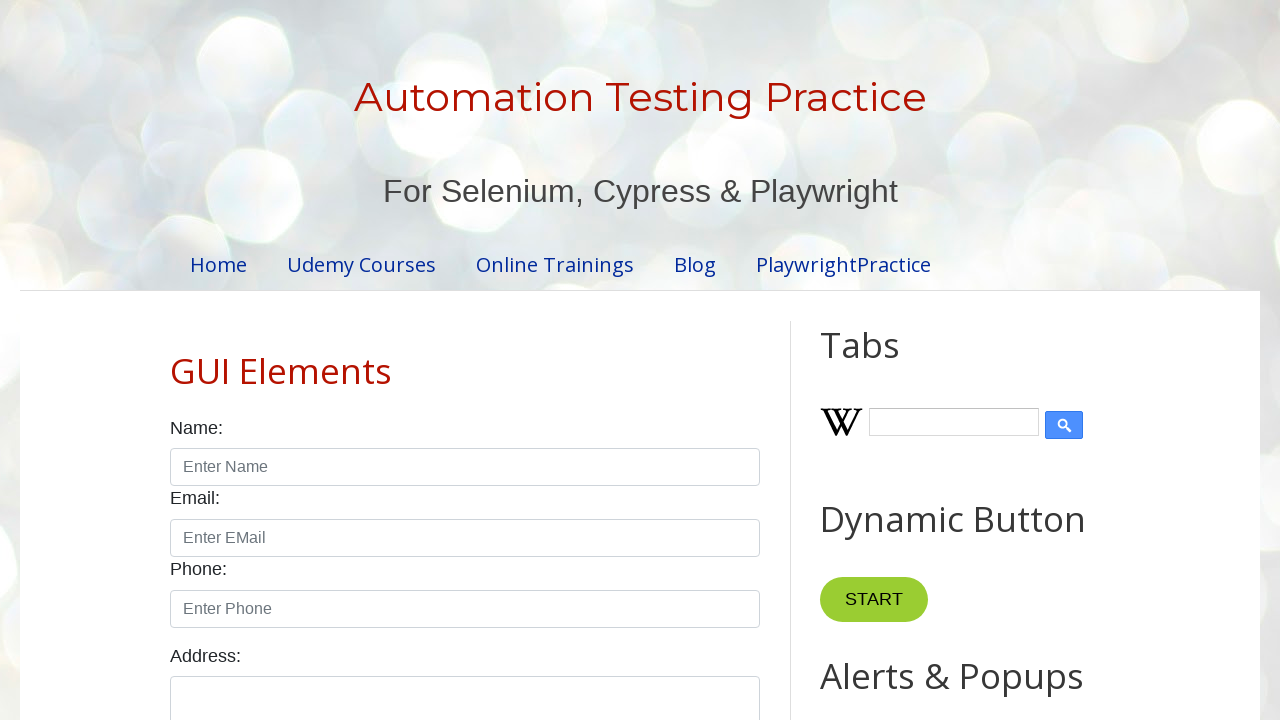

Verified table has 4 columns
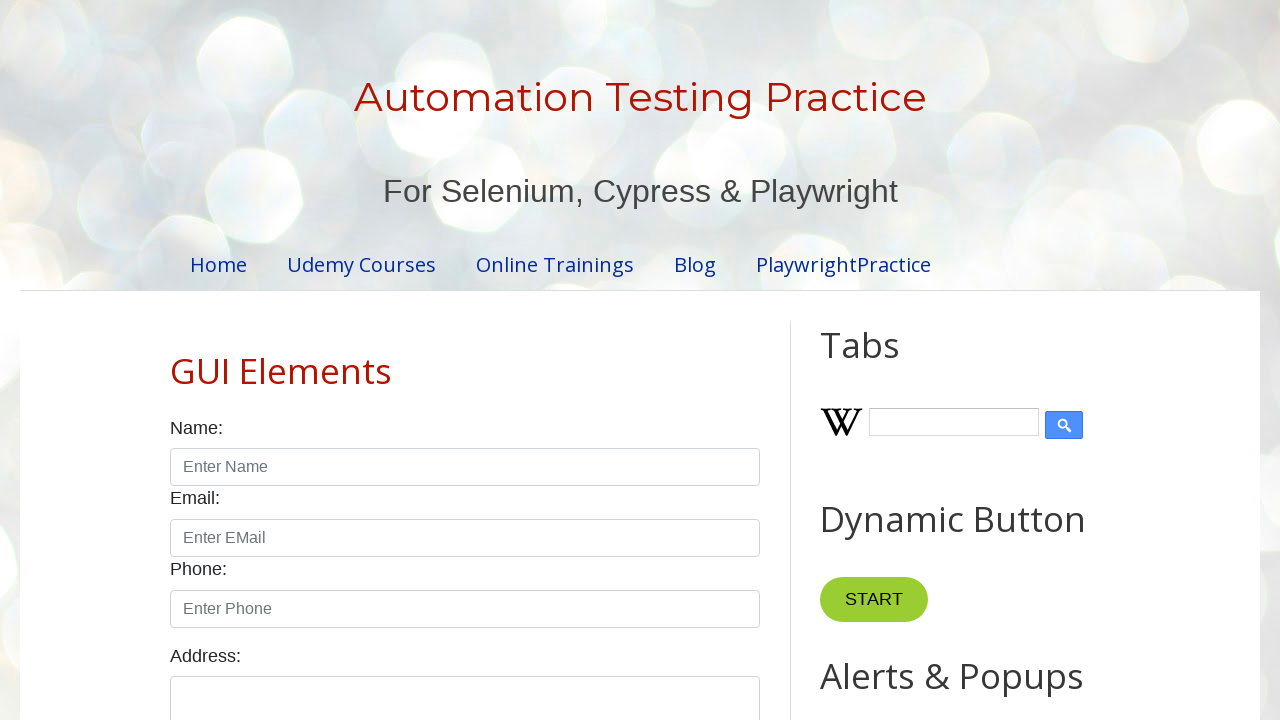

Located all rows in the table body
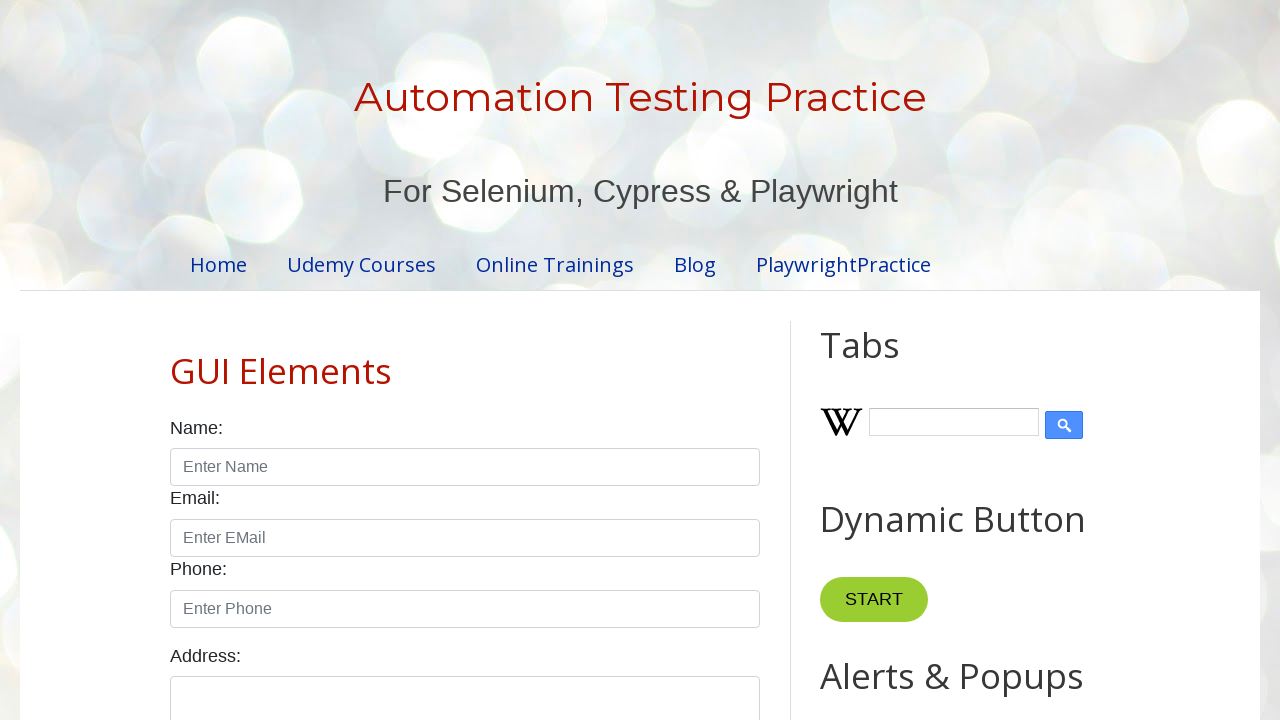

Verified initial page has 5 rows
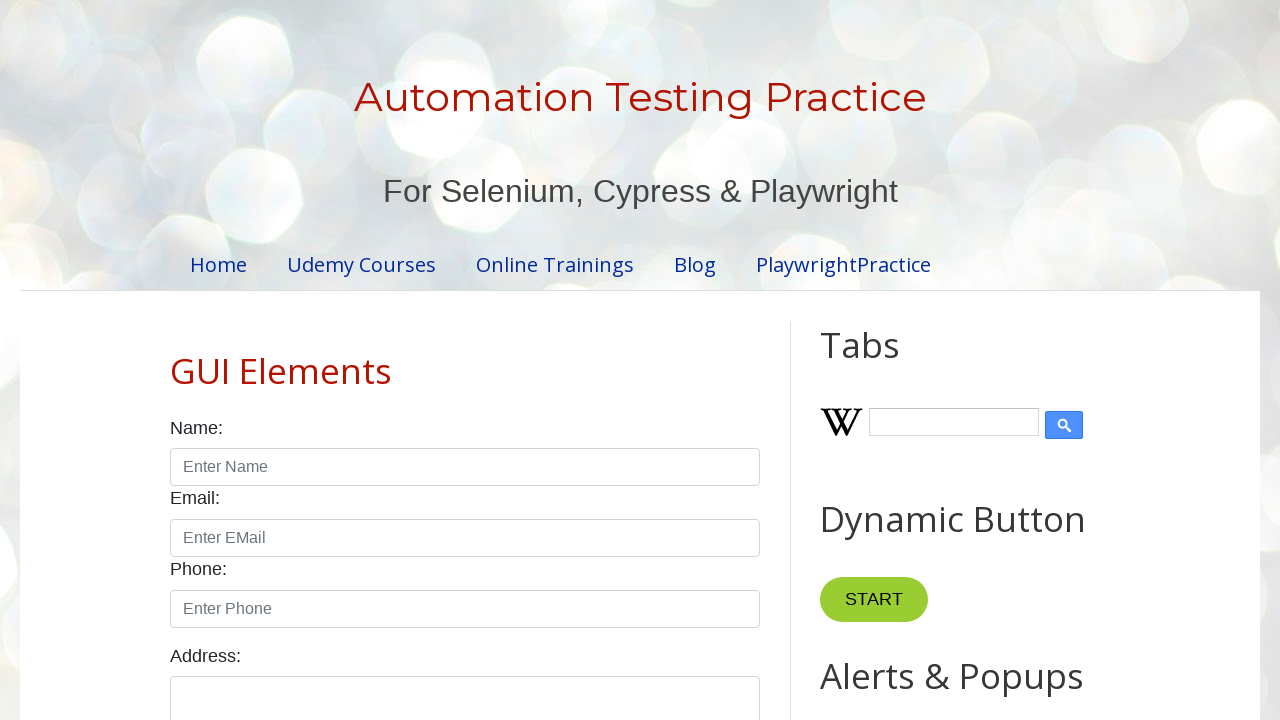

Located all pagination links
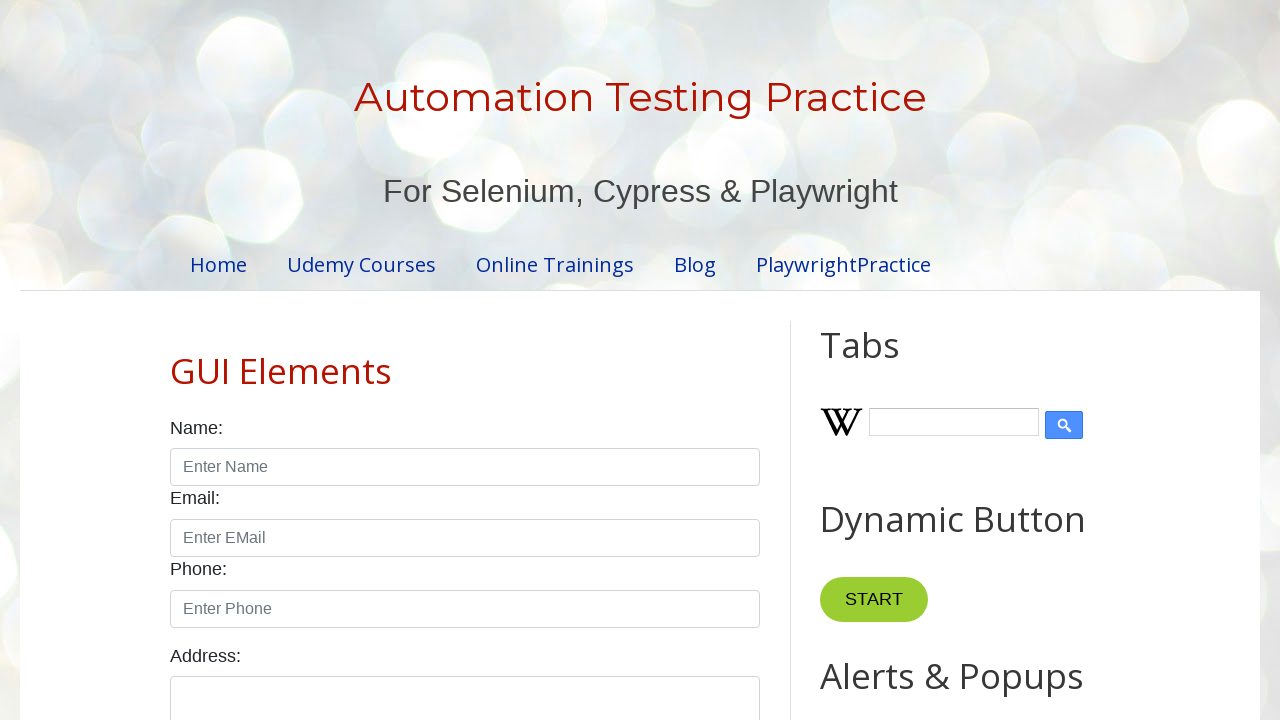

Found 4 pagination links
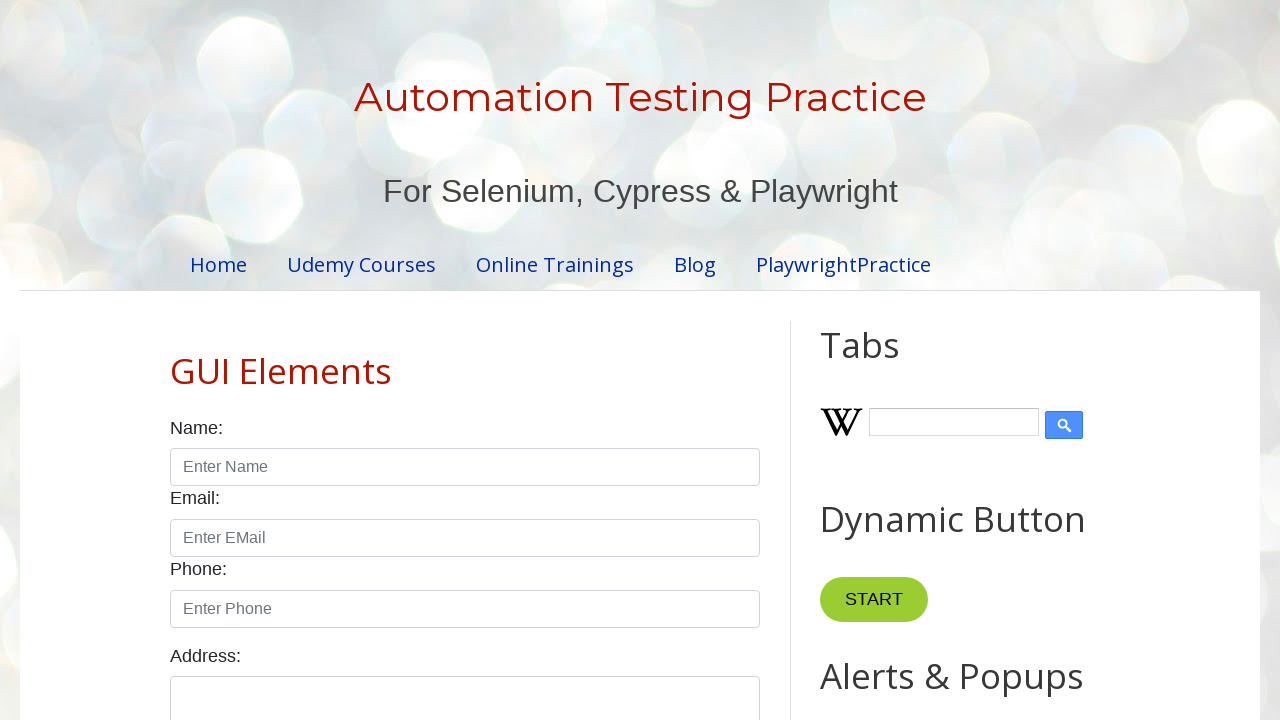

Located all rows on page 1
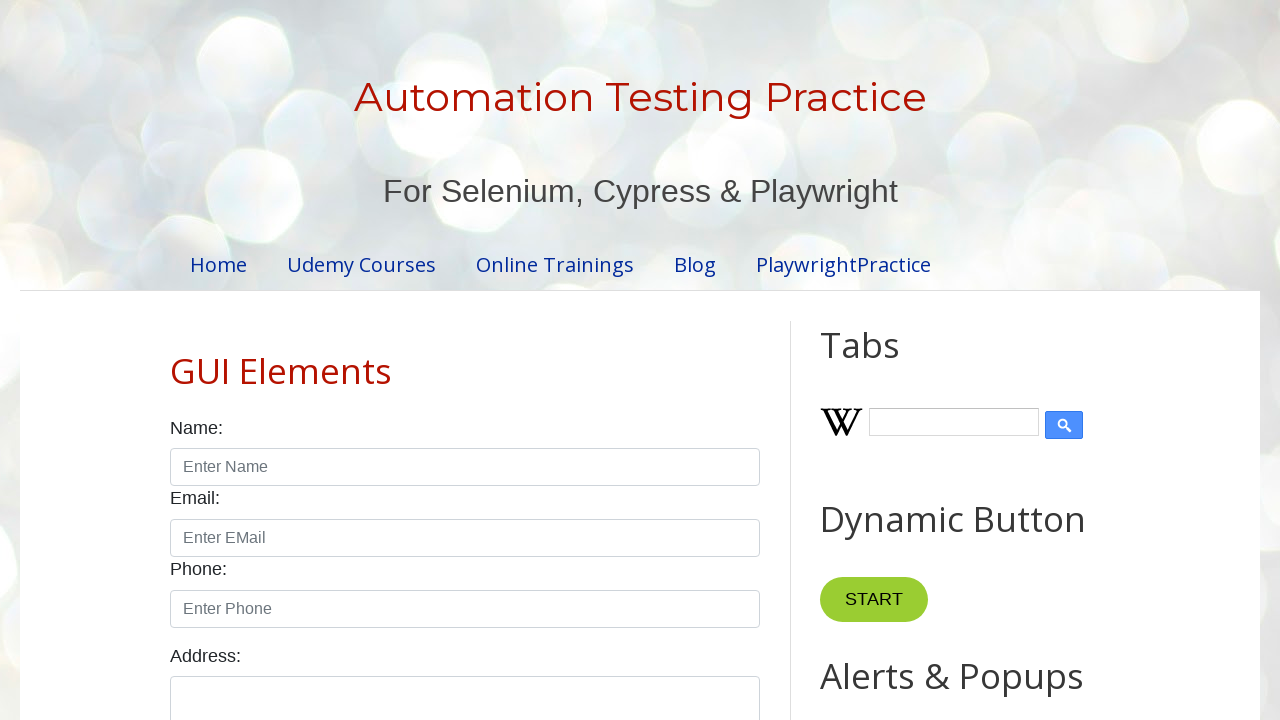

Located row 0 on page 1
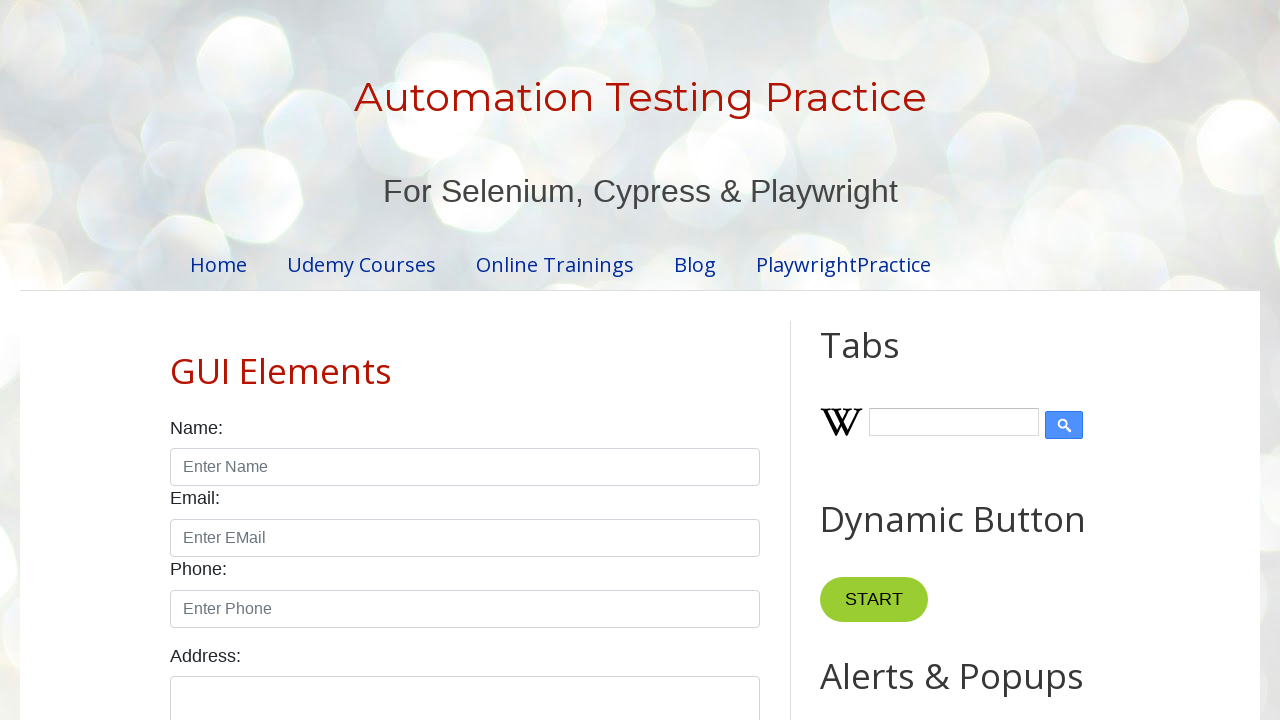

Located all cells in row 0 on page 1
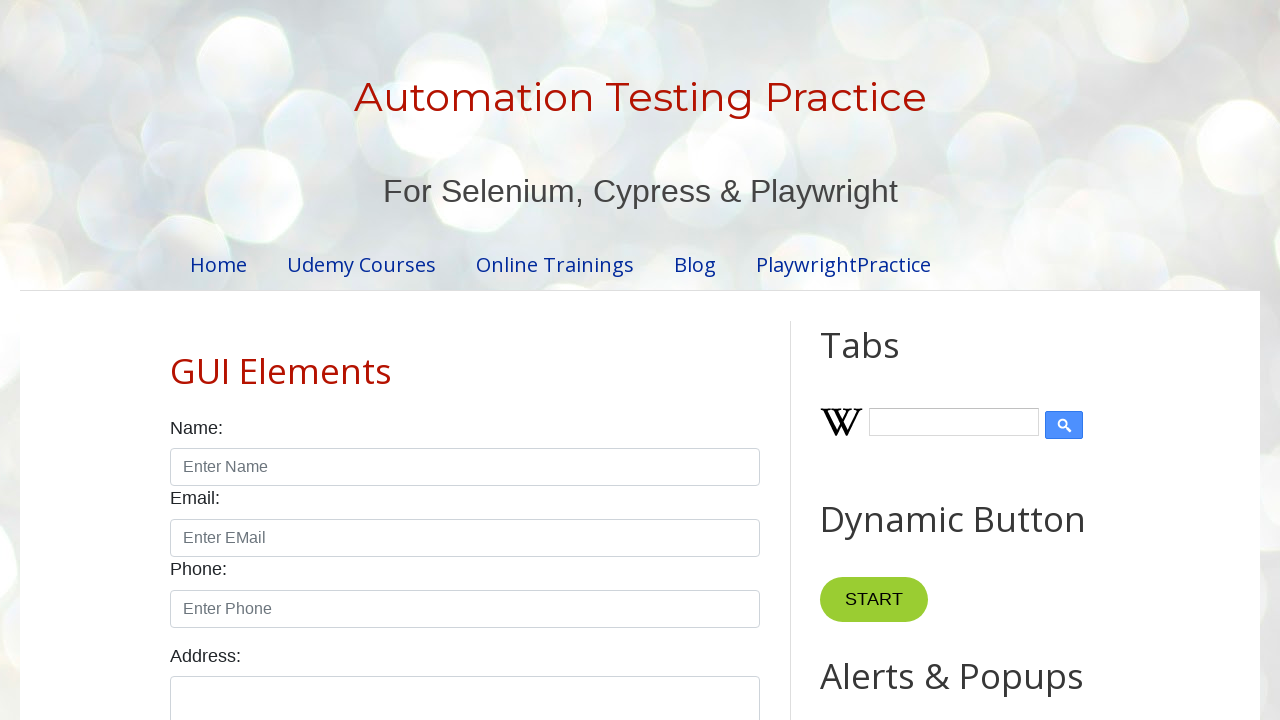

Retrieved text content from cell (0, 0) on page 1
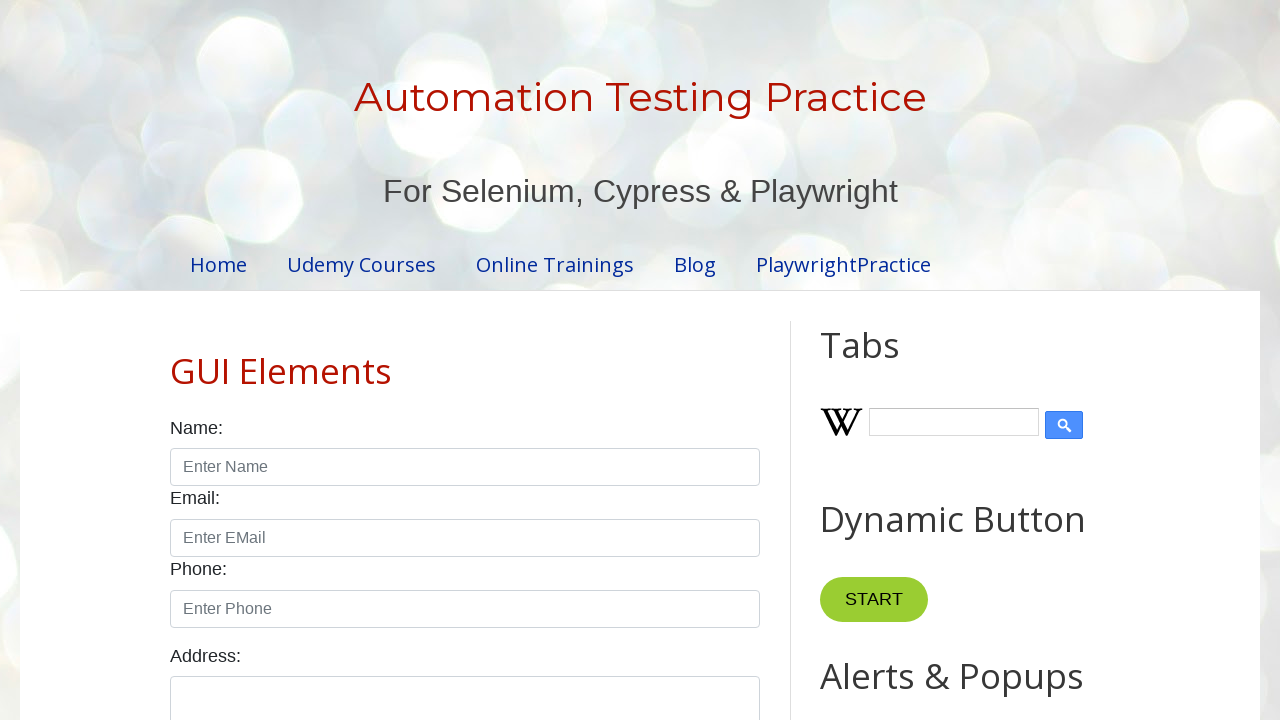

Retrieved text content from cell (0, 1) on page 1
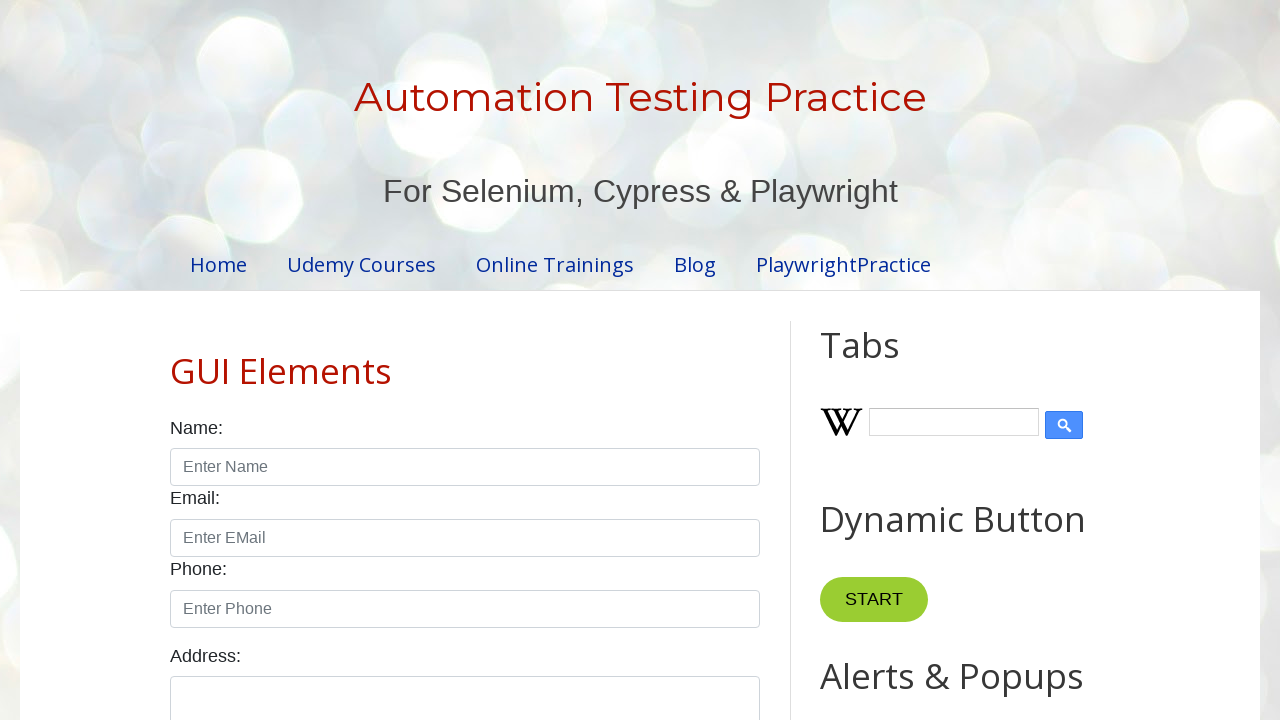

Retrieved text content from cell (0, 2) on page 1
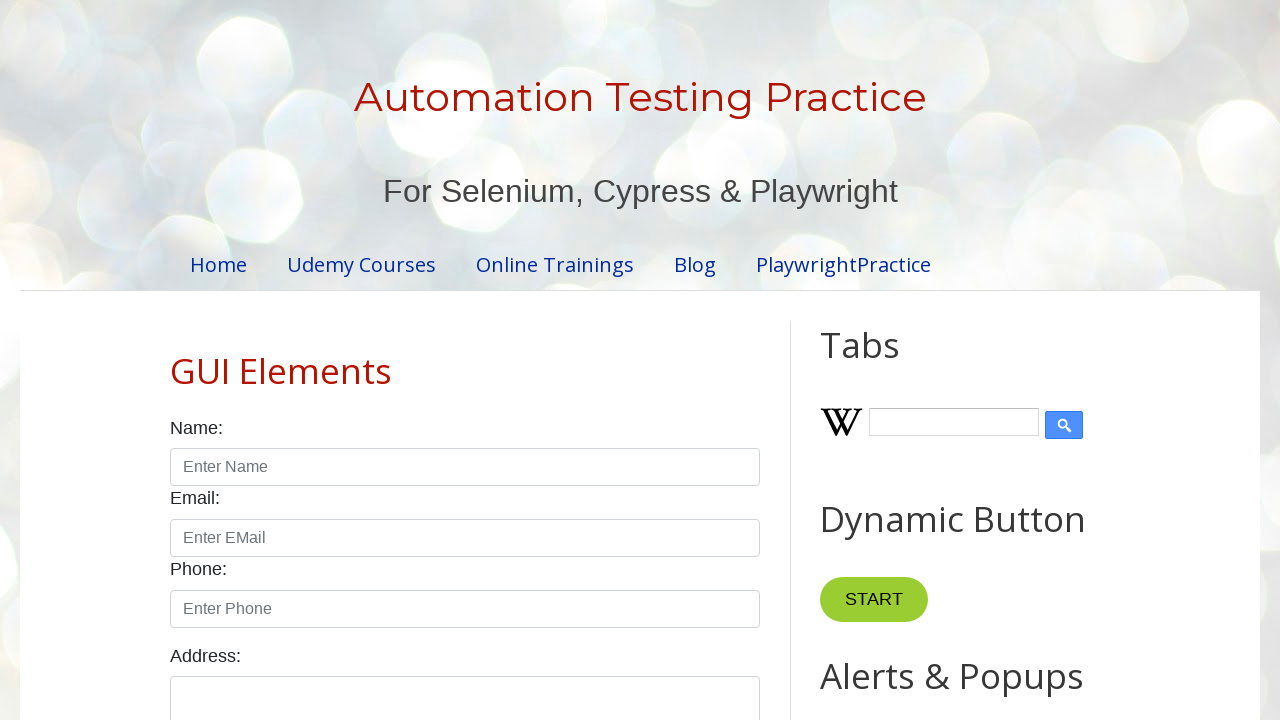

Located row 1 on page 1
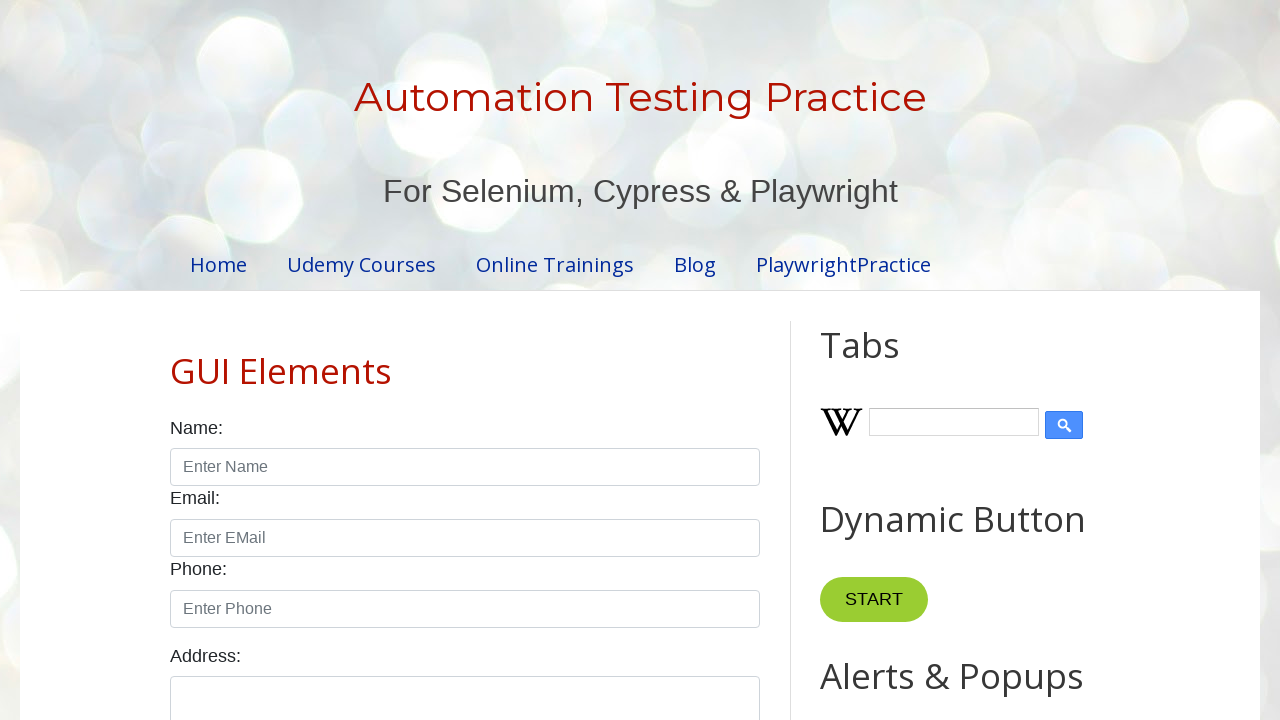

Located all cells in row 1 on page 1
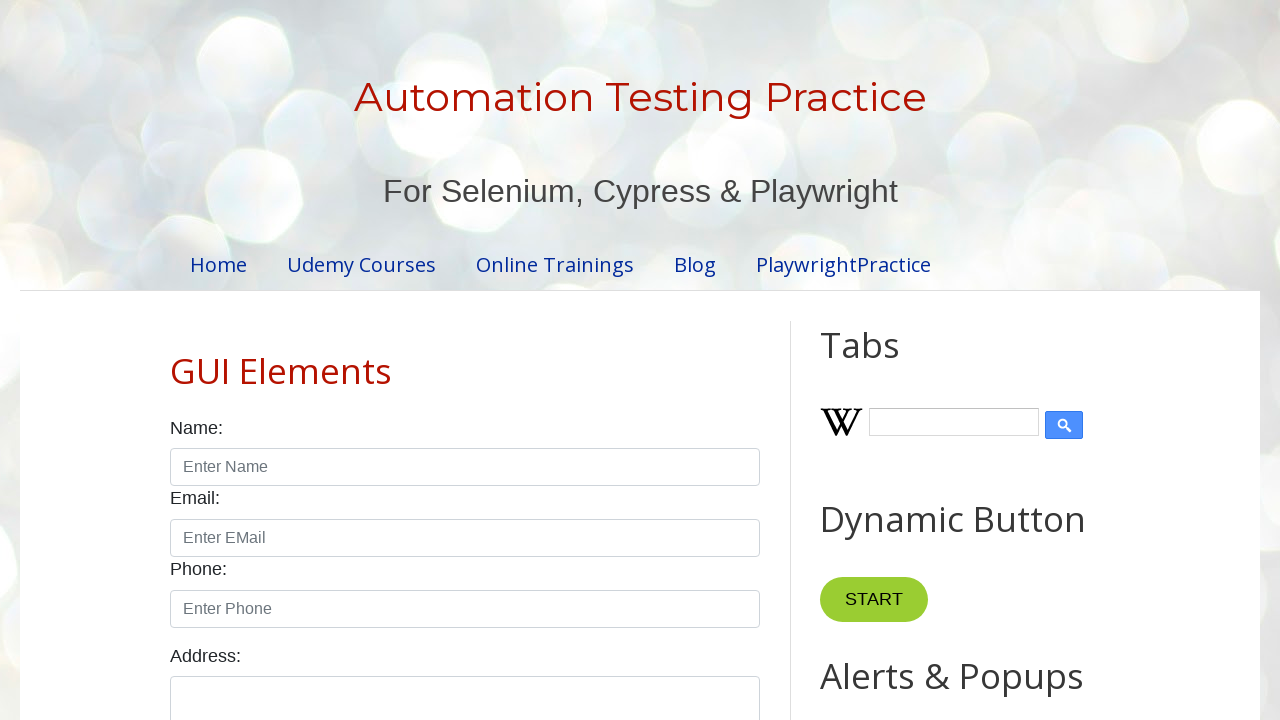

Retrieved text content from cell (1, 0) on page 1
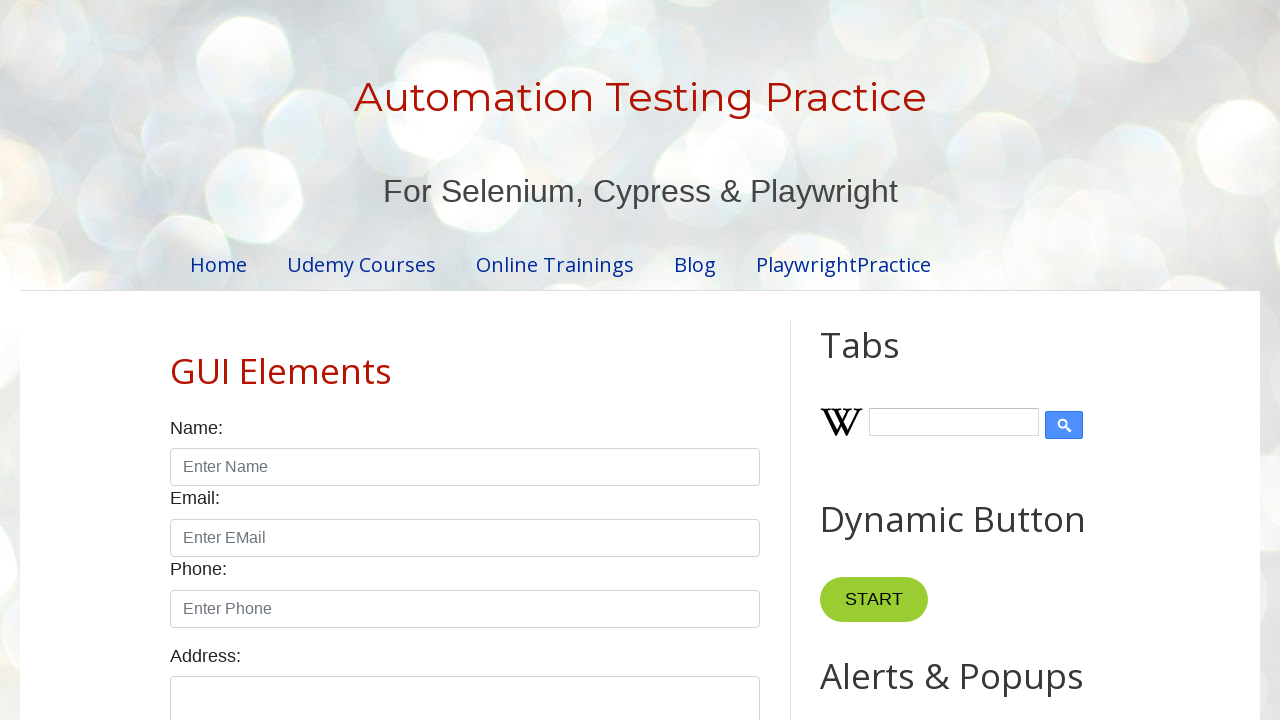

Retrieved text content from cell (1, 1) on page 1
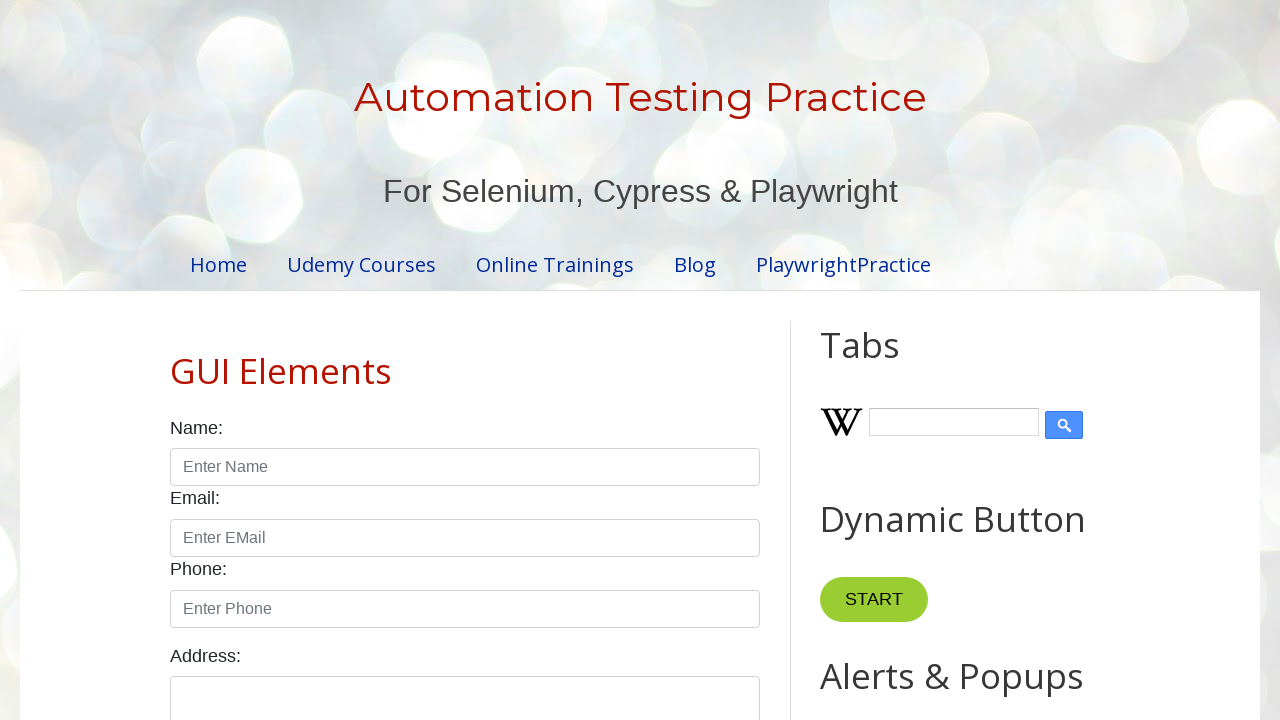

Retrieved text content from cell (1, 2) on page 1
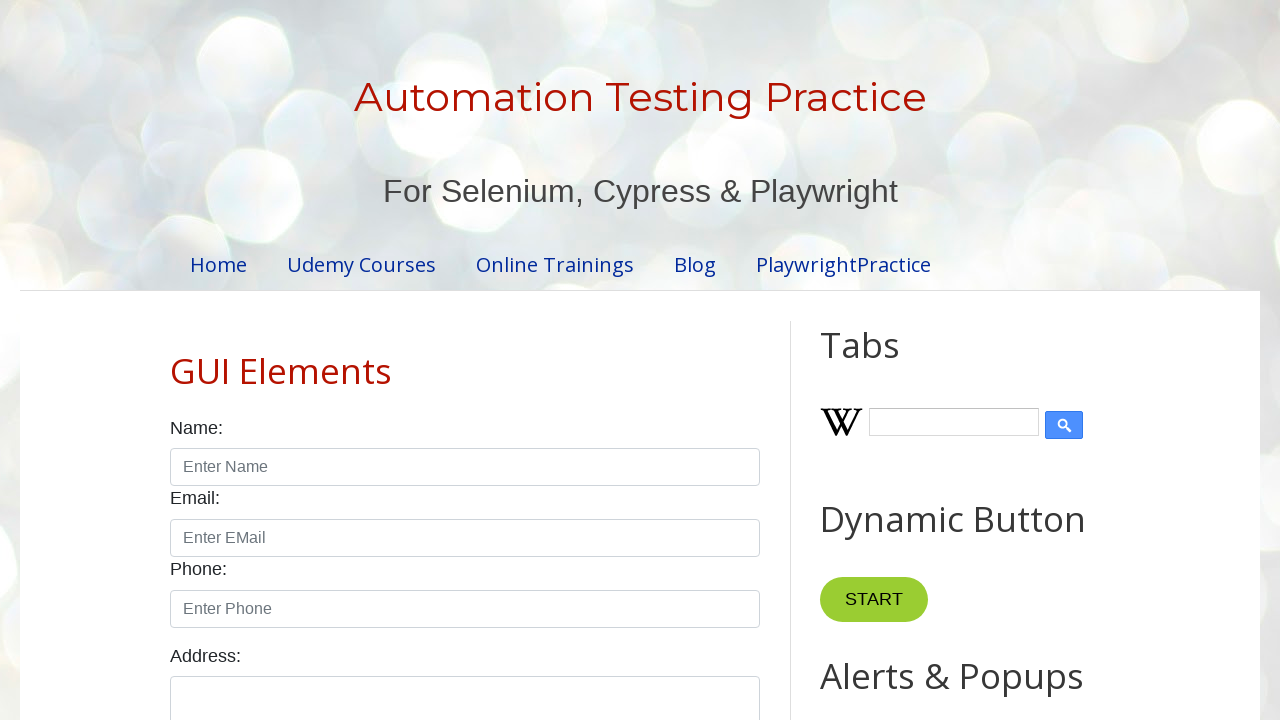

Located row 2 on page 1
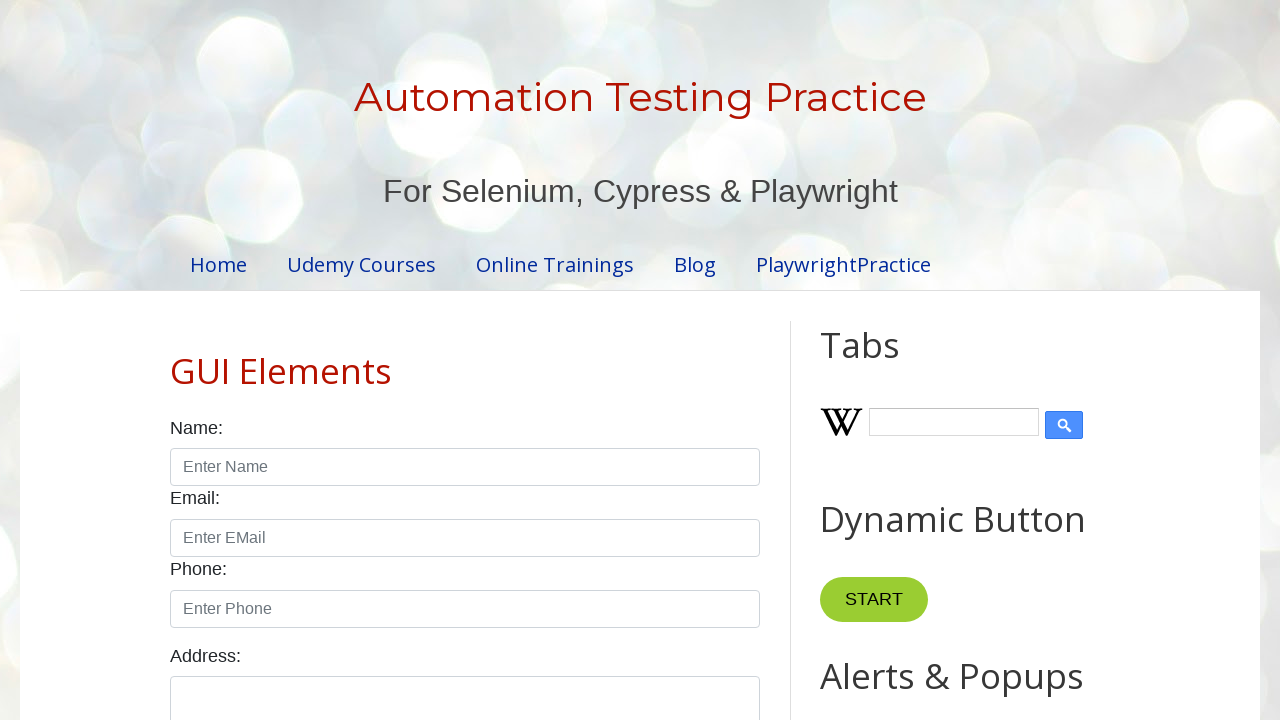

Located all cells in row 2 on page 1
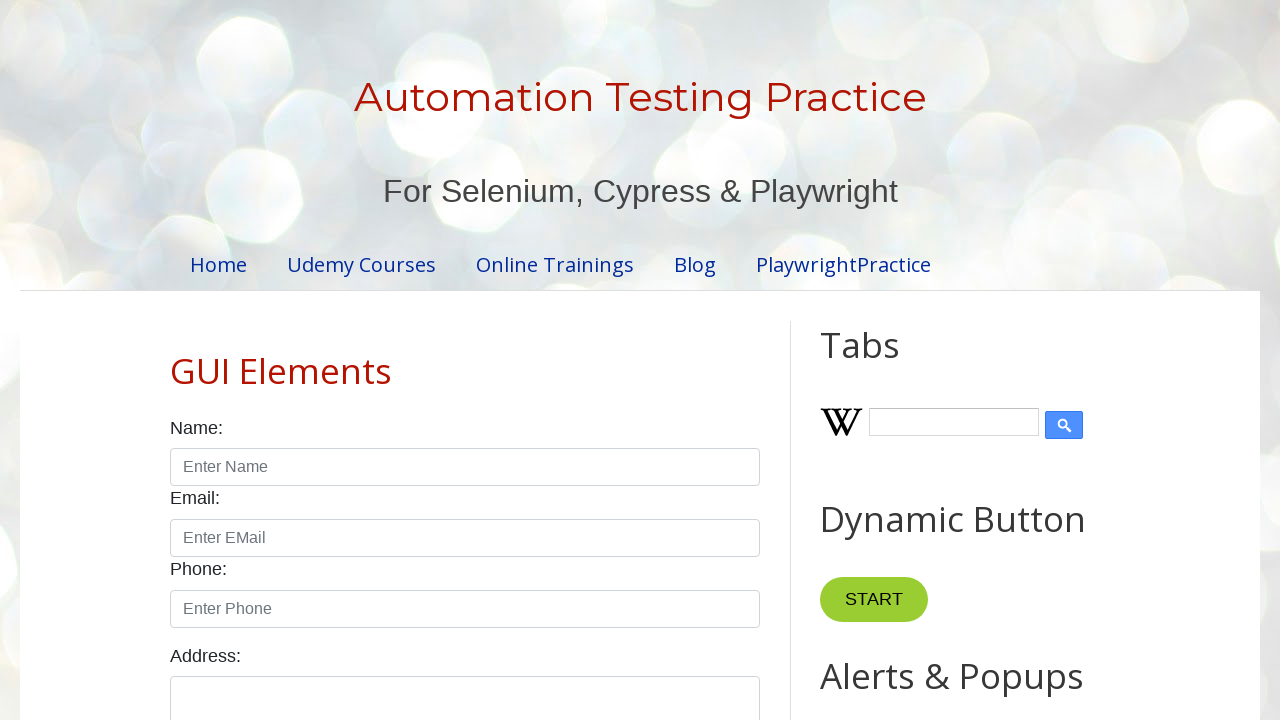

Retrieved text content from cell (2, 0) on page 1
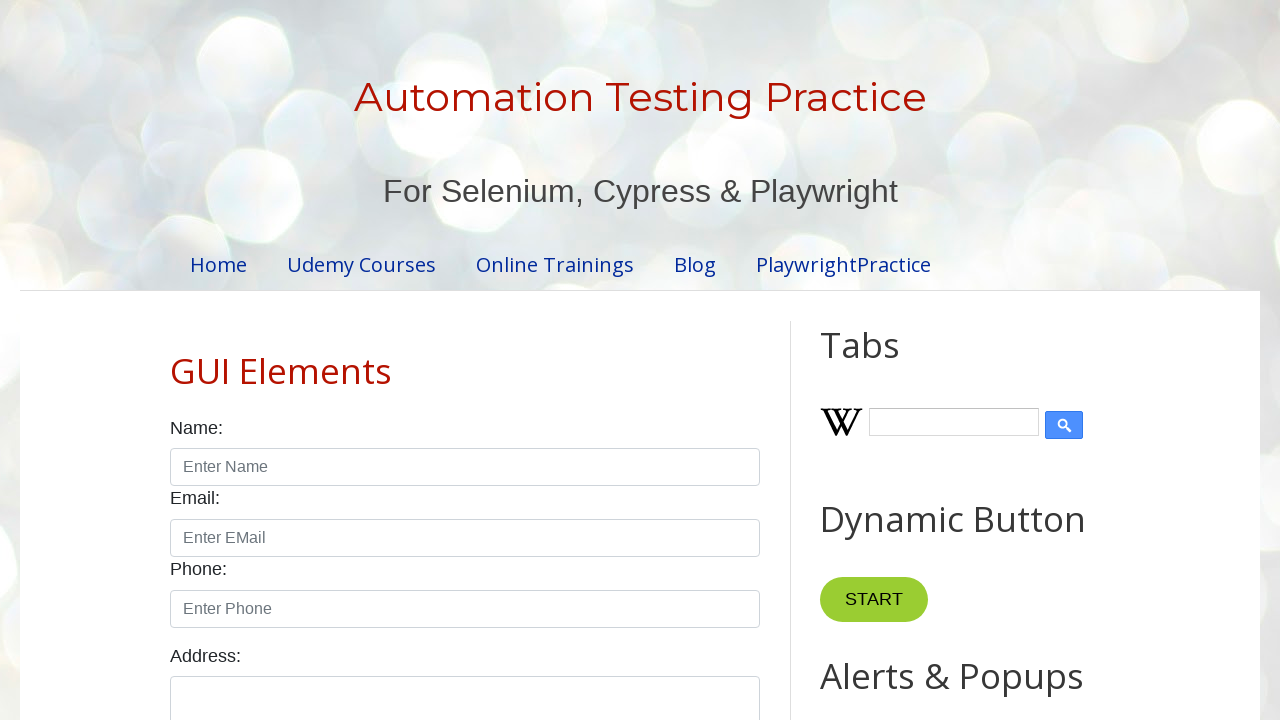

Retrieved text content from cell (2, 1) on page 1
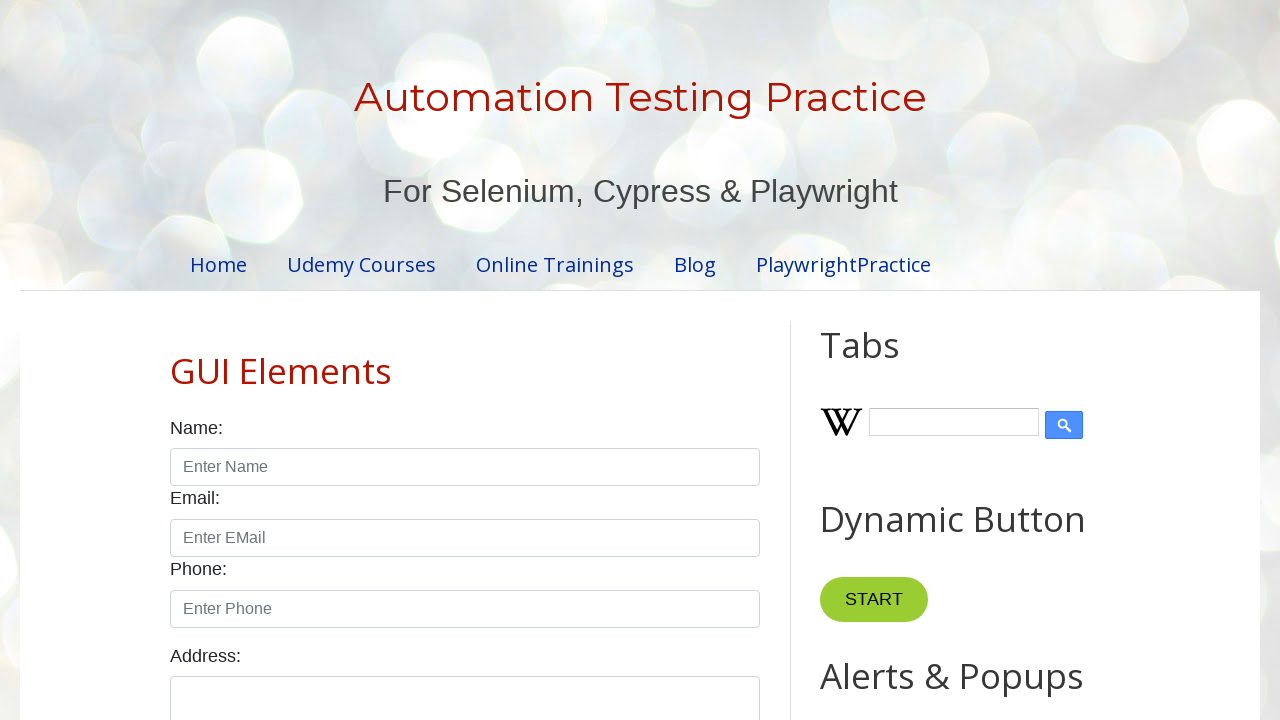

Retrieved text content from cell (2, 2) on page 1
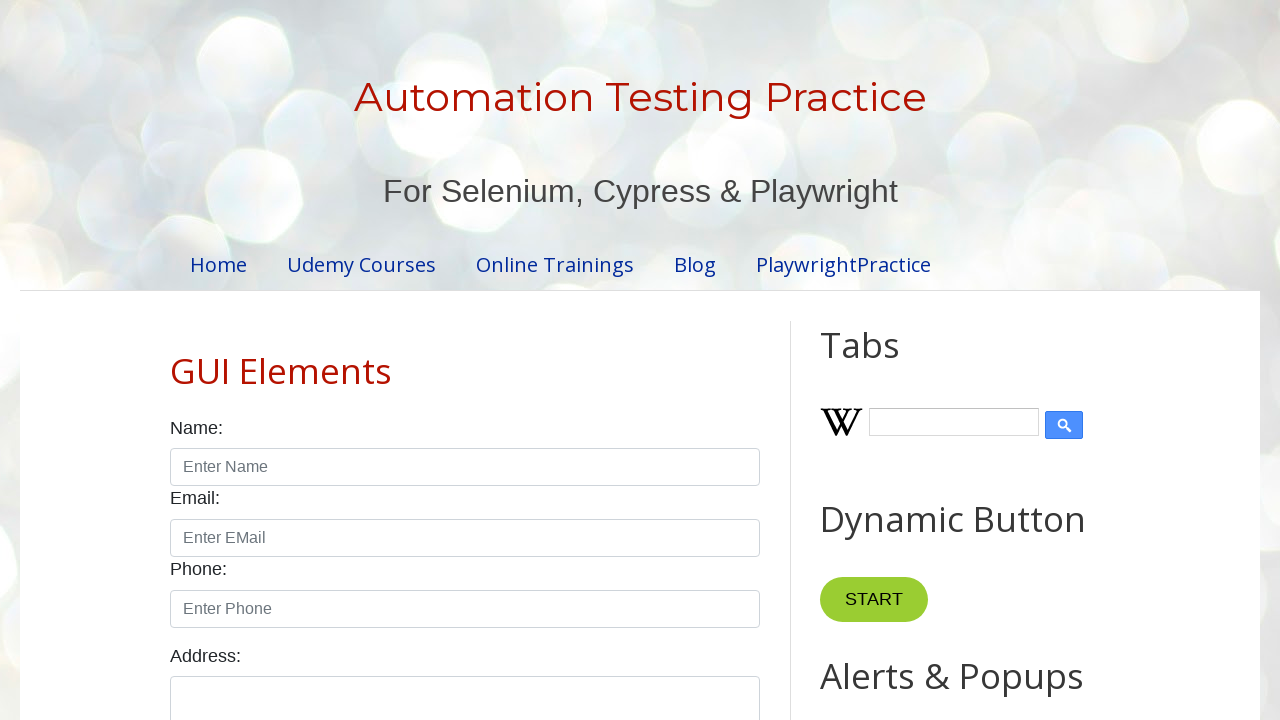

Located row 3 on page 1
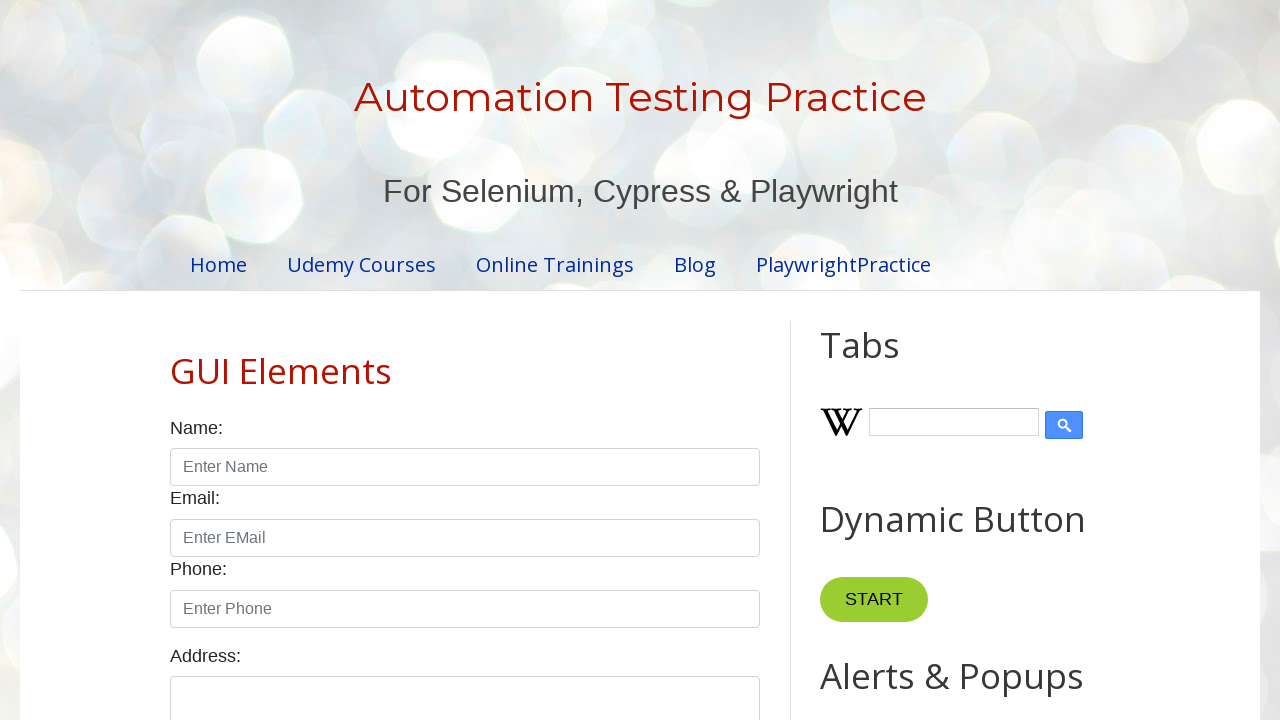

Located all cells in row 3 on page 1
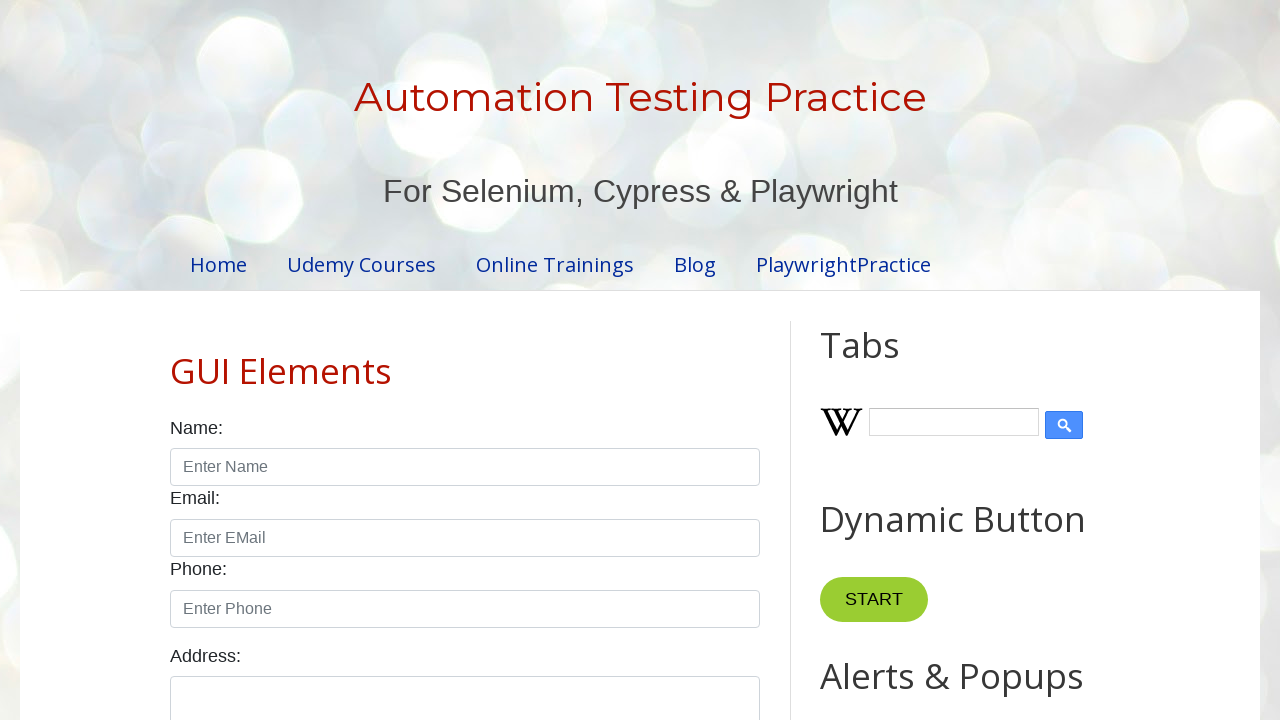

Retrieved text content from cell (3, 0) on page 1
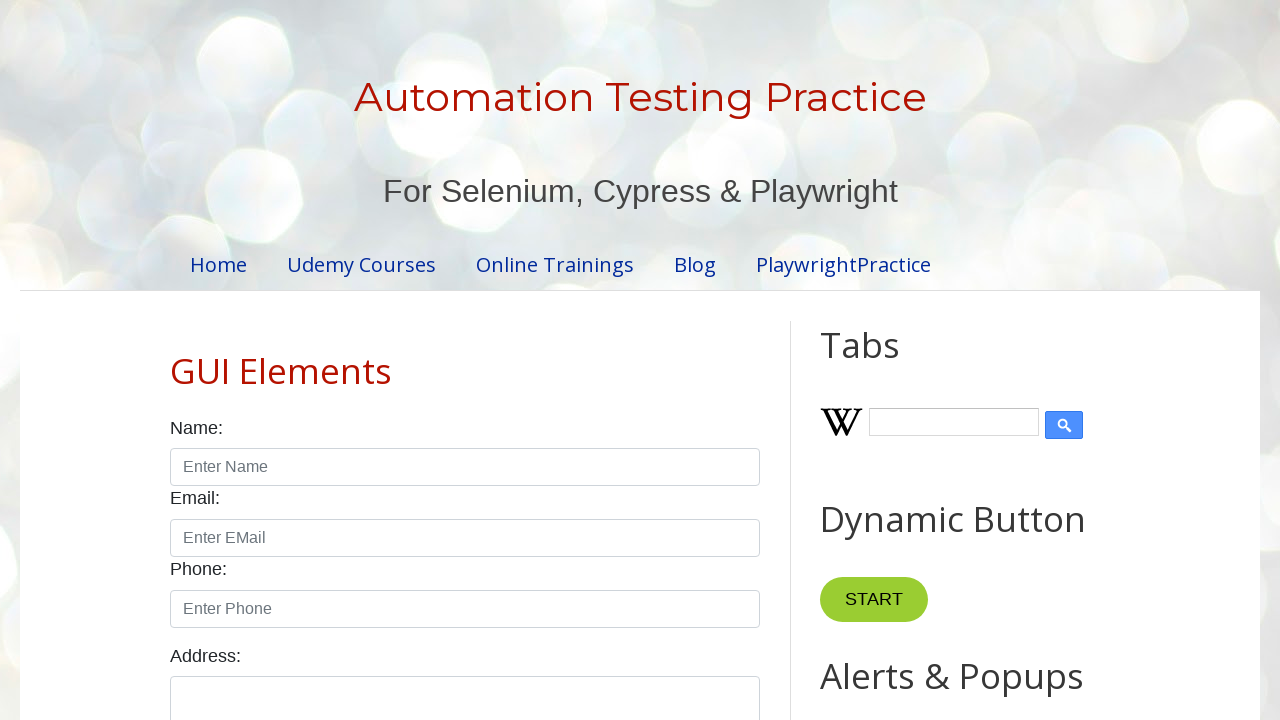

Retrieved text content from cell (3, 1) on page 1
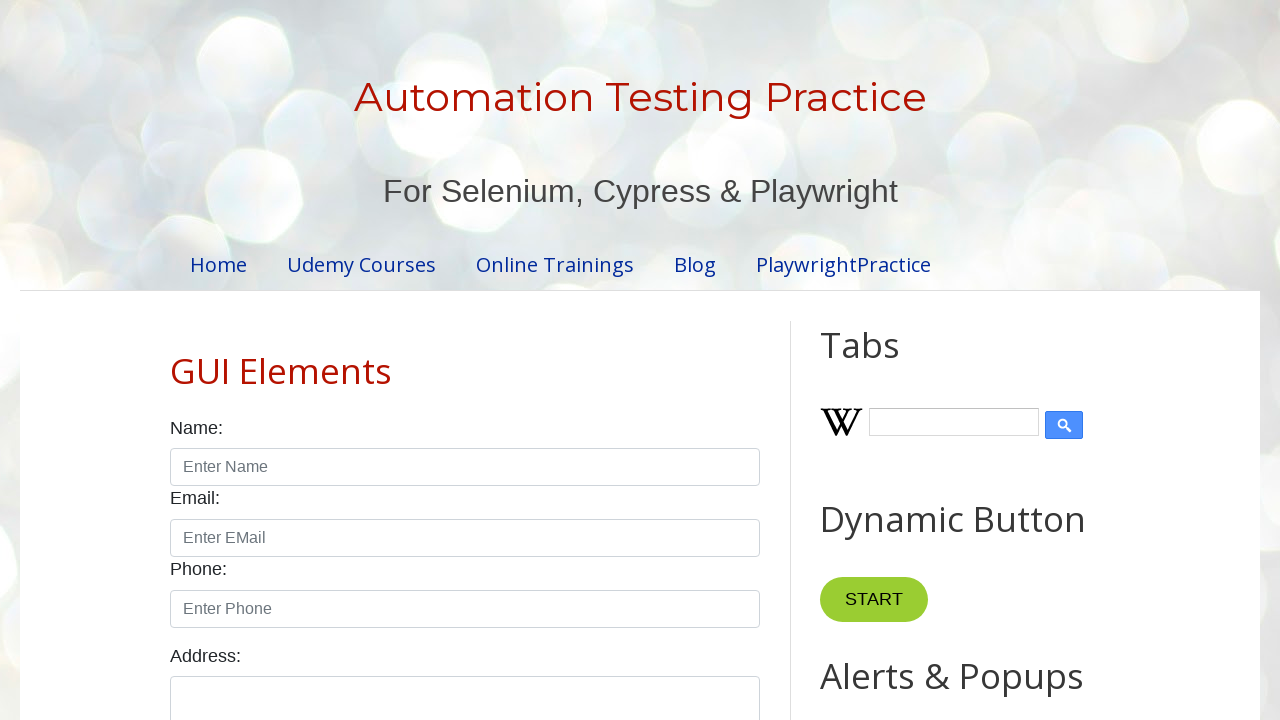

Retrieved text content from cell (3, 2) on page 1
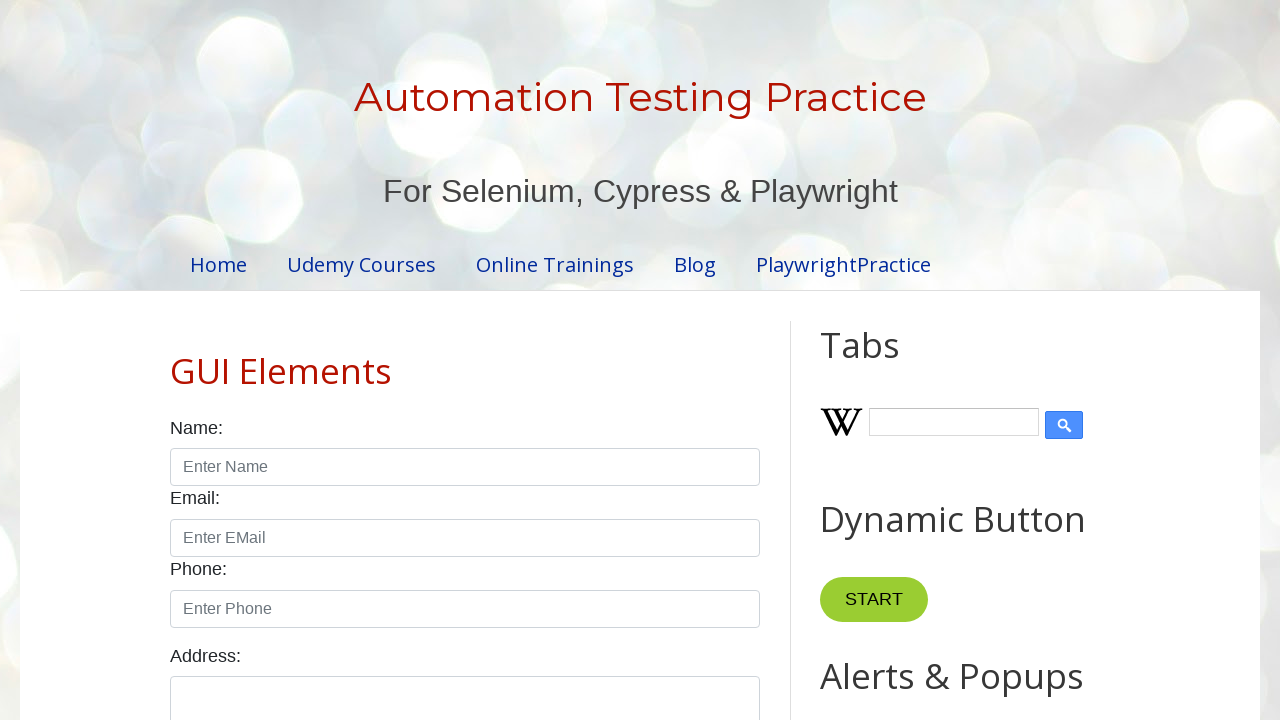

Located row 4 on page 1
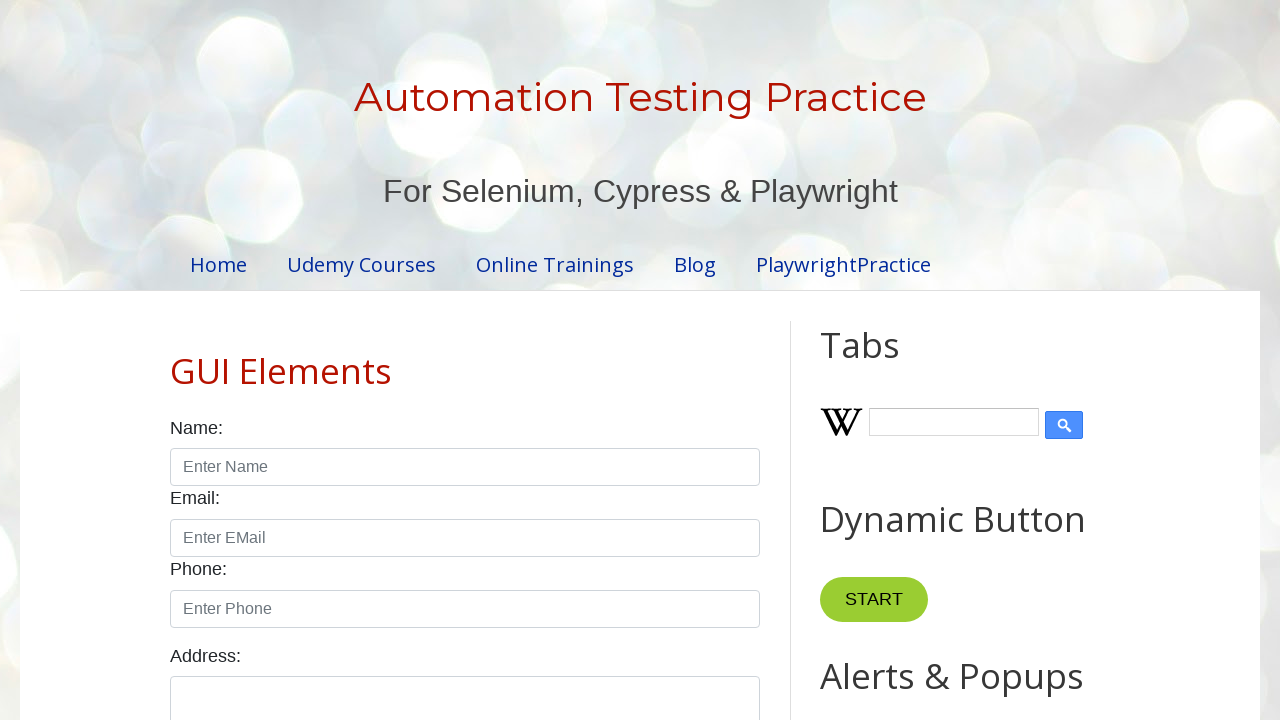

Located all cells in row 4 on page 1
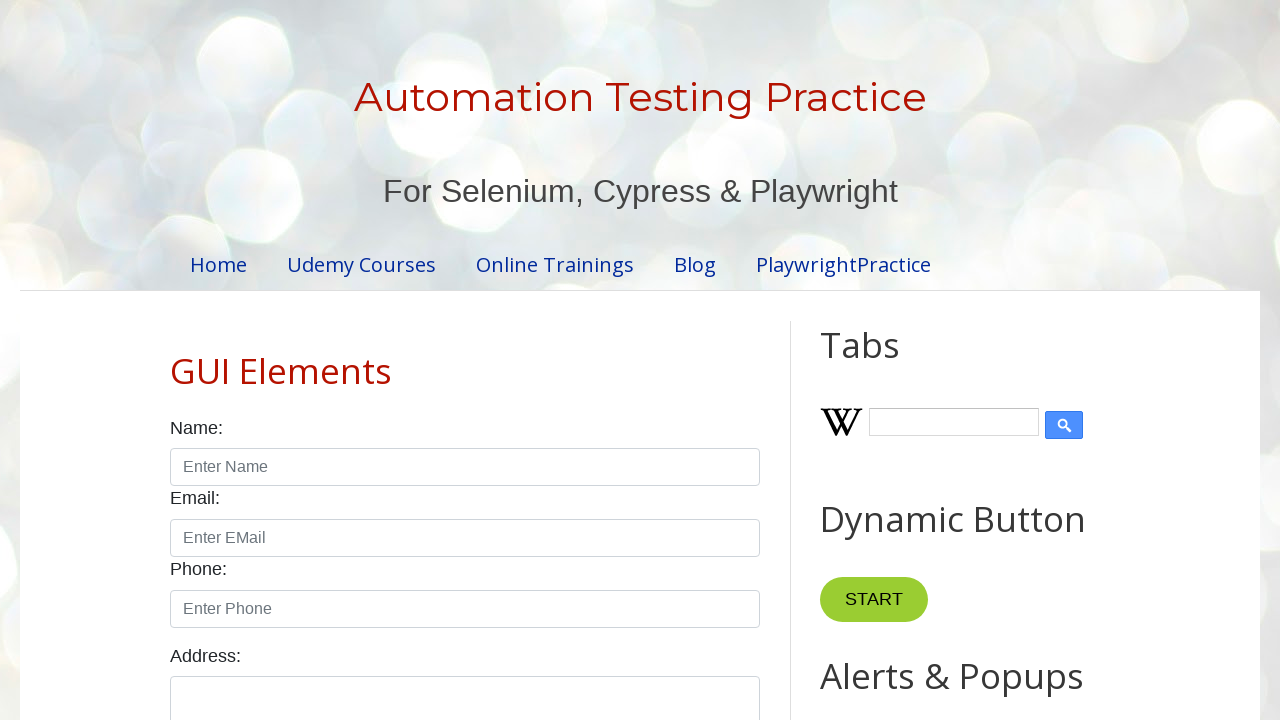

Retrieved text content from cell (4, 0) on page 1
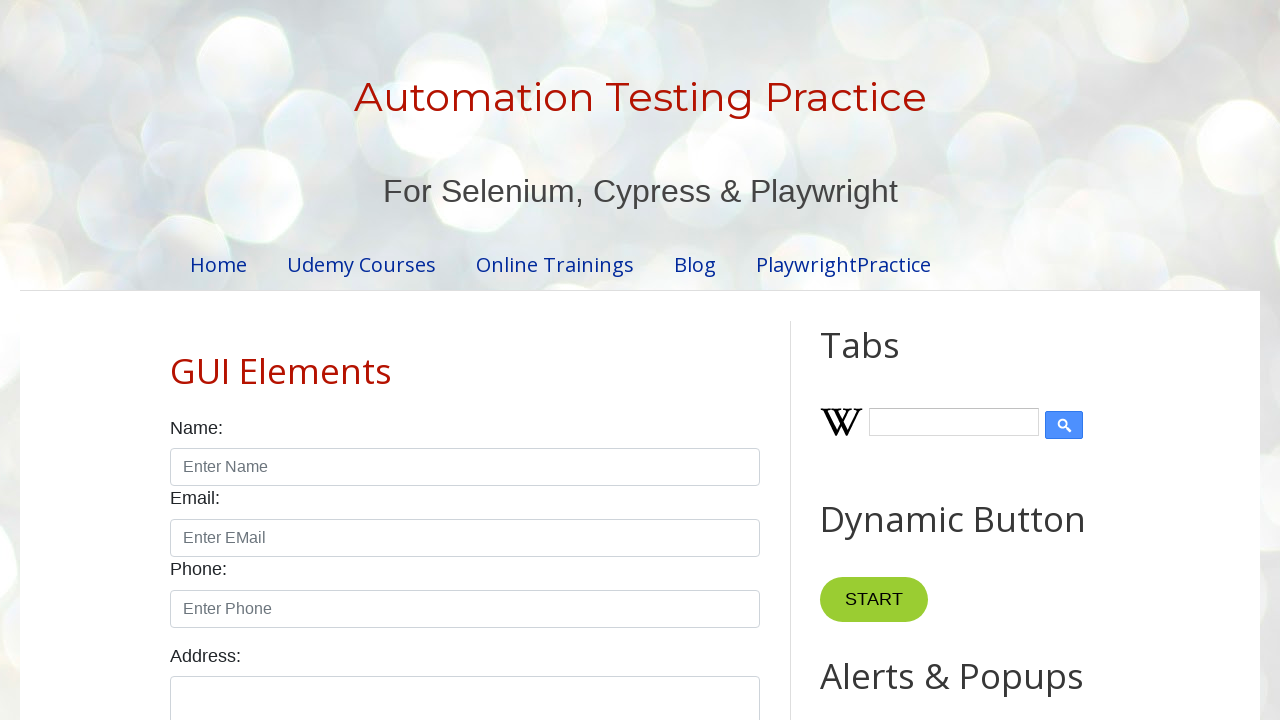

Retrieved text content from cell (4, 1) on page 1
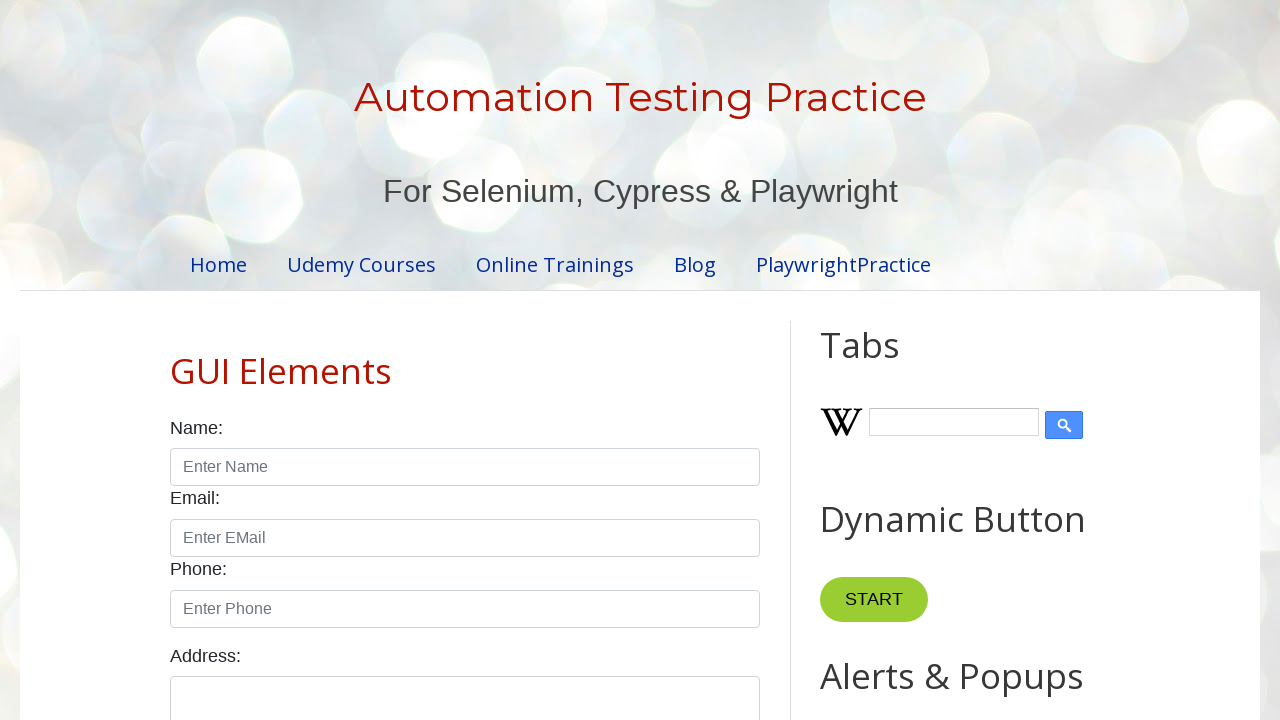

Retrieved text content from cell (4, 2) on page 1
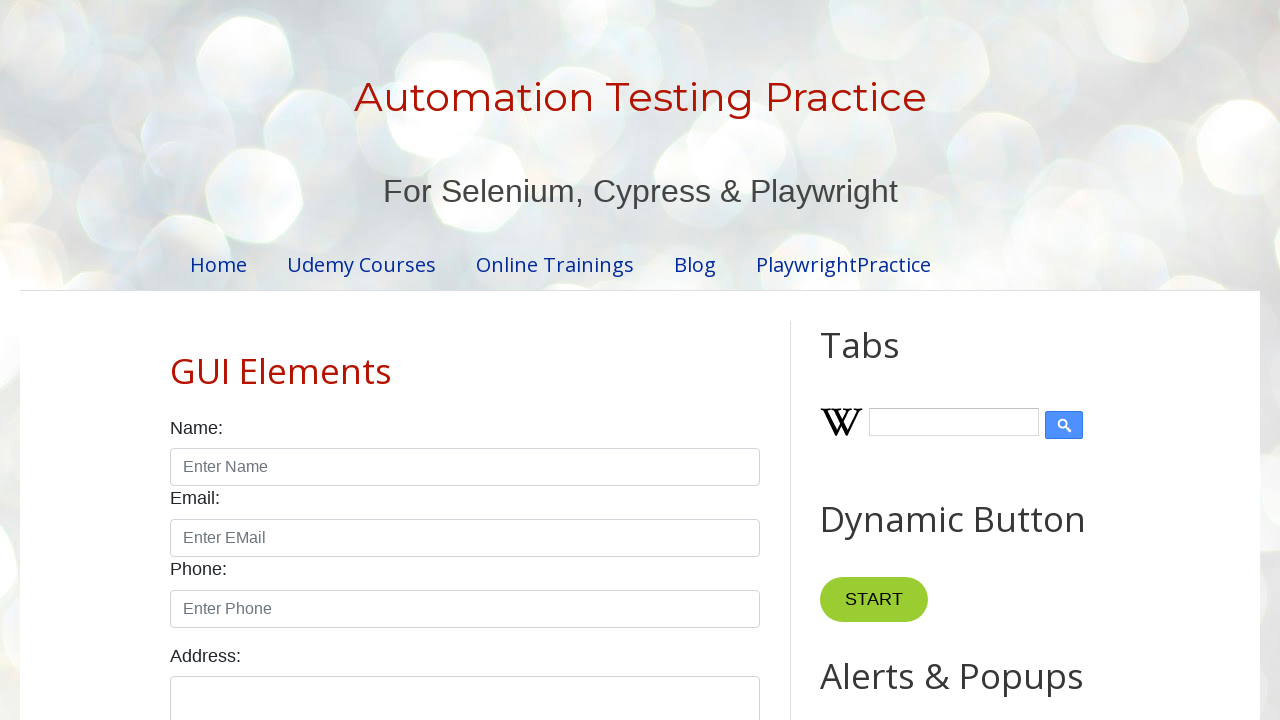

Clicked pagination link 1 to navigate to next page at (456, 361) on .pagination li a >> nth=1
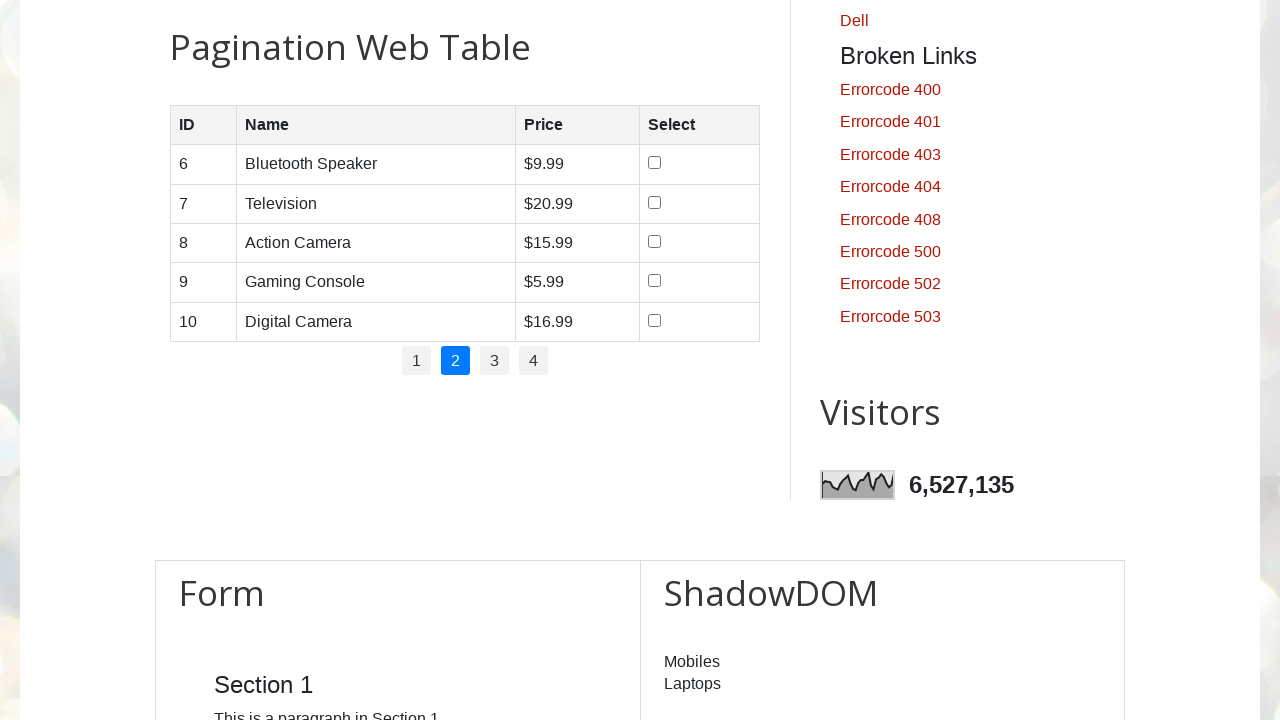

Located all rows on page 2
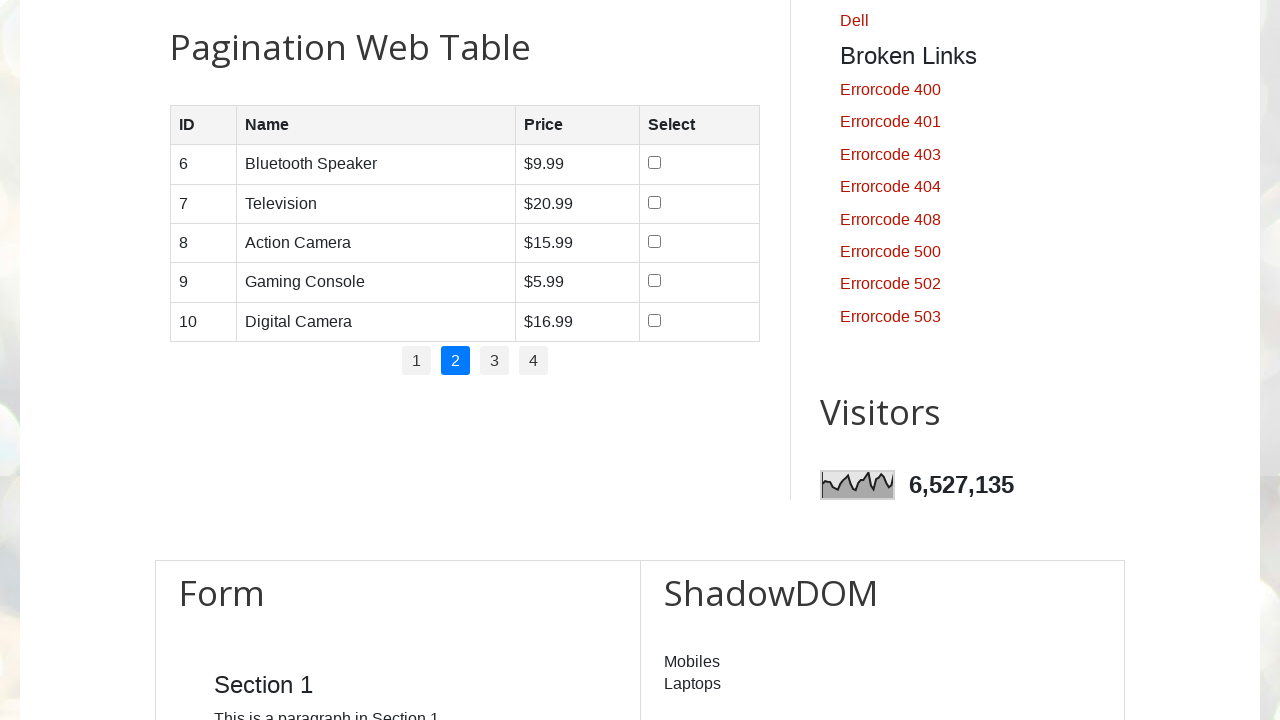

Located row 0 on page 2
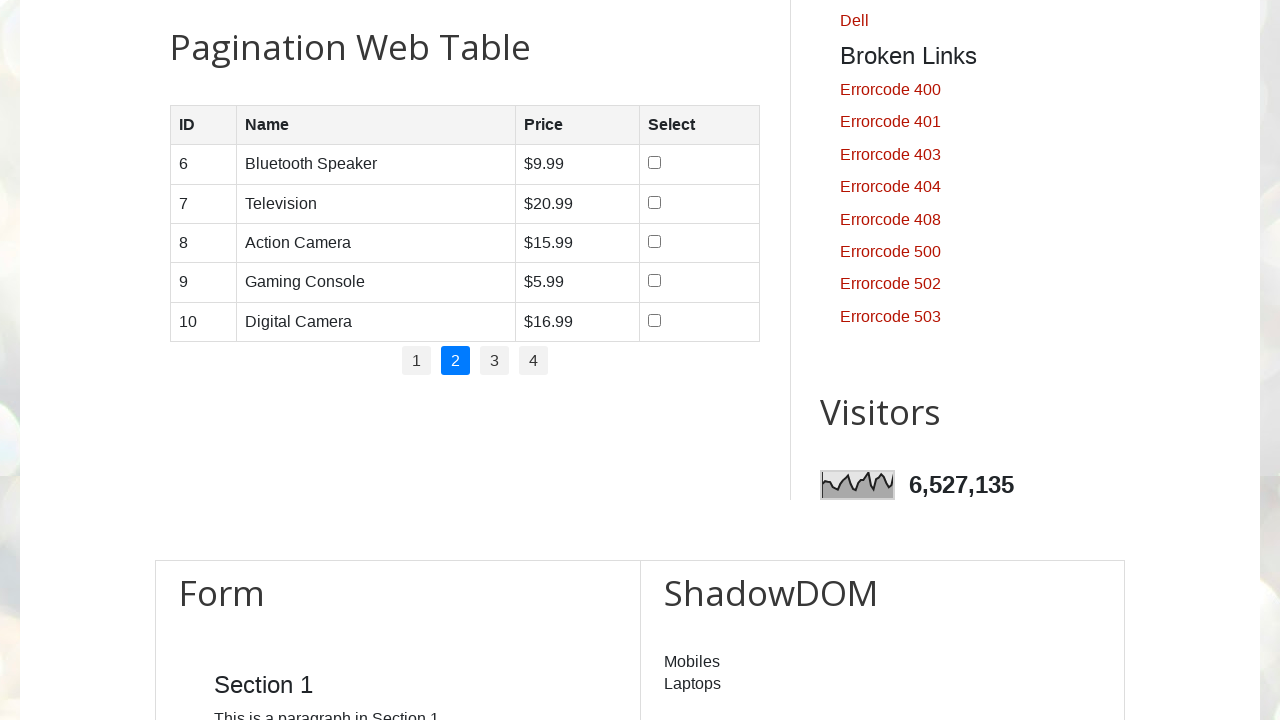

Located all cells in row 0 on page 2
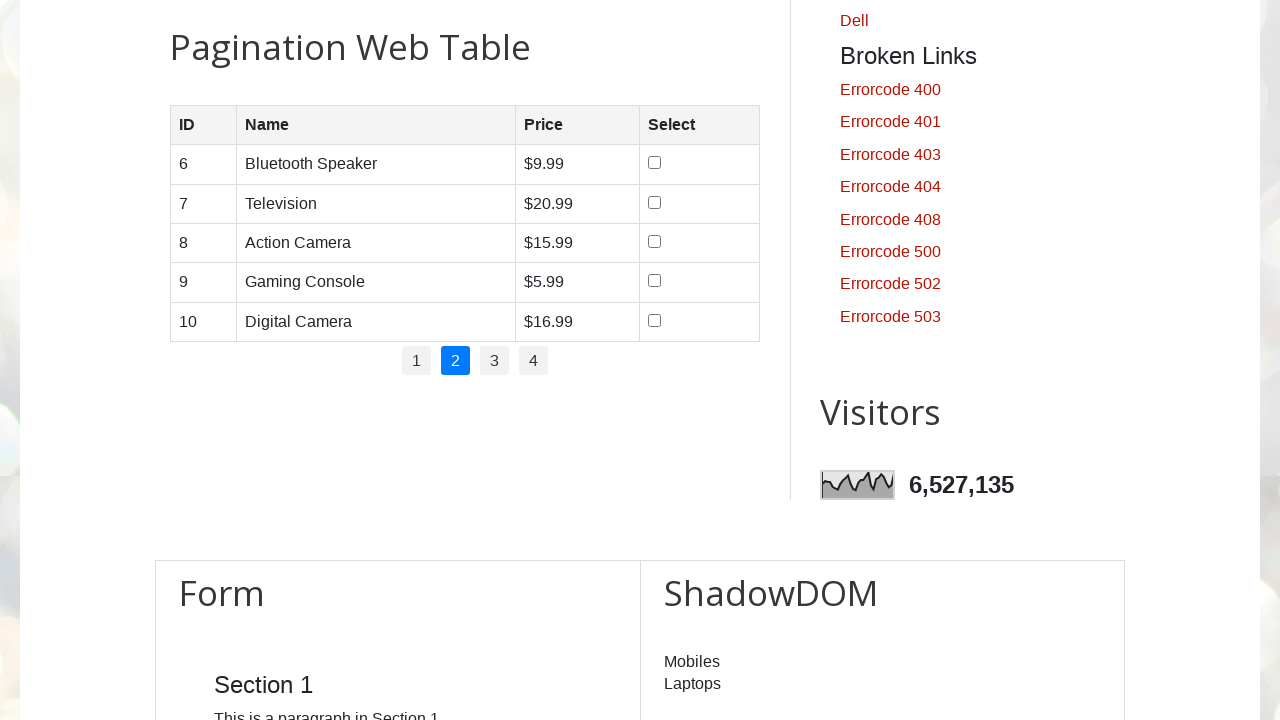

Retrieved text content from cell (0, 0) on page 2
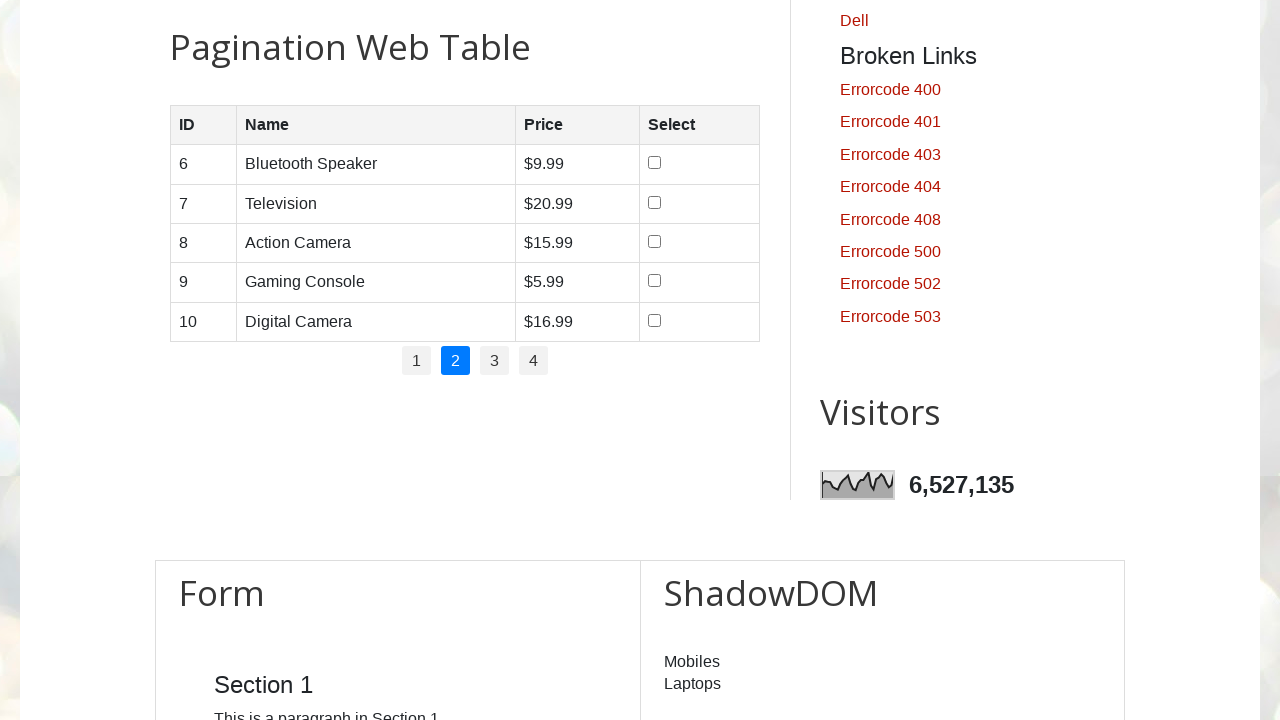

Retrieved text content from cell (0, 1) on page 2
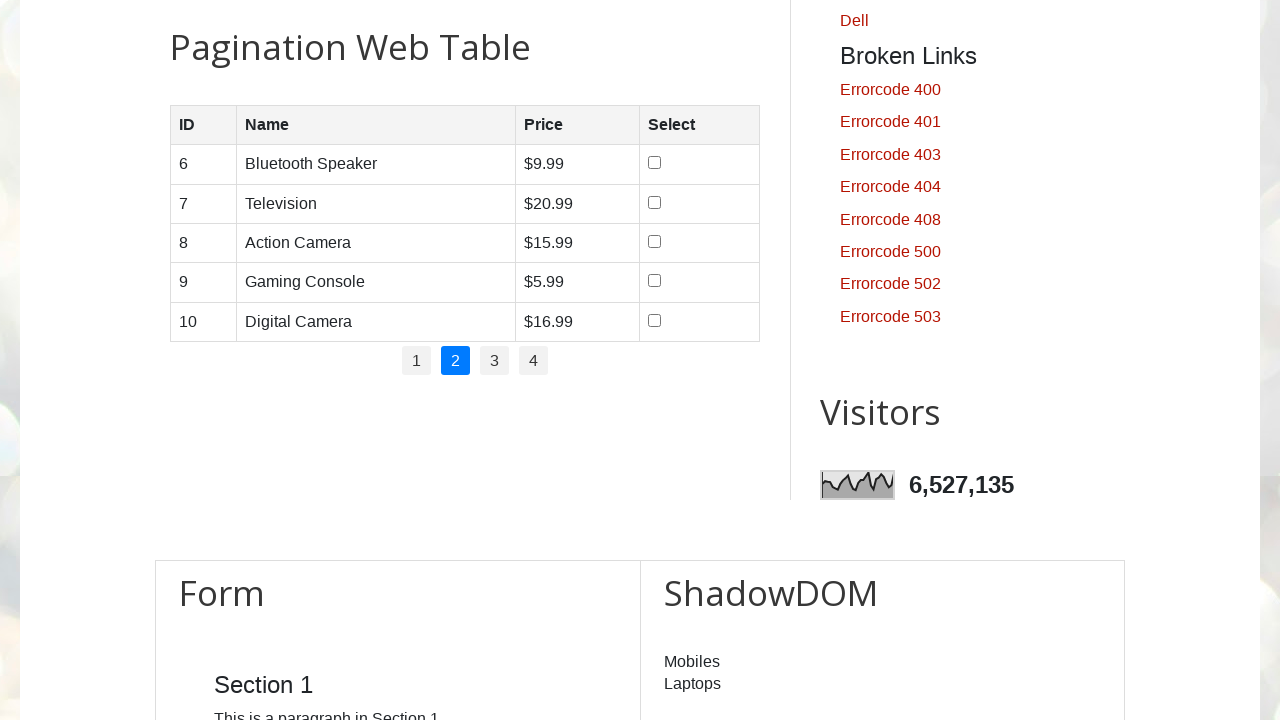

Retrieved text content from cell (0, 2) on page 2
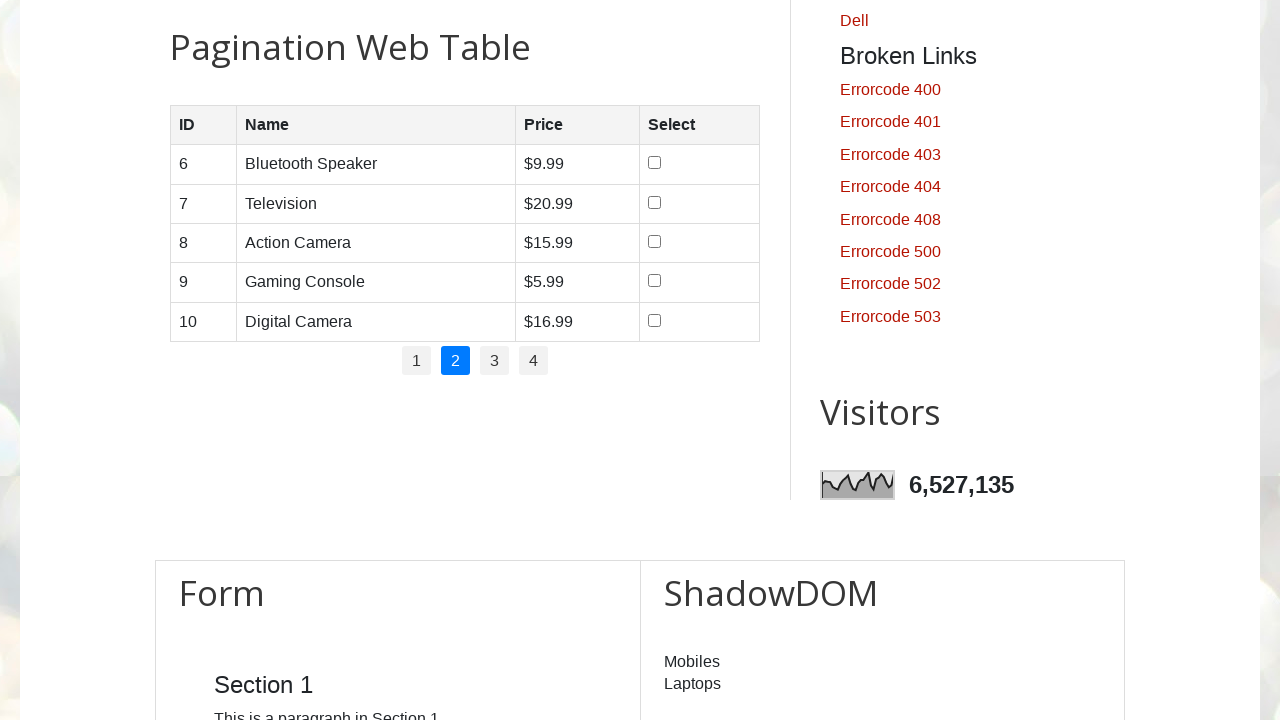

Located row 1 on page 2
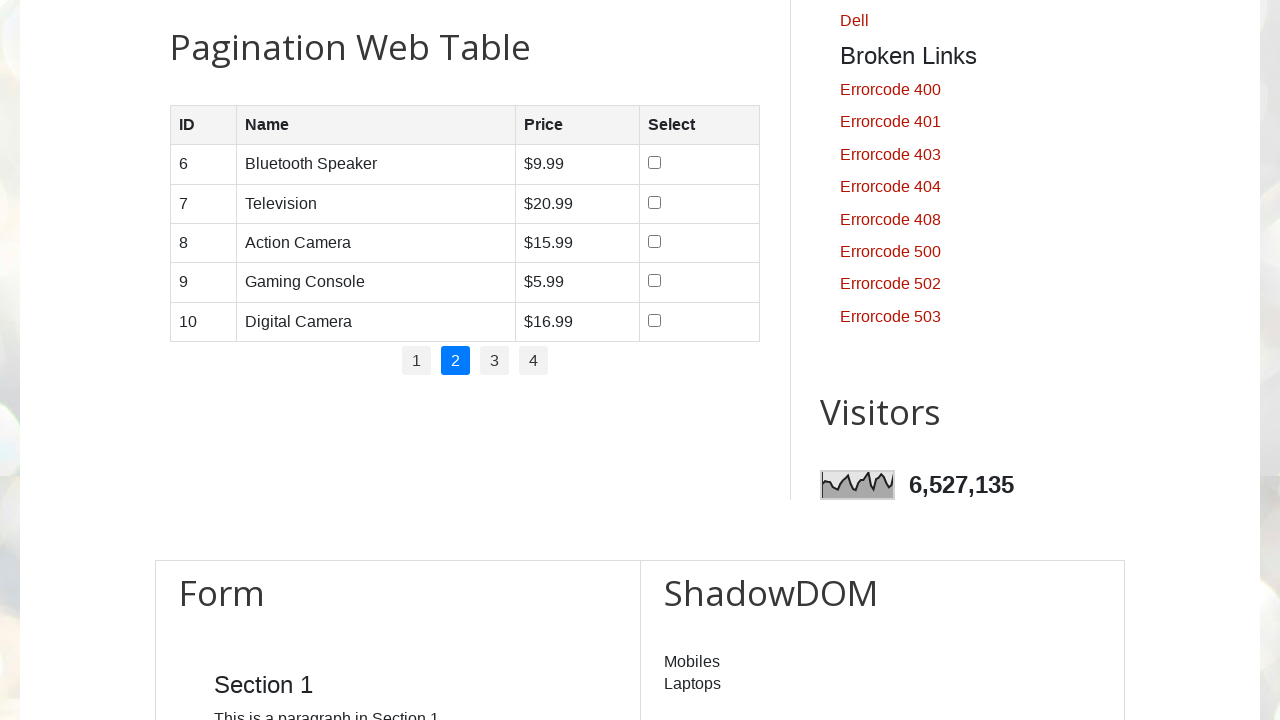

Located all cells in row 1 on page 2
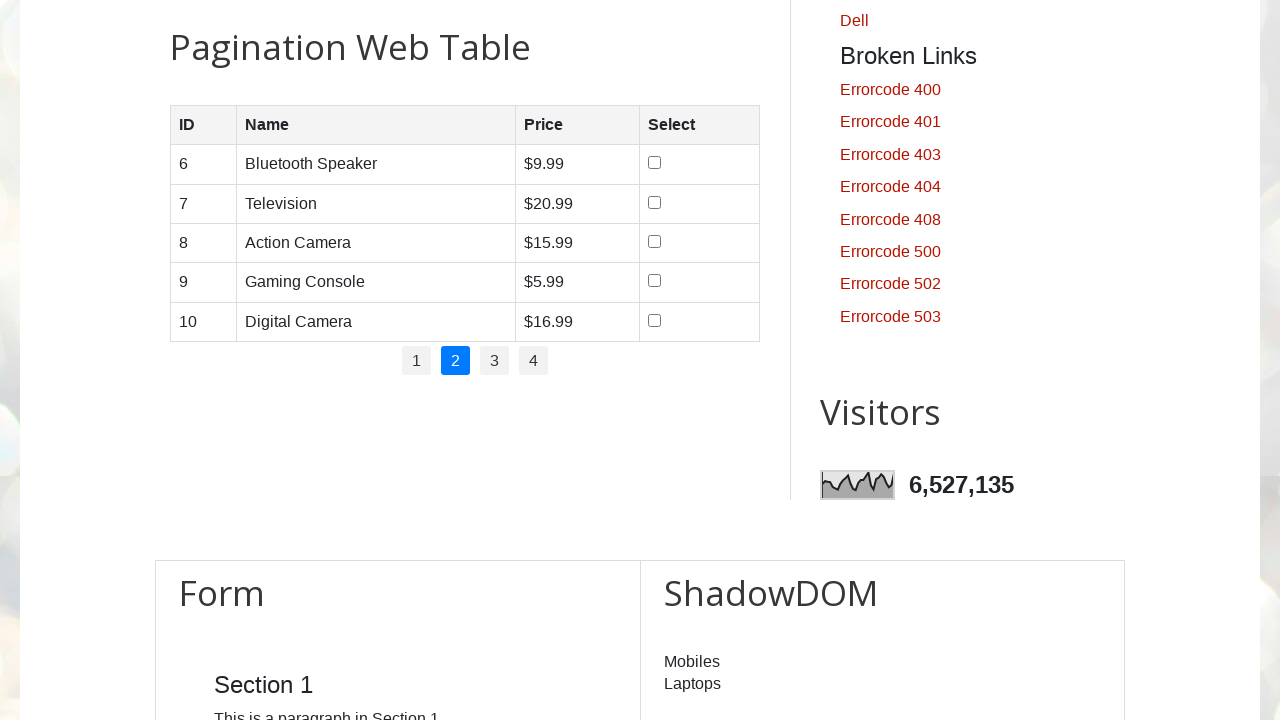

Retrieved text content from cell (1, 0) on page 2
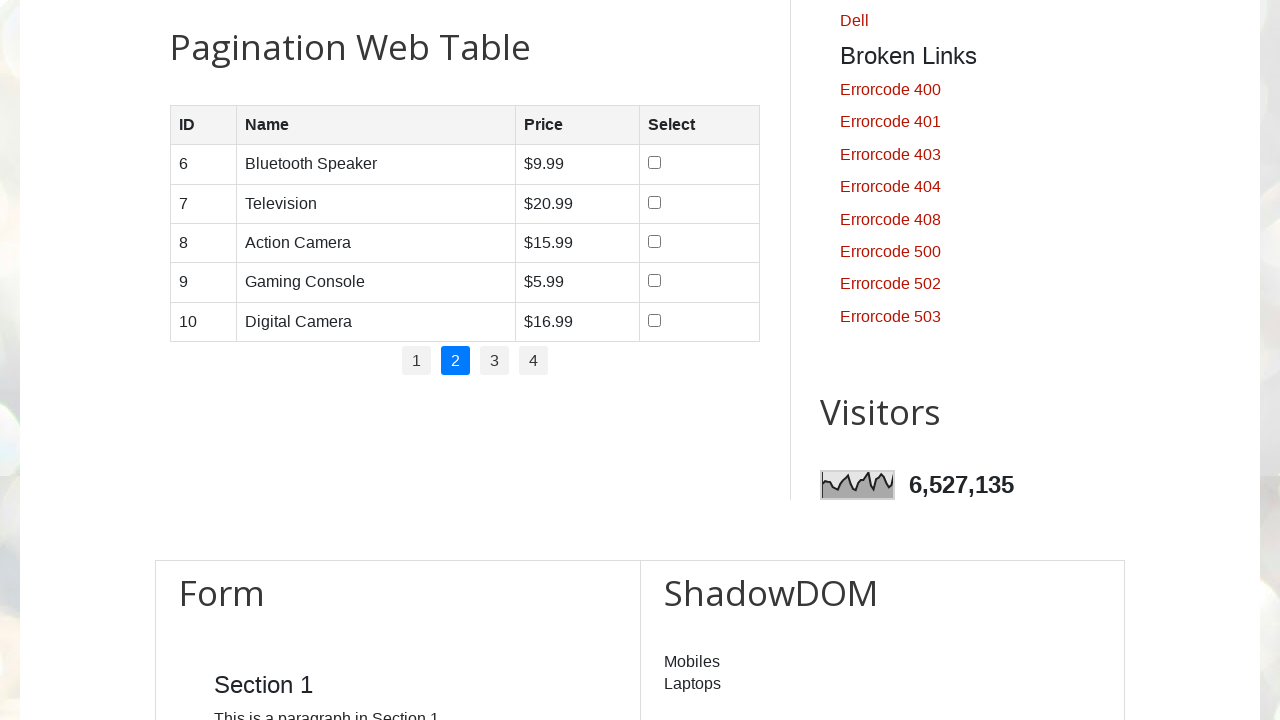

Retrieved text content from cell (1, 1) on page 2
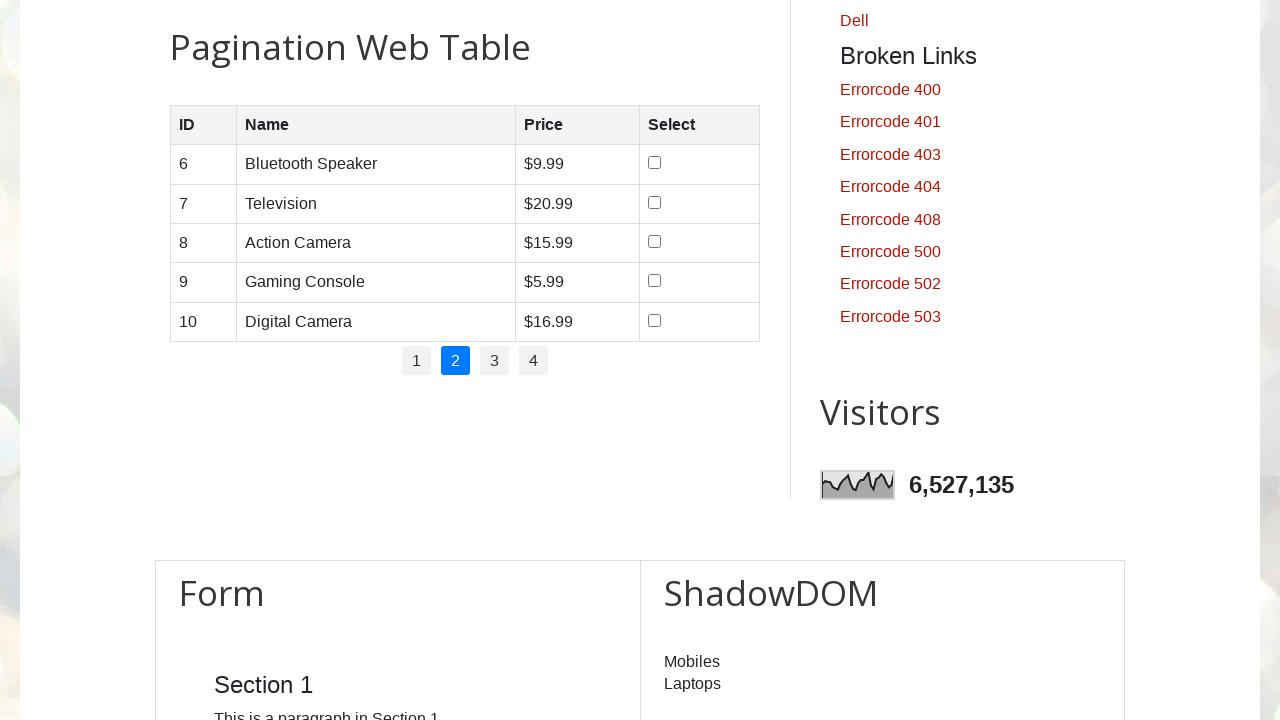

Retrieved text content from cell (1, 2) on page 2
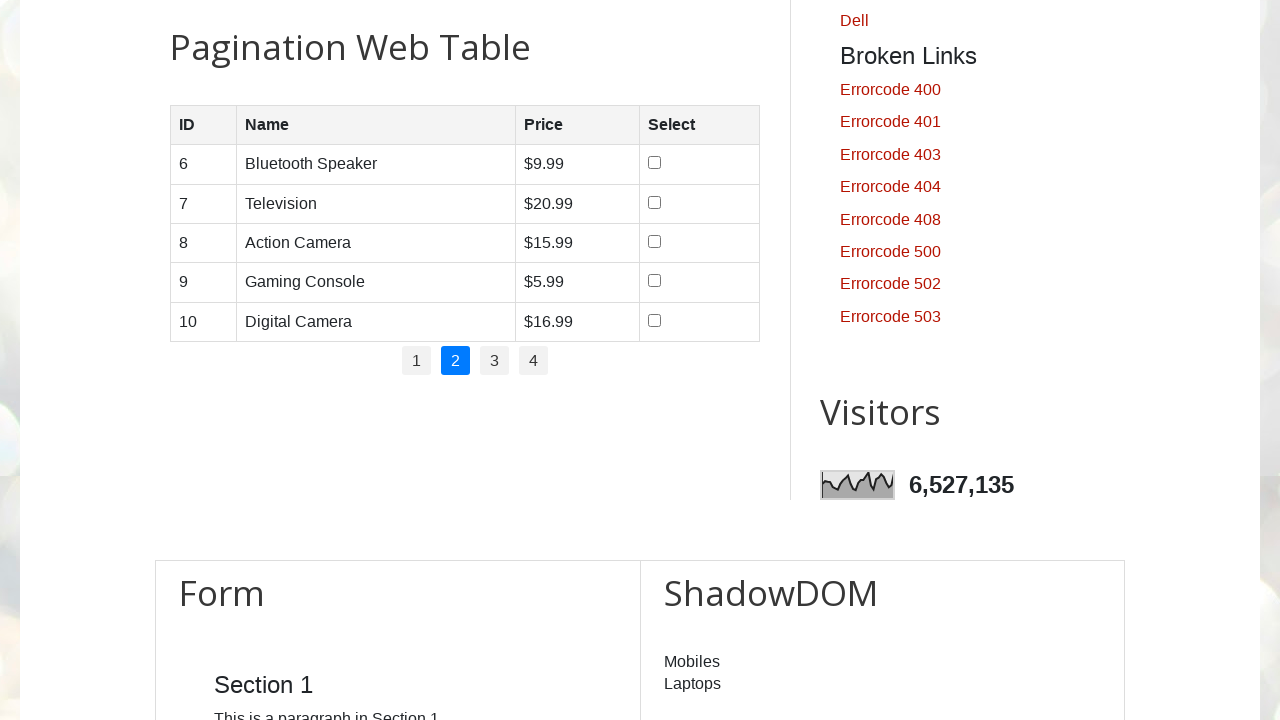

Located row 2 on page 2
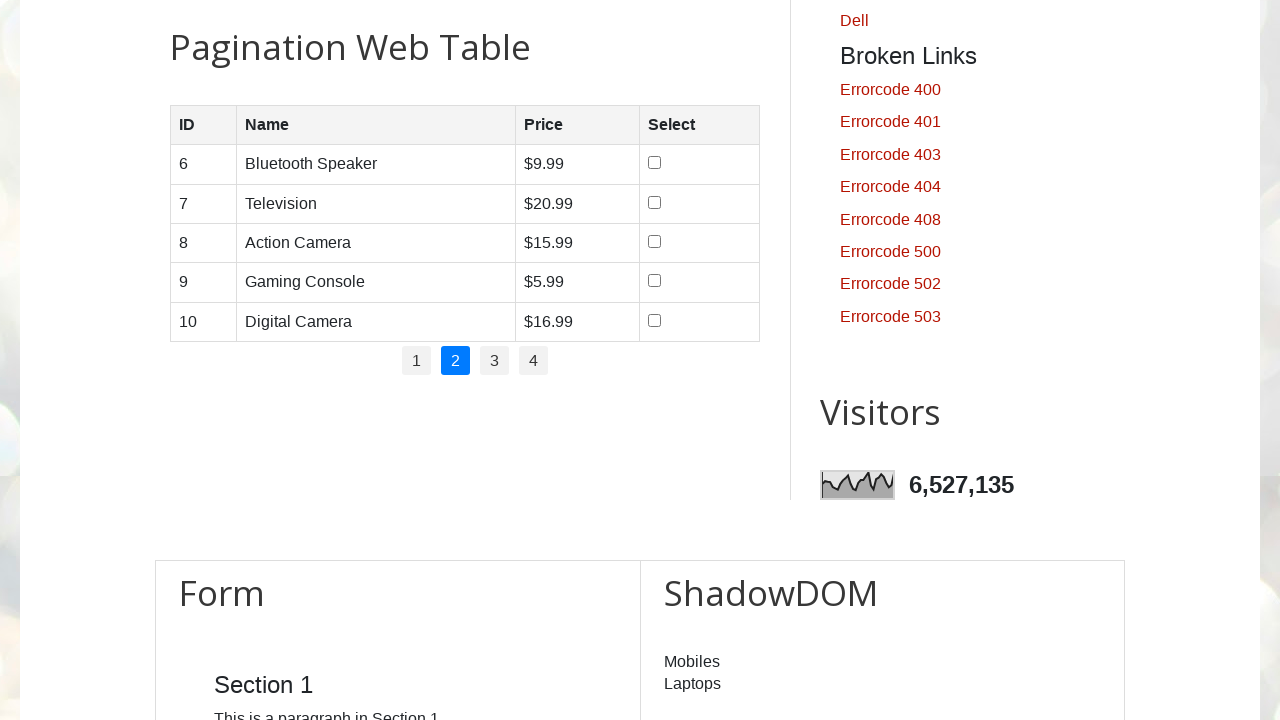

Located all cells in row 2 on page 2
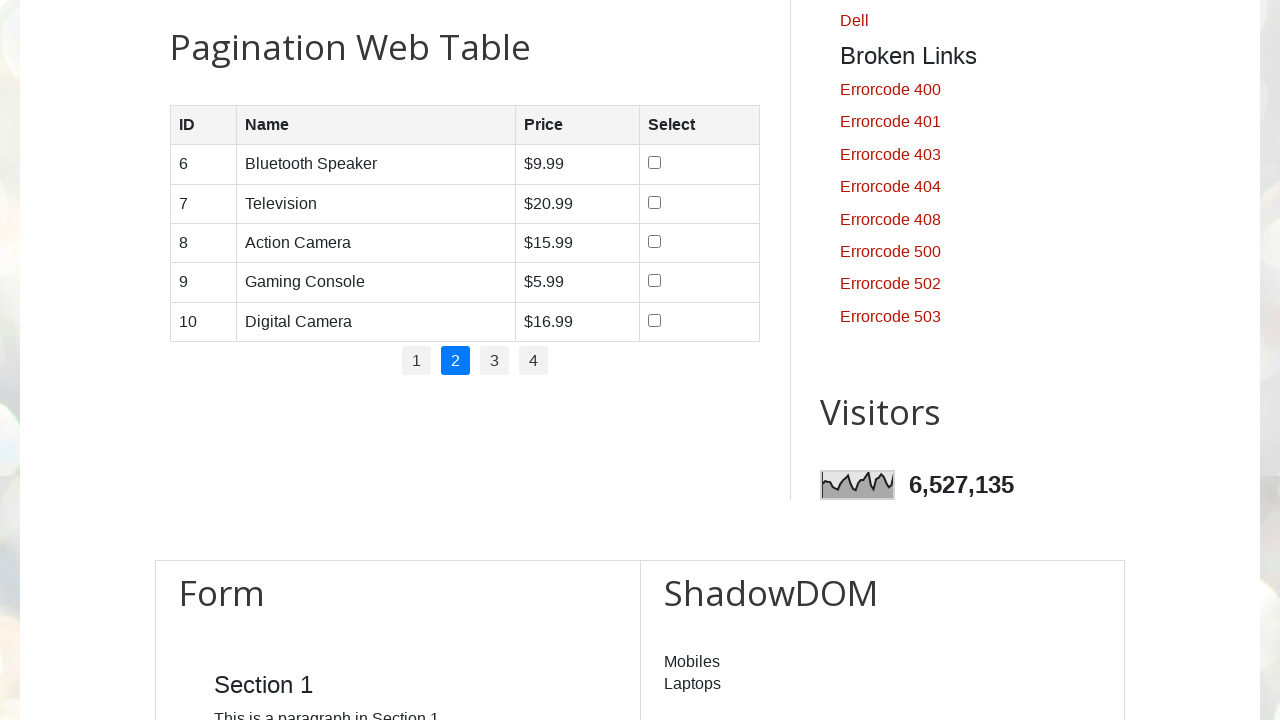

Retrieved text content from cell (2, 0) on page 2
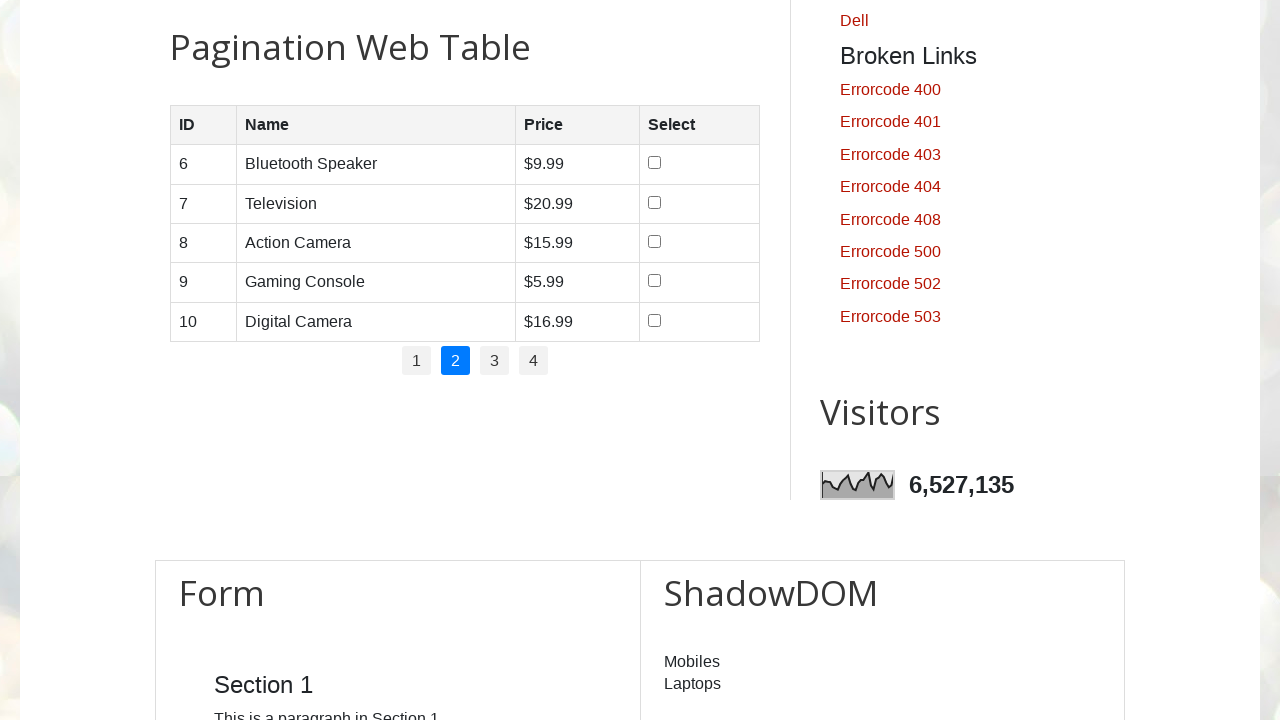

Retrieved text content from cell (2, 1) on page 2
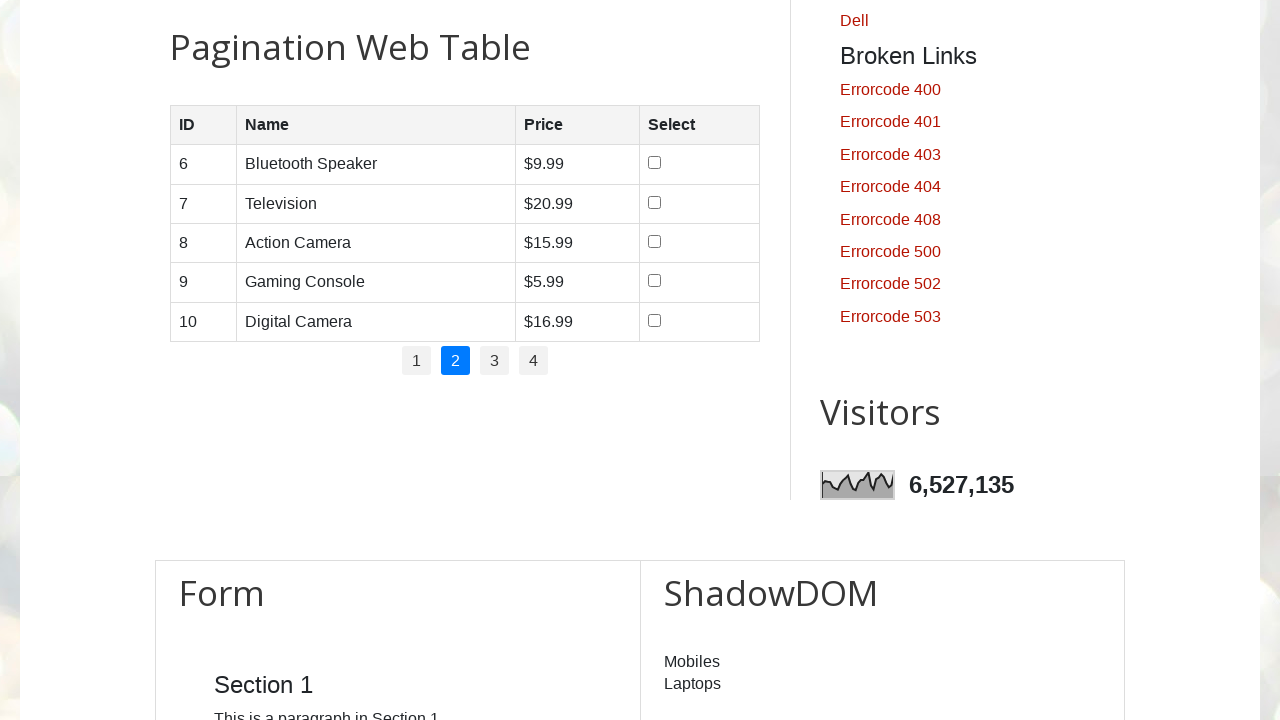

Retrieved text content from cell (2, 2) on page 2
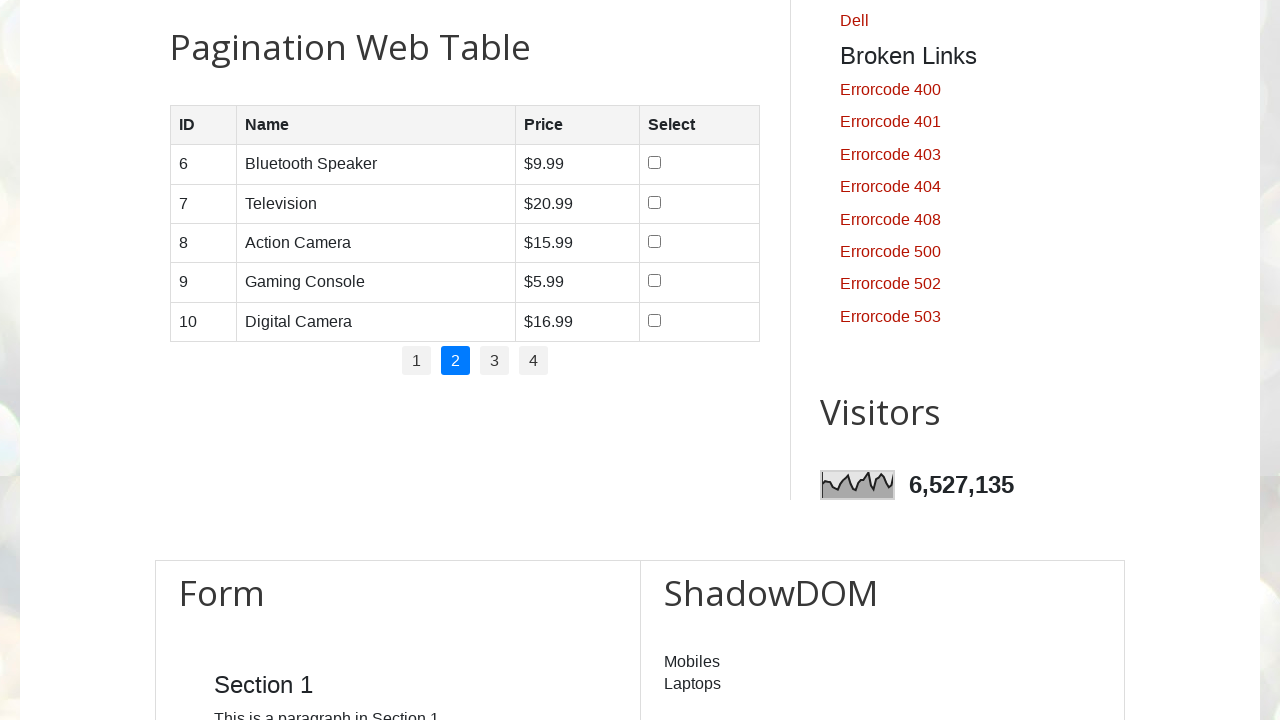

Located row 3 on page 2
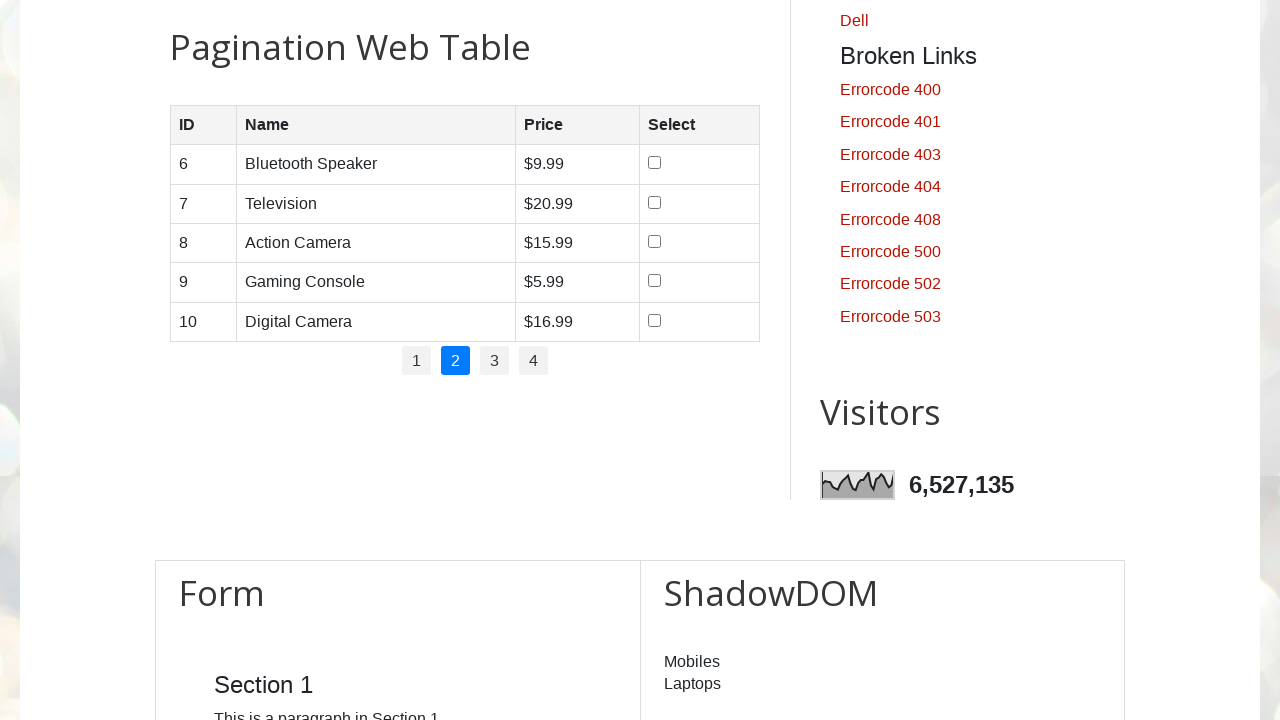

Located all cells in row 3 on page 2
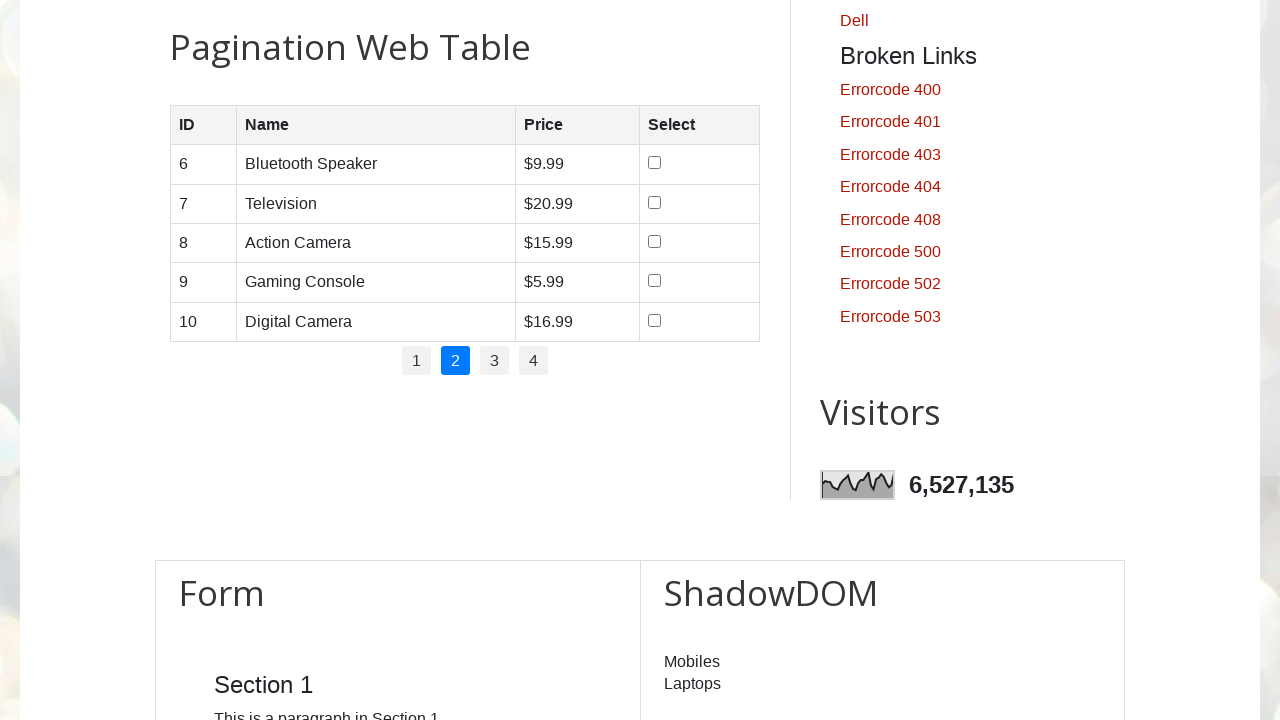

Retrieved text content from cell (3, 0) on page 2
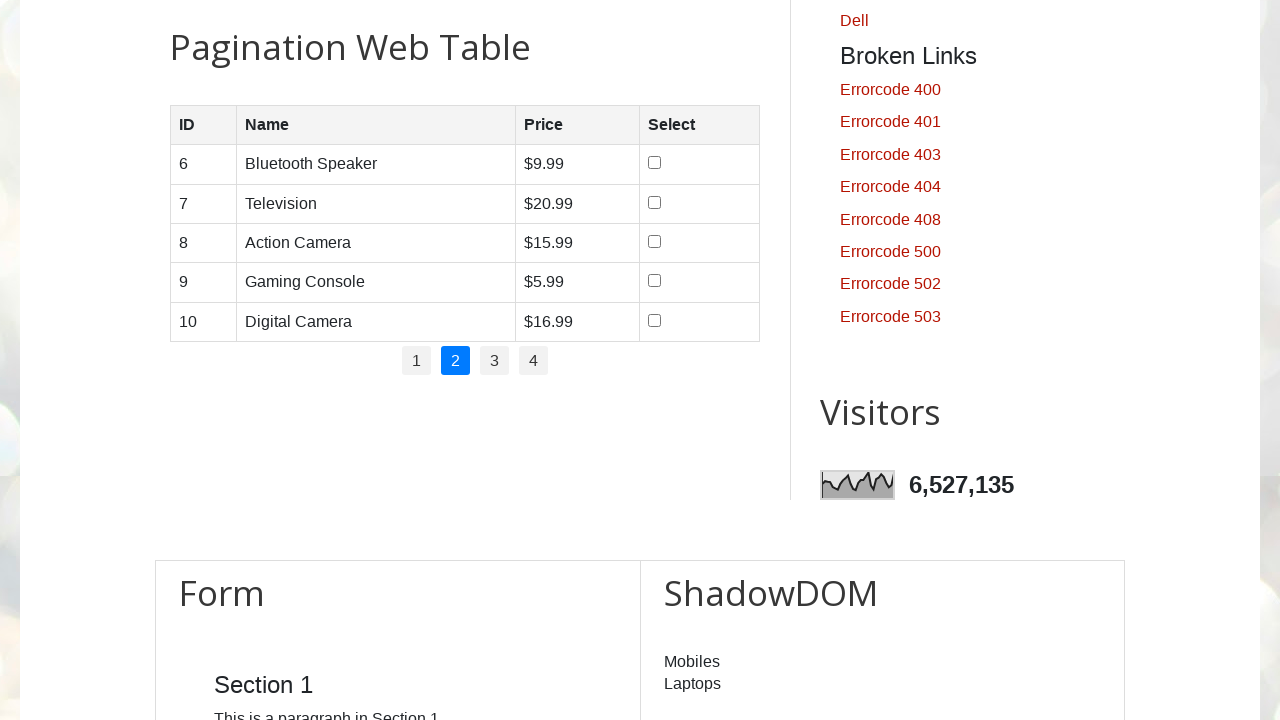

Retrieved text content from cell (3, 1) on page 2
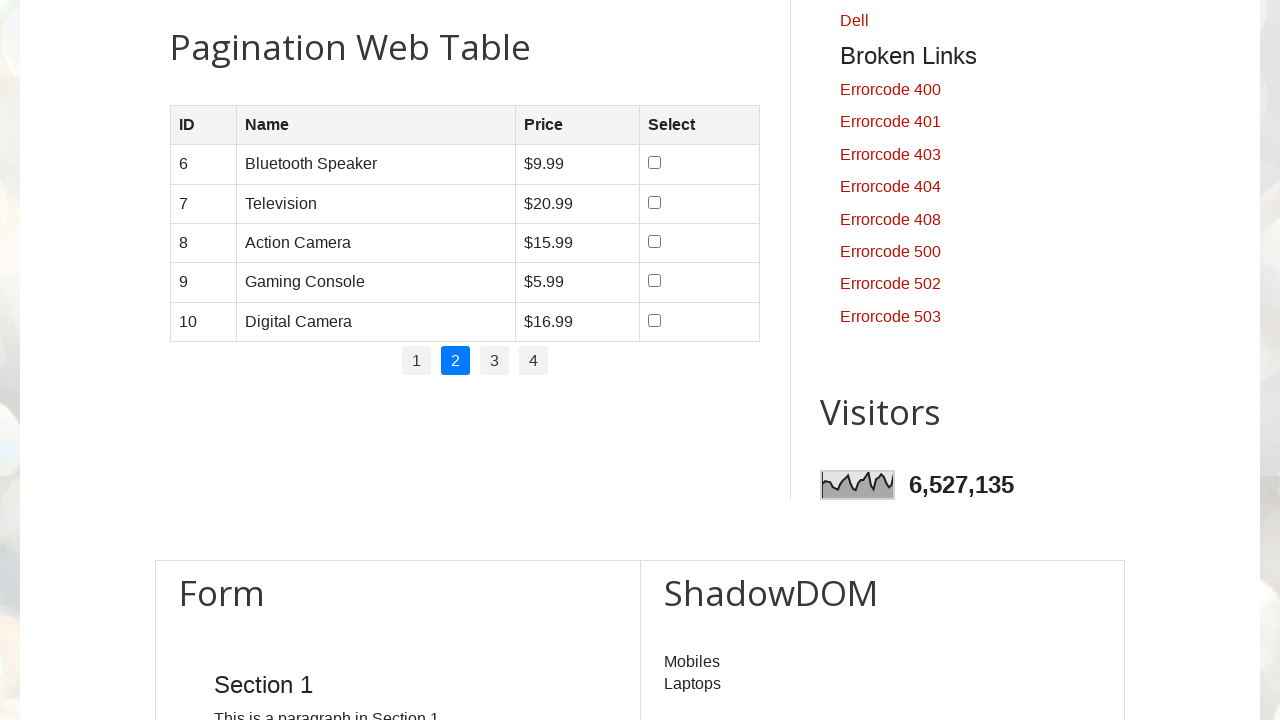

Retrieved text content from cell (3, 2) on page 2
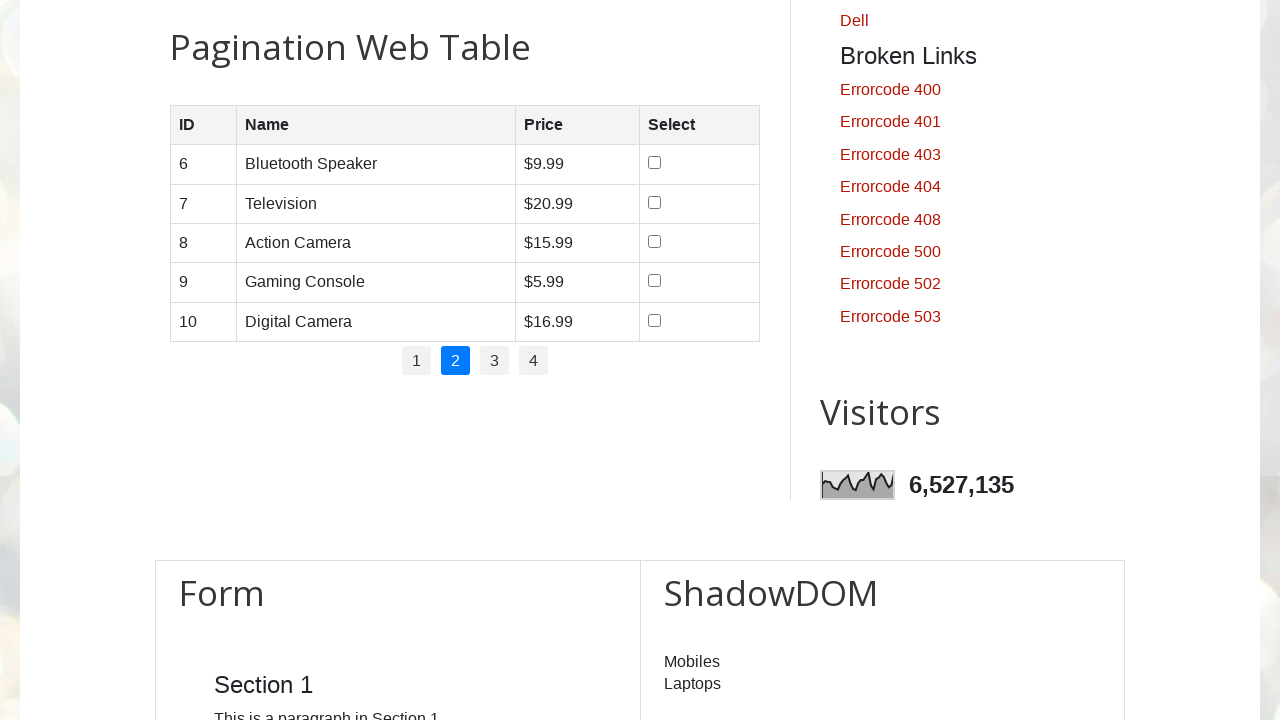

Located row 4 on page 2
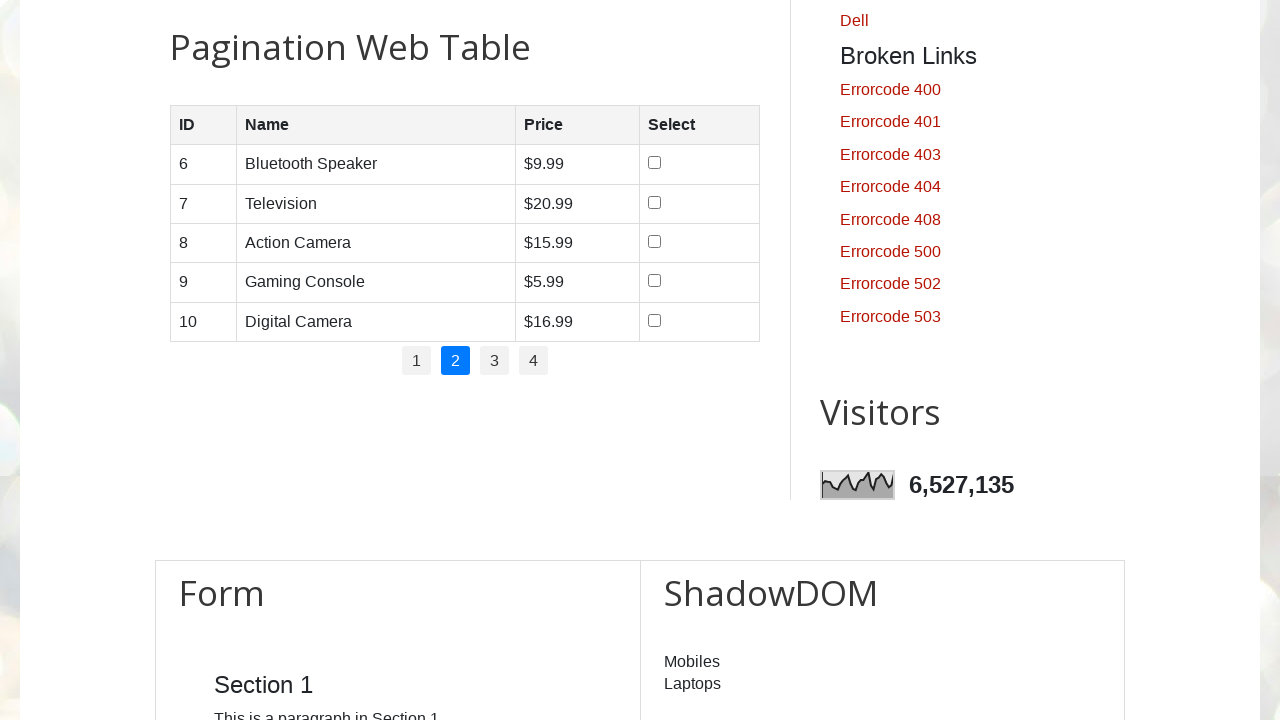

Located all cells in row 4 on page 2
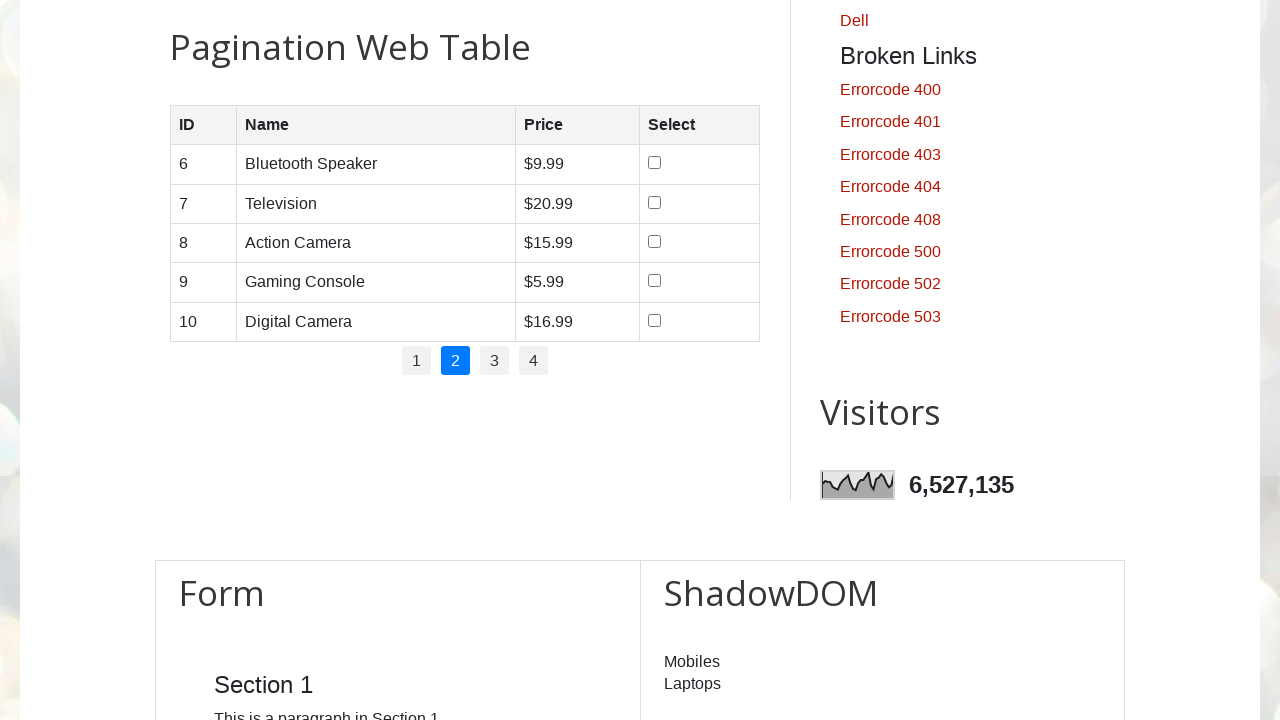

Retrieved text content from cell (4, 0) on page 2
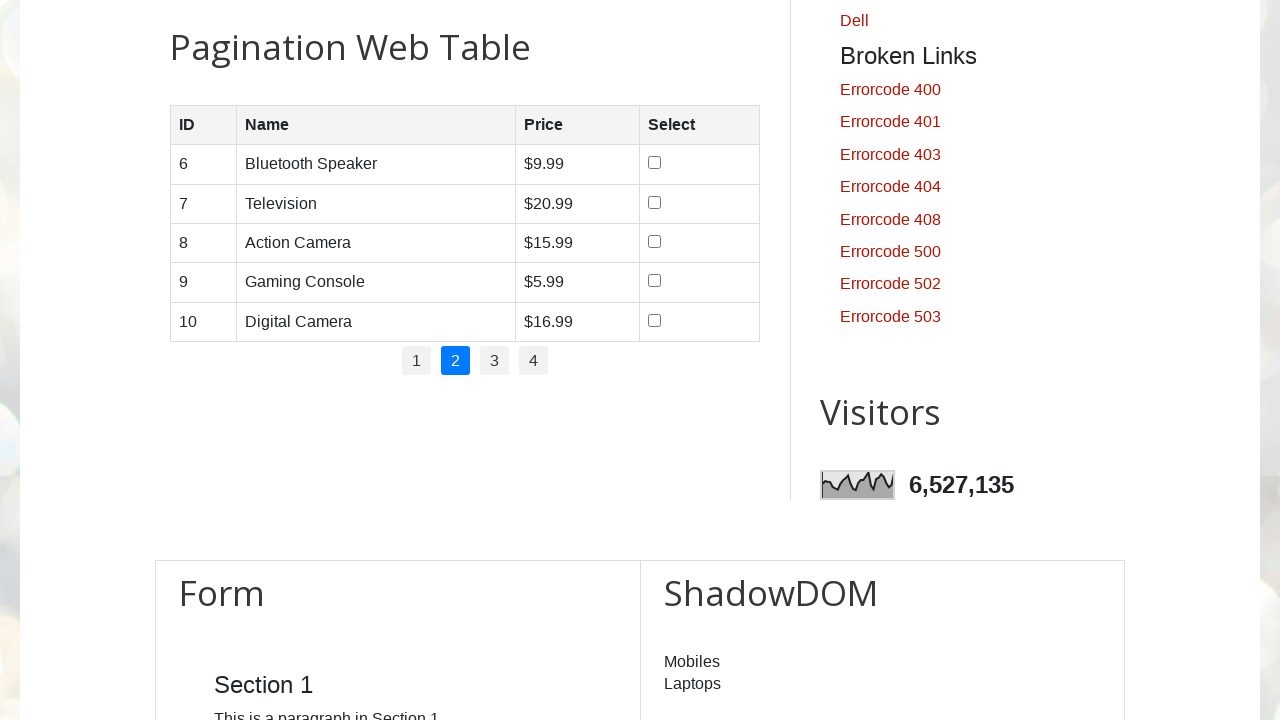

Retrieved text content from cell (4, 1) on page 2
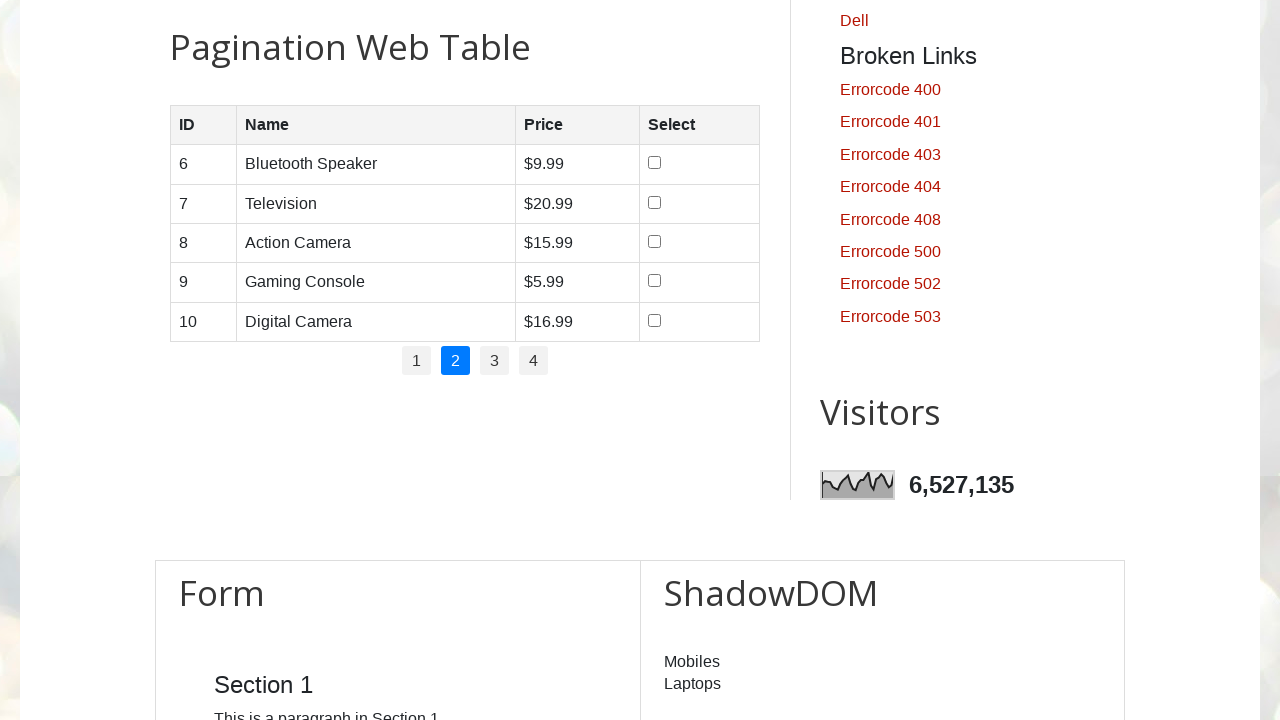

Retrieved text content from cell (4, 2) on page 2
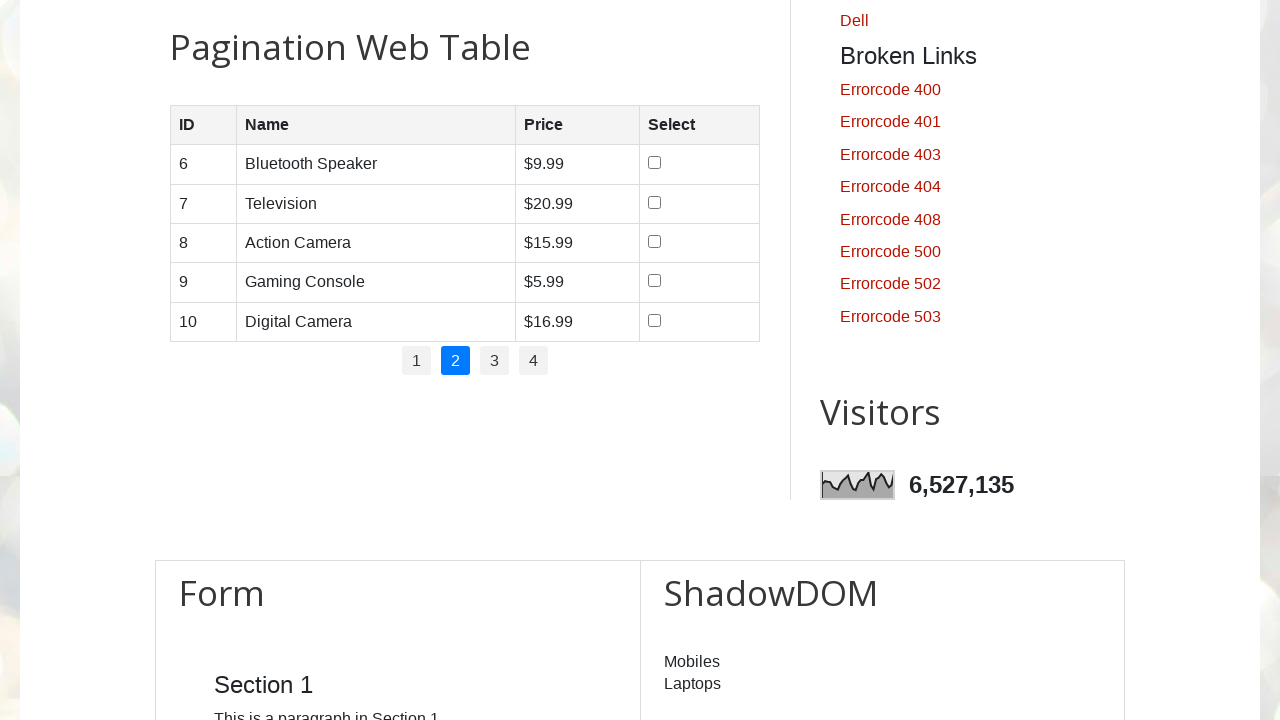

Clicked pagination link 2 to navigate to next page at (494, 361) on .pagination li a >> nth=2
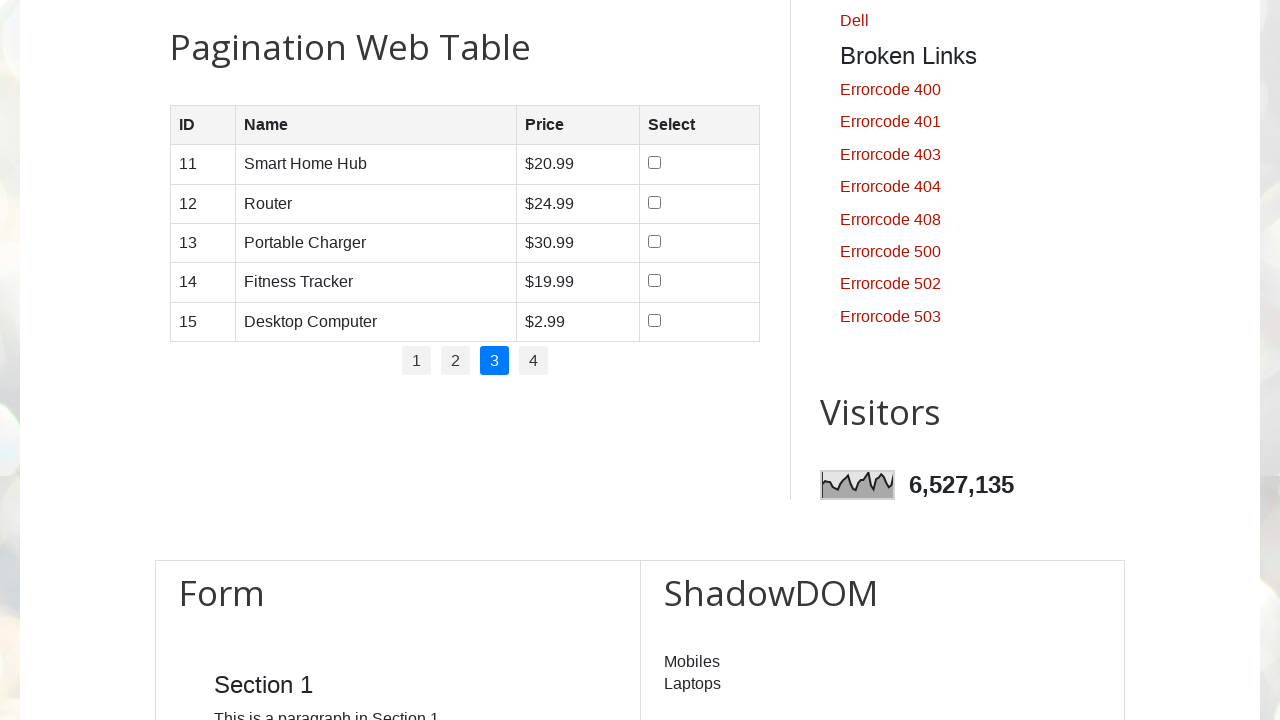

Located all rows on page 3
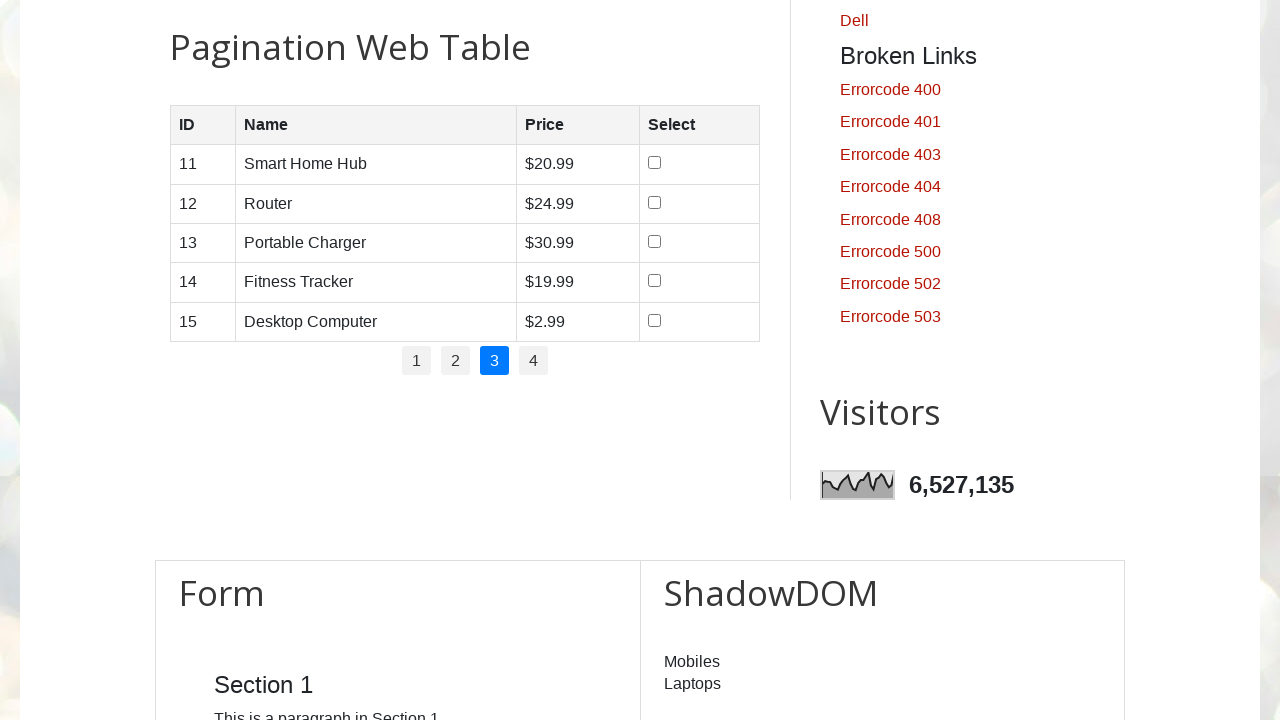

Located row 0 on page 3
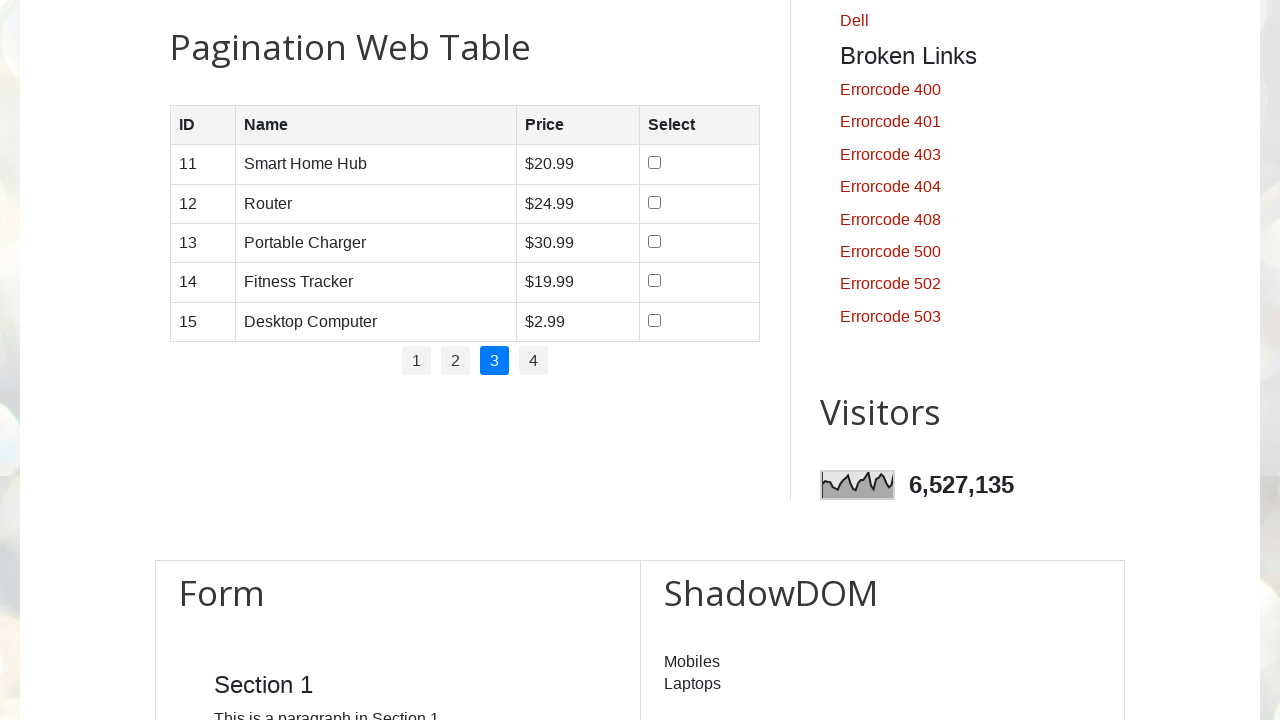

Located all cells in row 0 on page 3
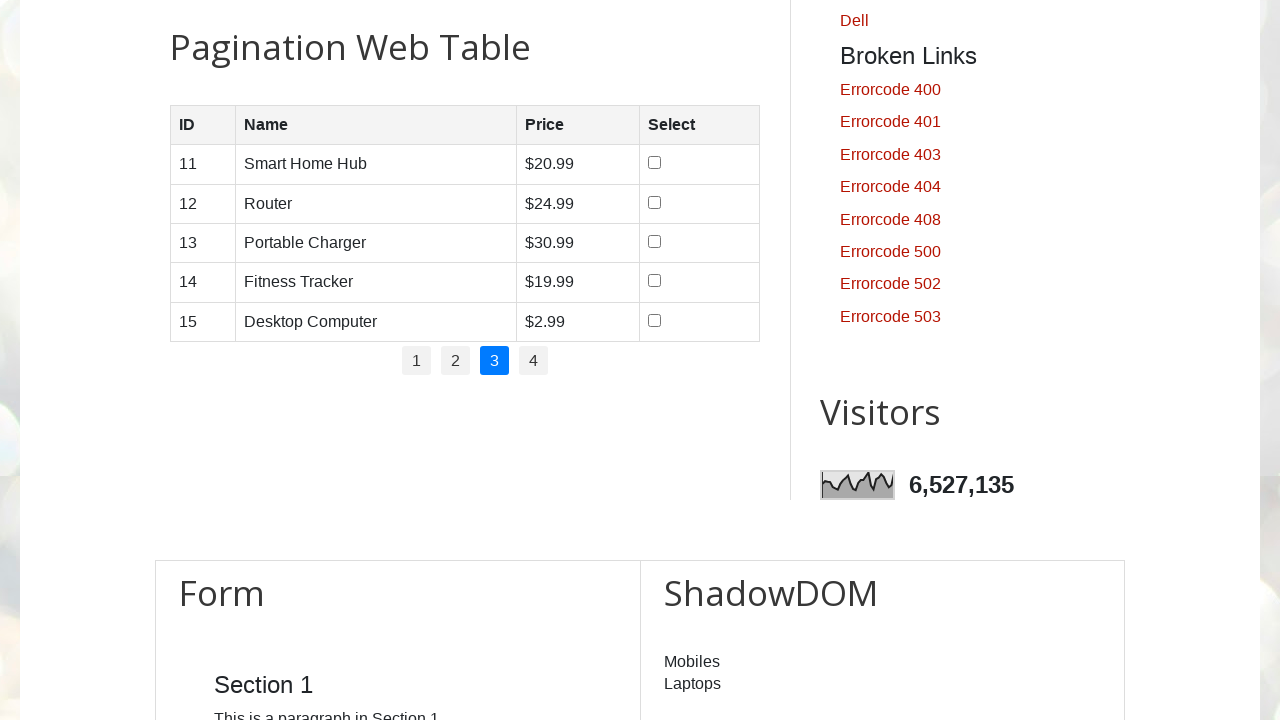

Retrieved text content from cell (0, 0) on page 3
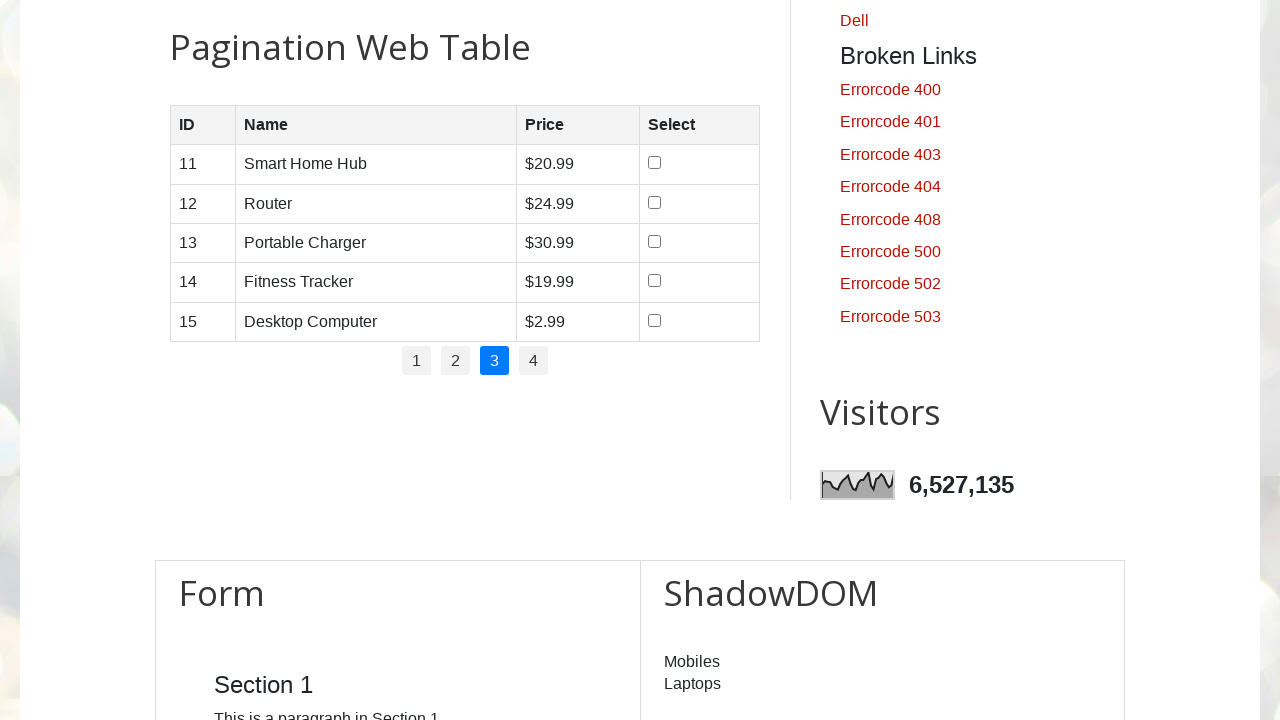

Retrieved text content from cell (0, 1) on page 3
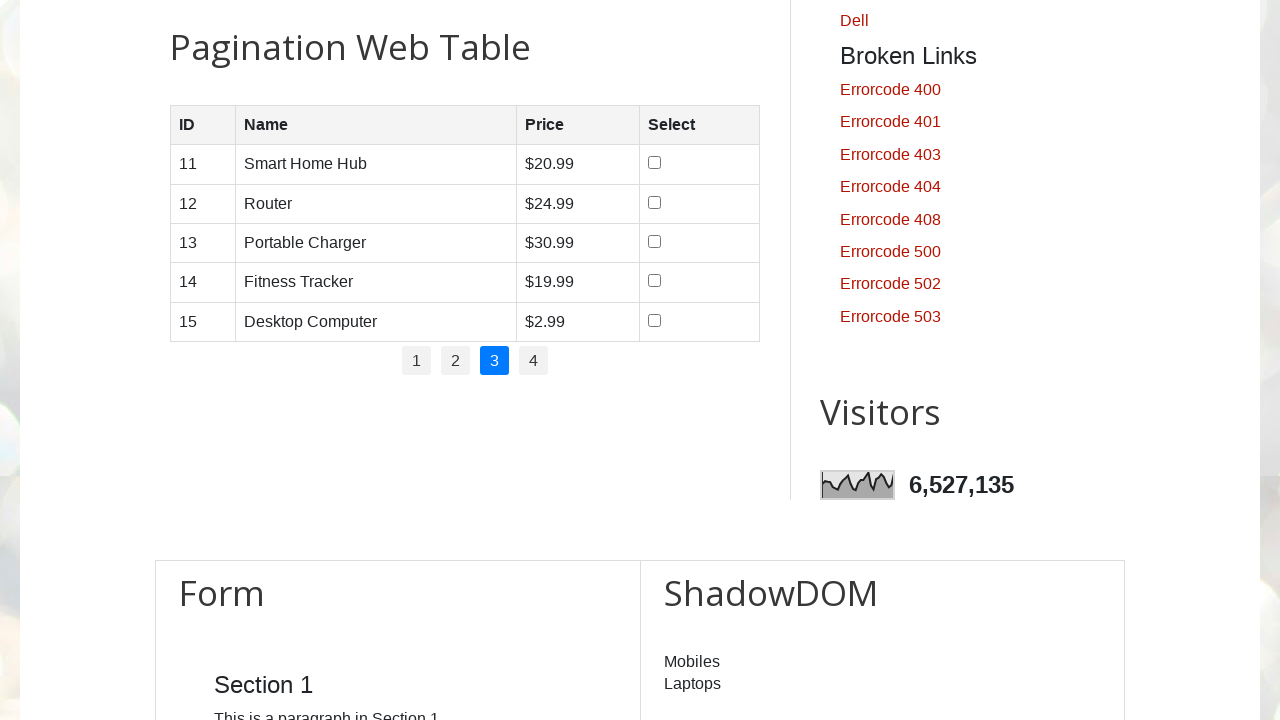

Retrieved text content from cell (0, 2) on page 3
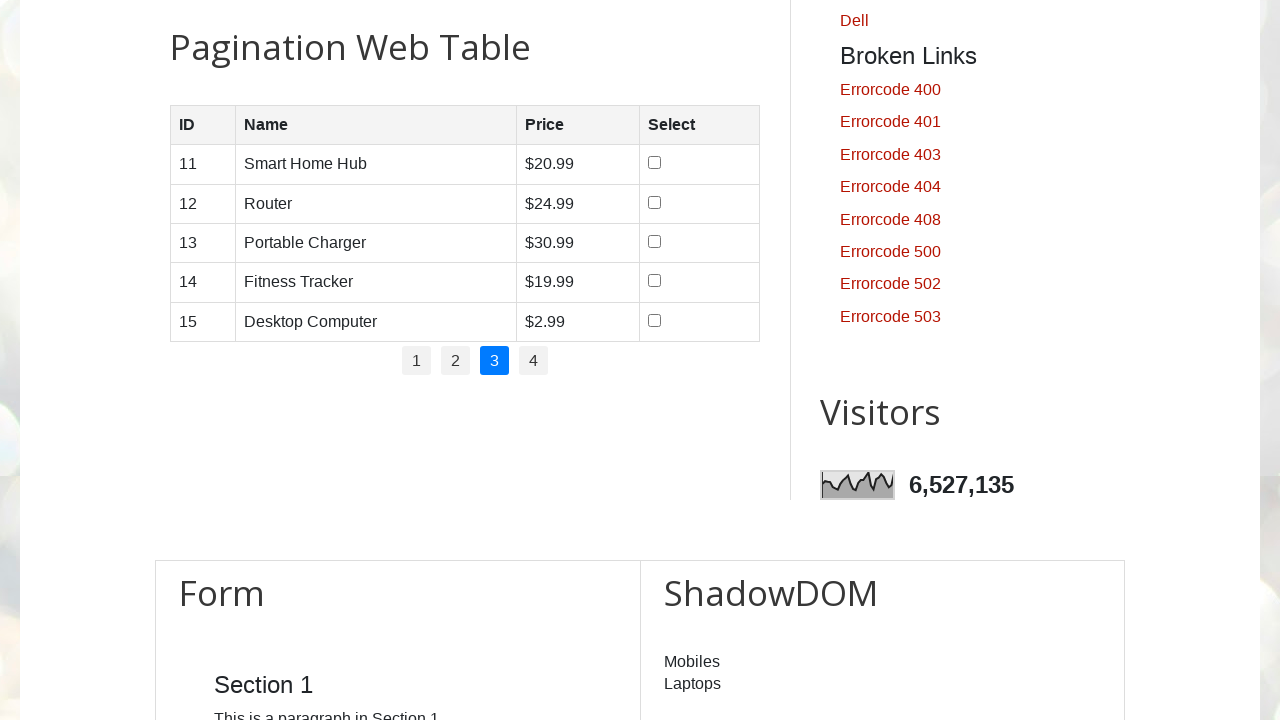

Located row 1 on page 3
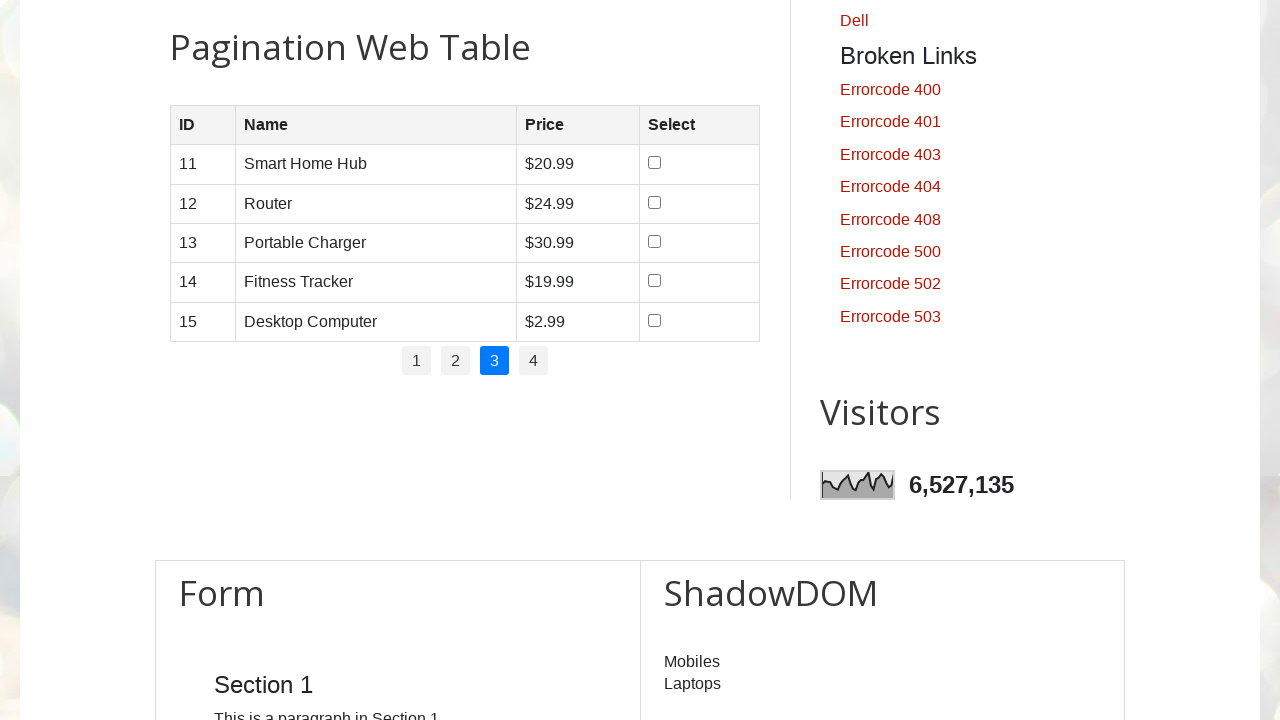

Located all cells in row 1 on page 3
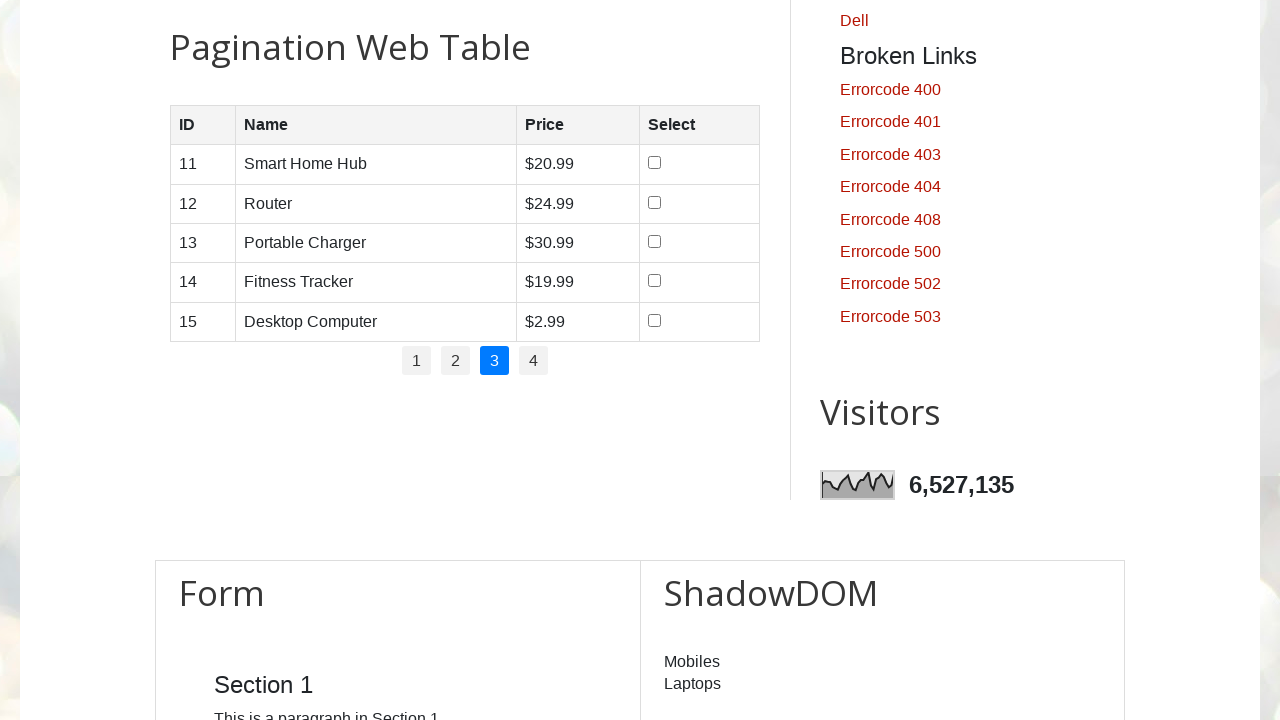

Retrieved text content from cell (1, 0) on page 3
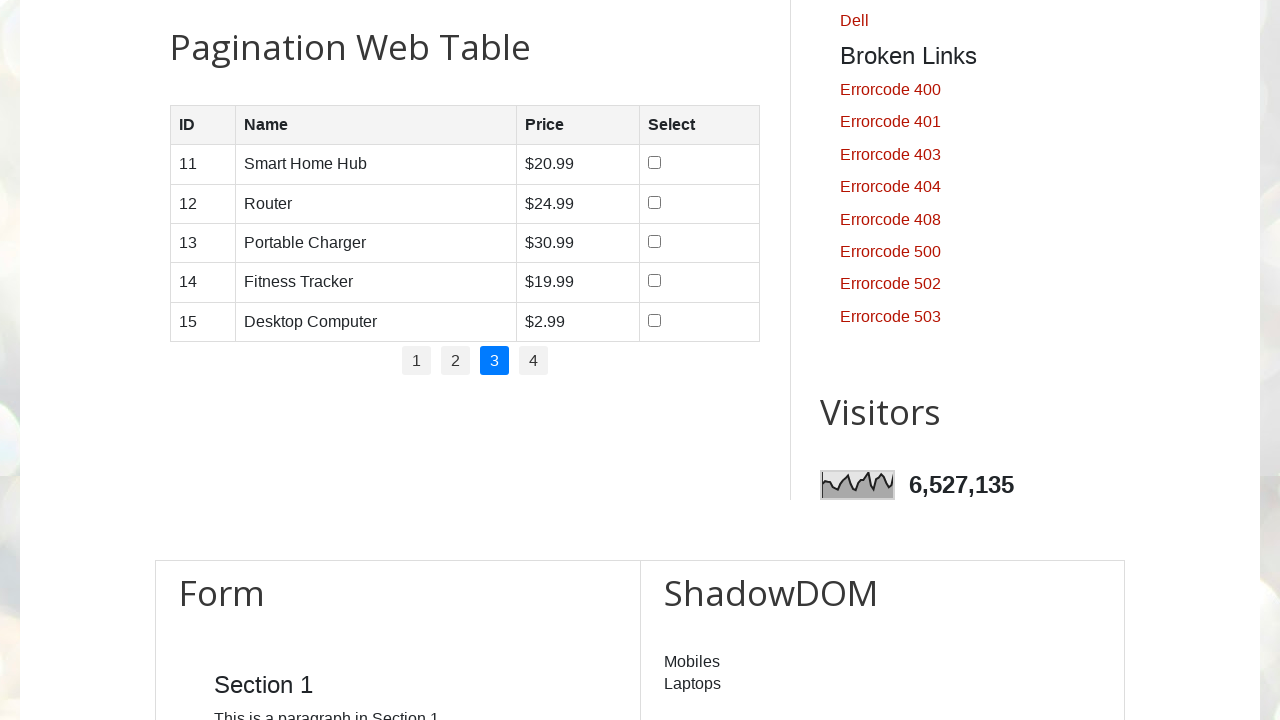

Retrieved text content from cell (1, 1) on page 3
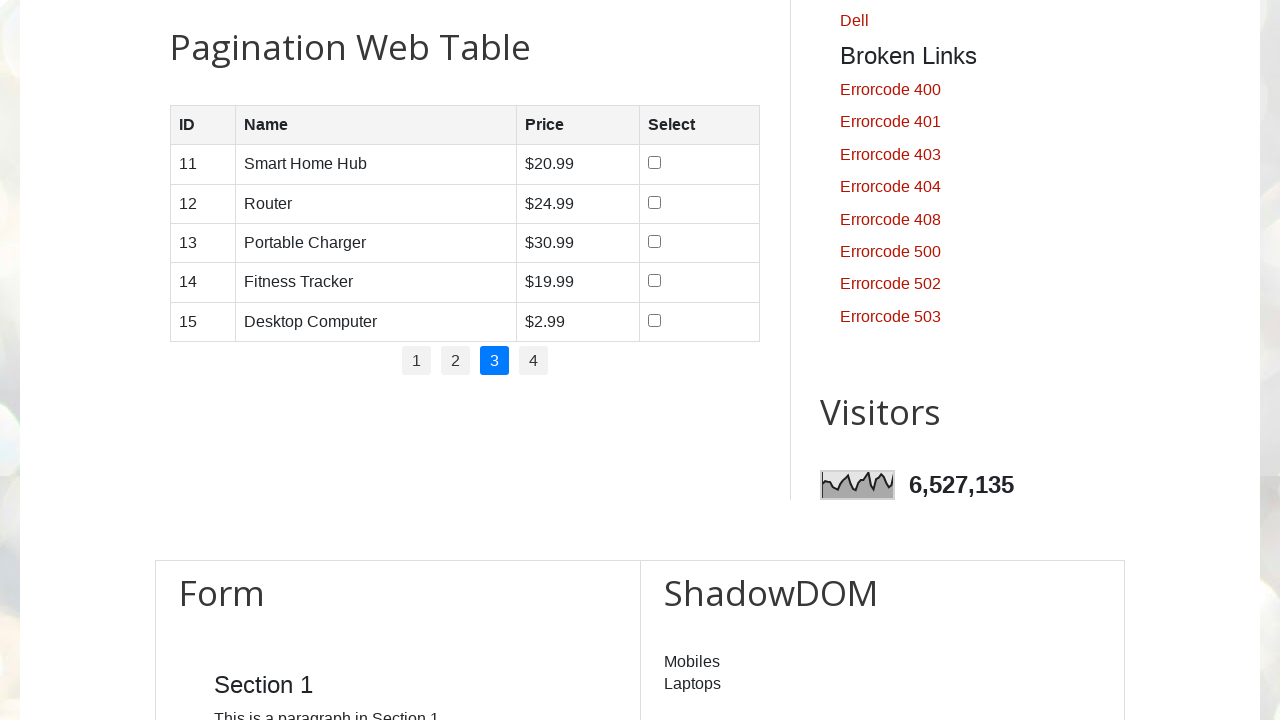

Retrieved text content from cell (1, 2) on page 3
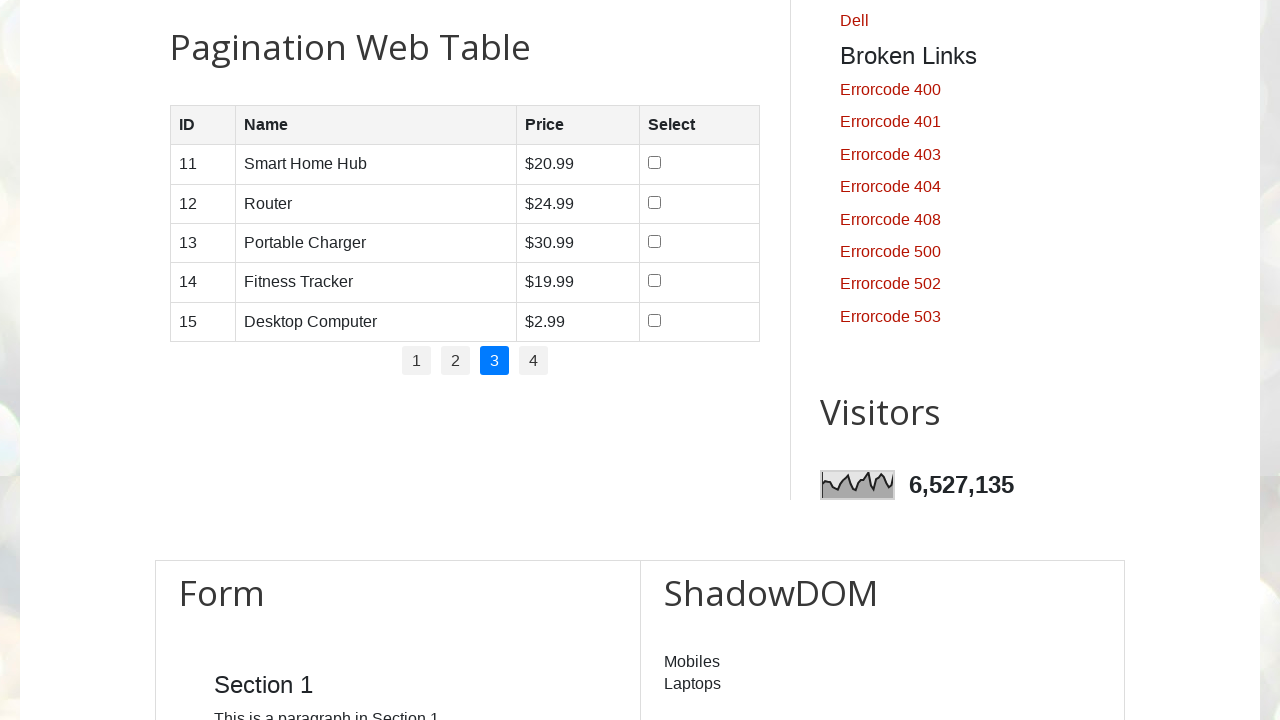

Located row 2 on page 3
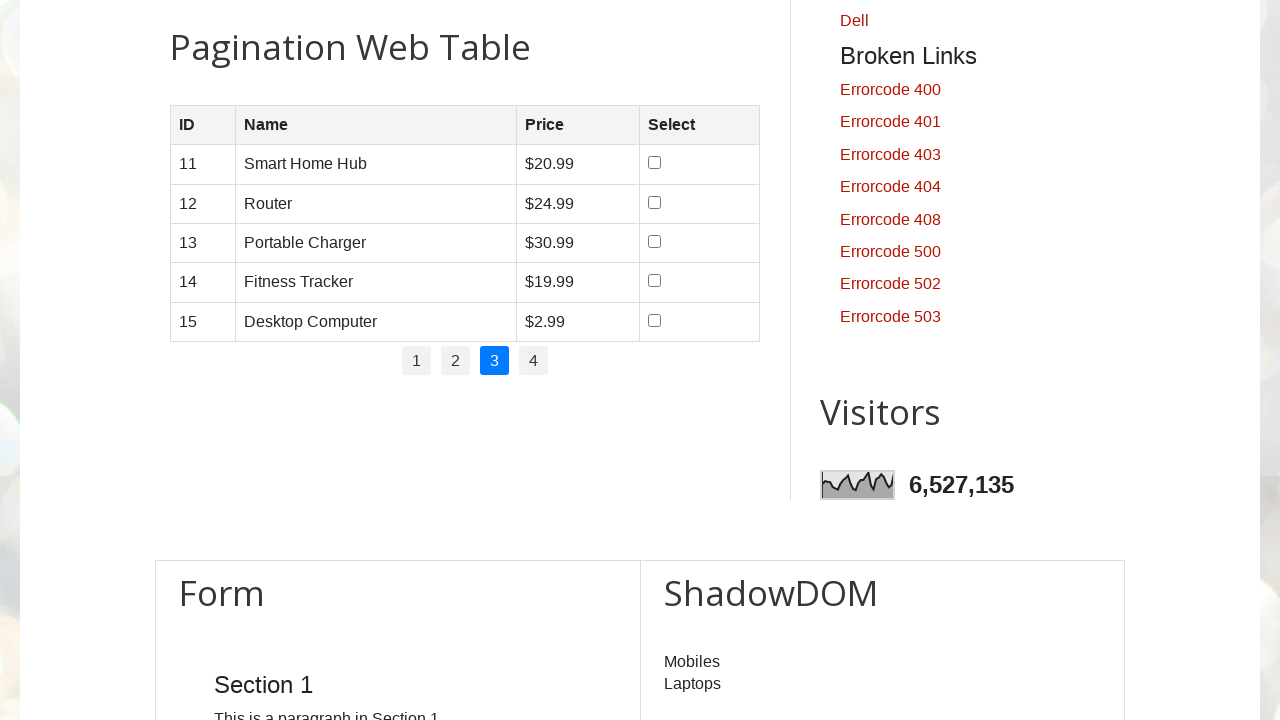

Located all cells in row 2 on page 3
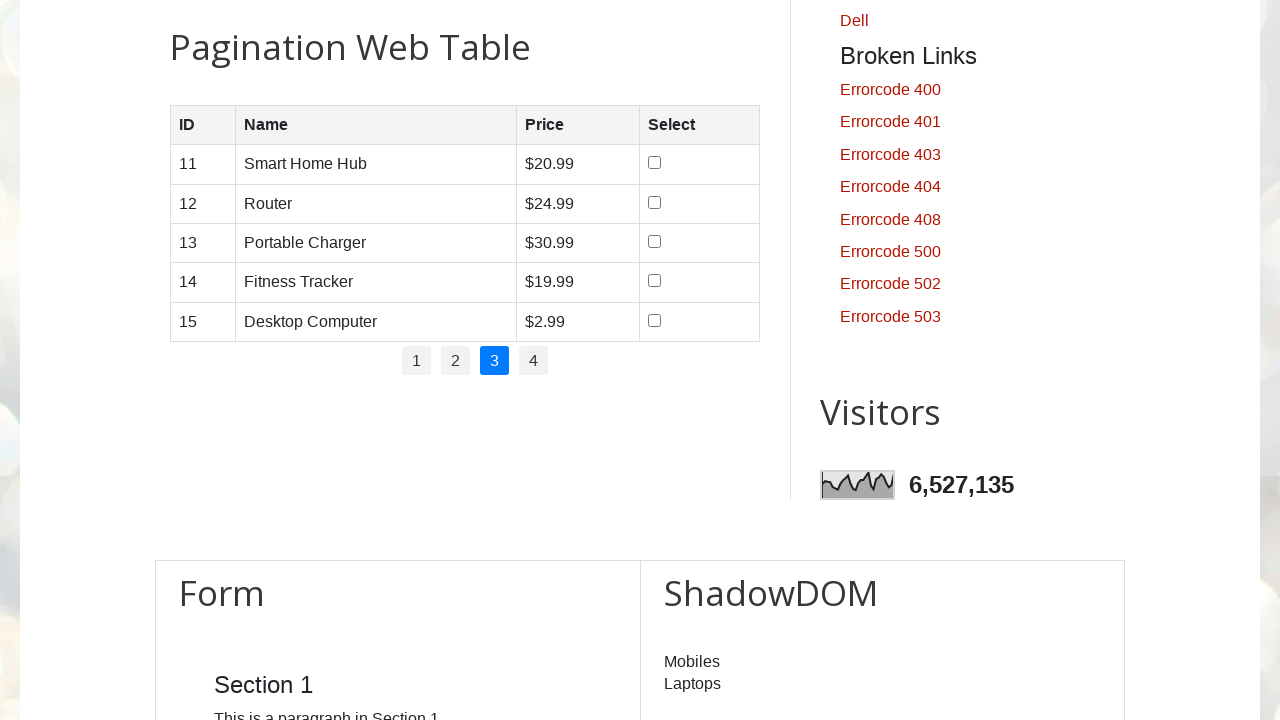

Retrieved text content from cell (2, 0) on page 3
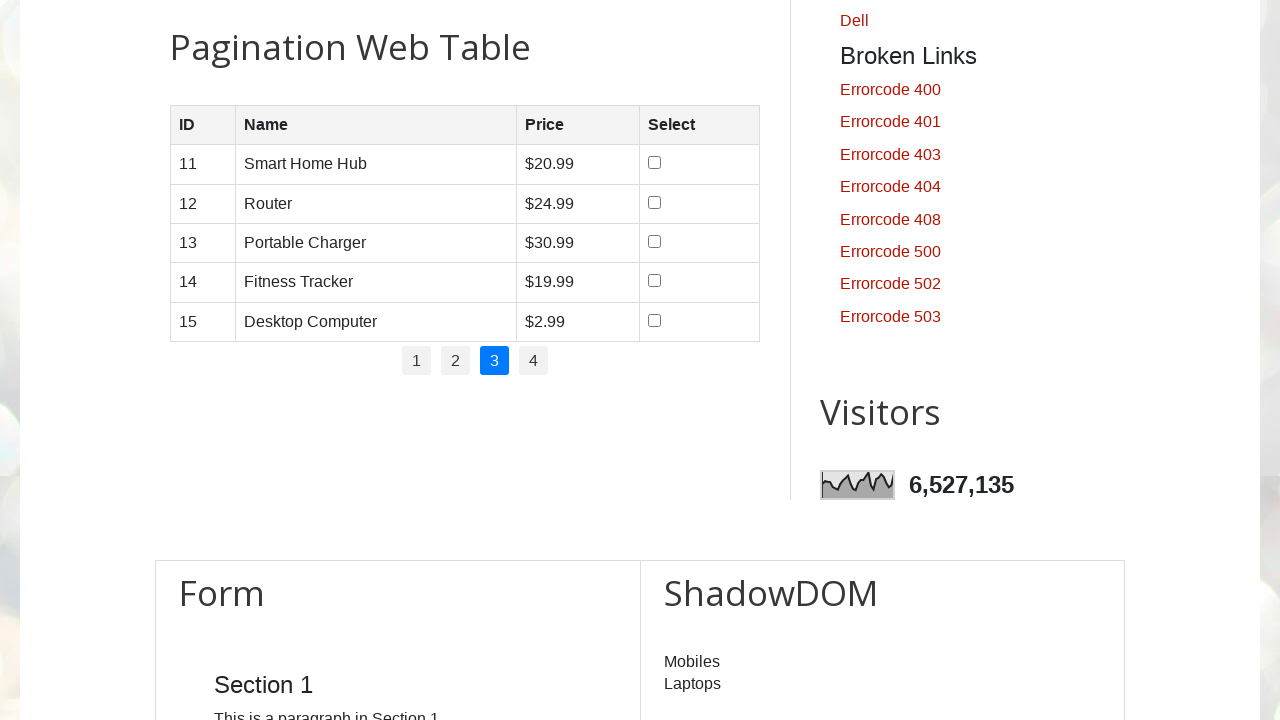

Retrieved text content from cell (2, 1) on page 3
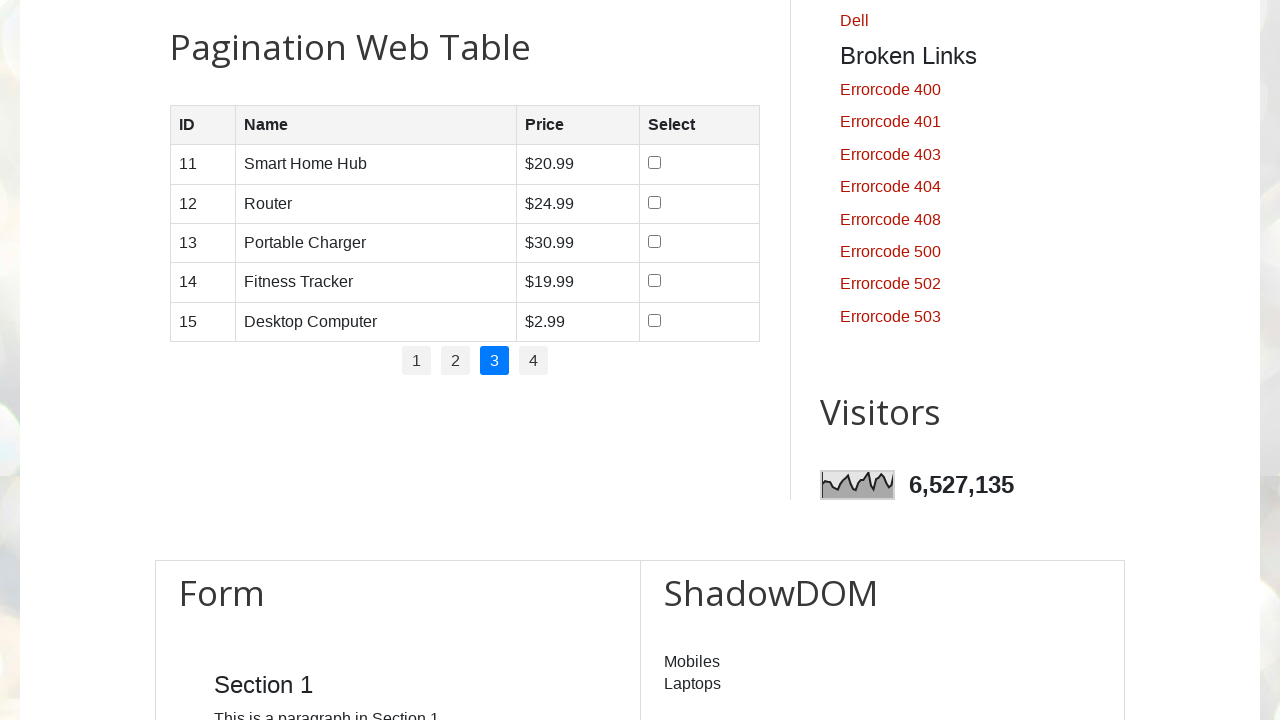

Retrieved text content from cell (2, 2) on page 3
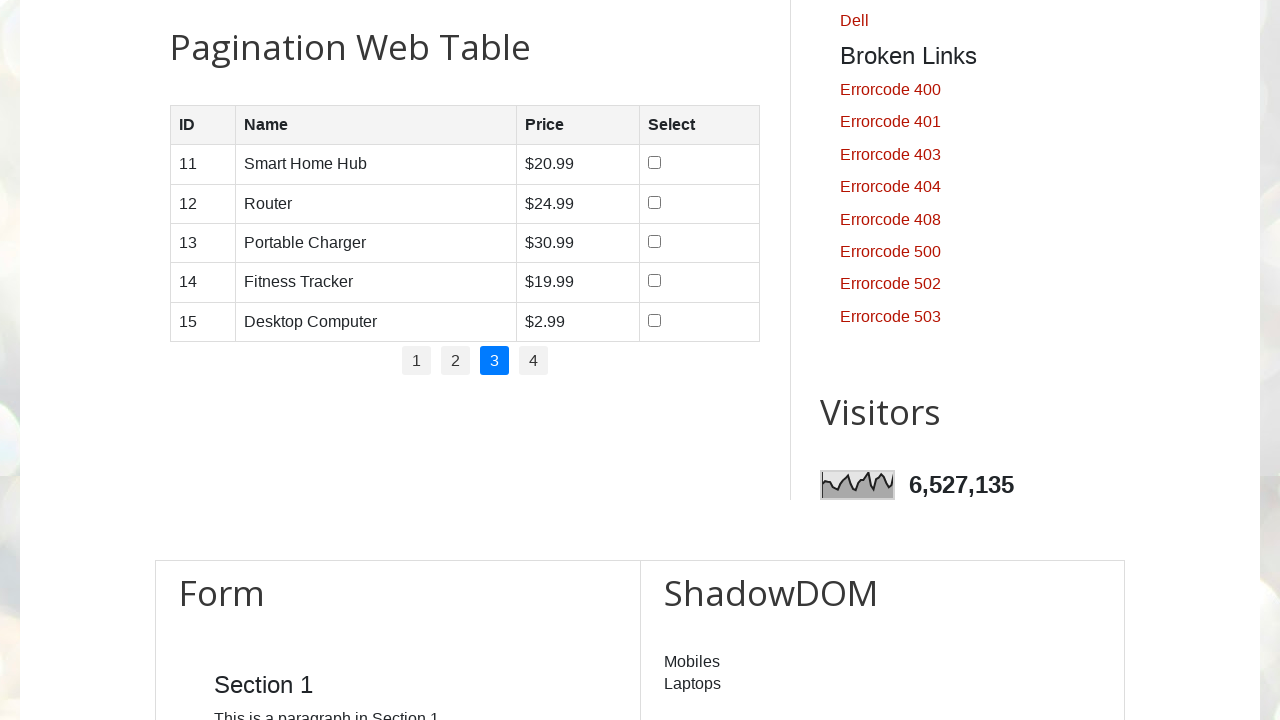

Located row 3 on page 3
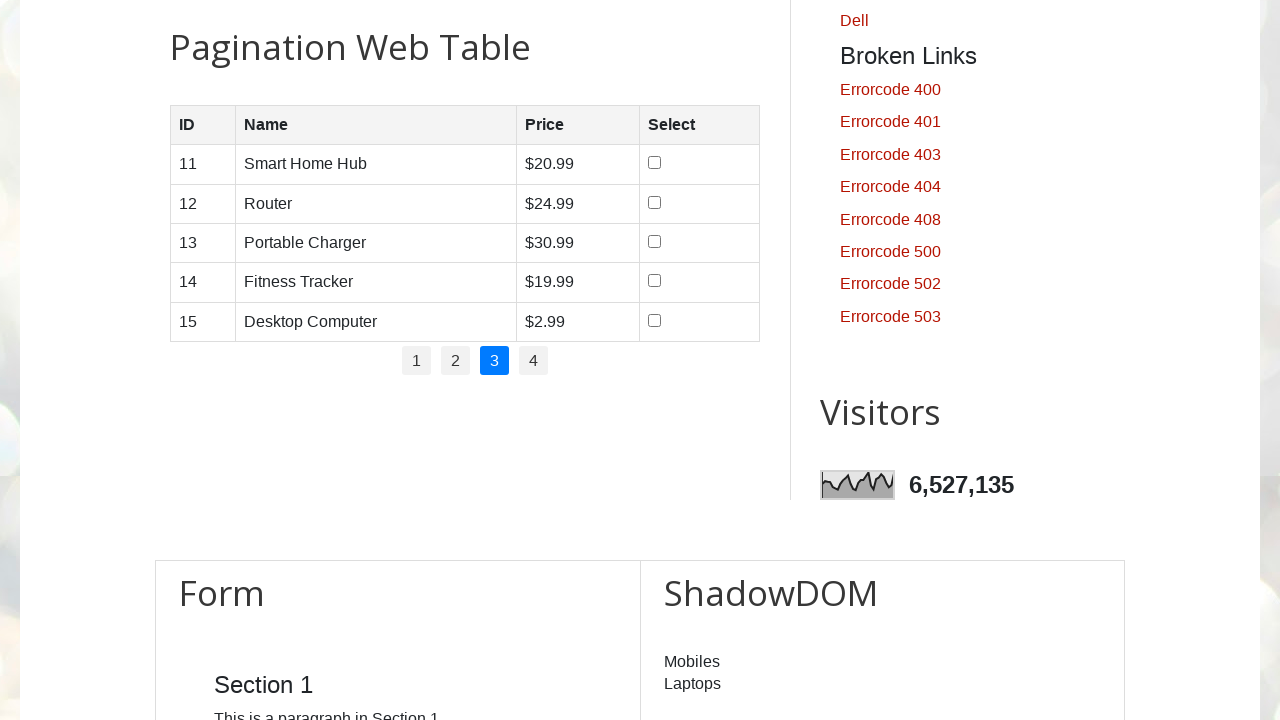

Located all cells in row 3 on page 3
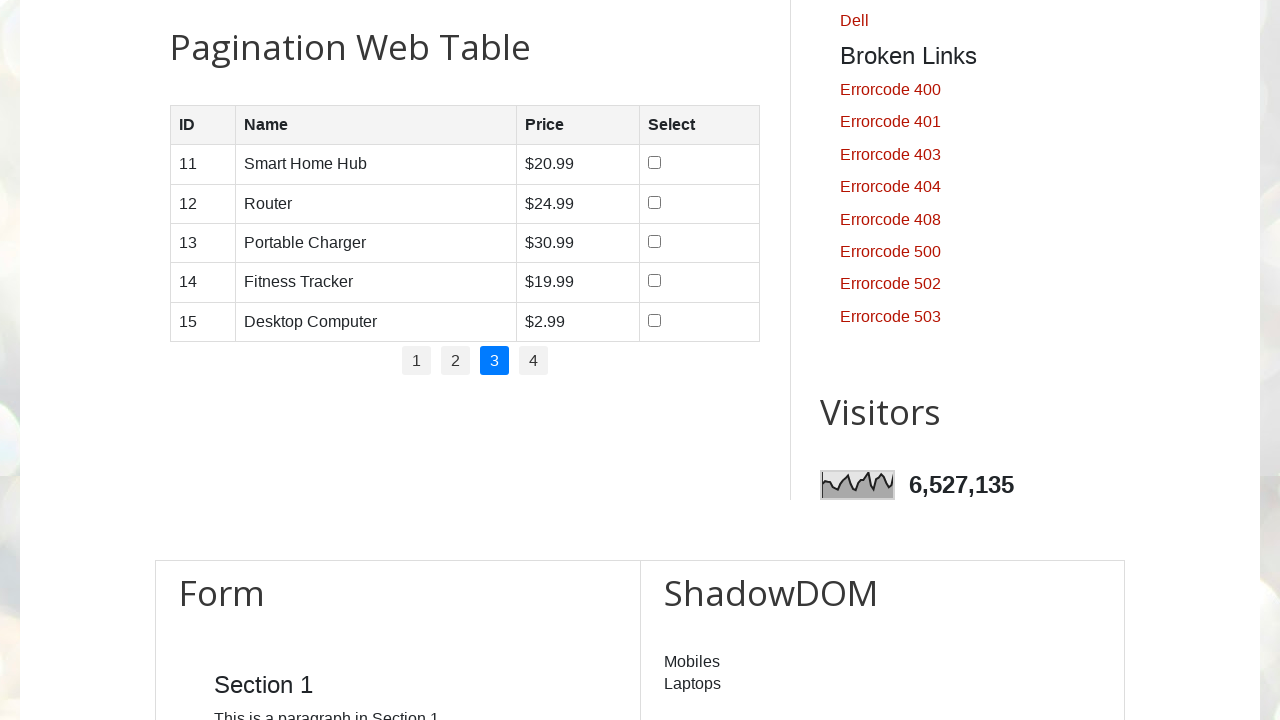

Retrieved text content from cell (3, 0) on page 3
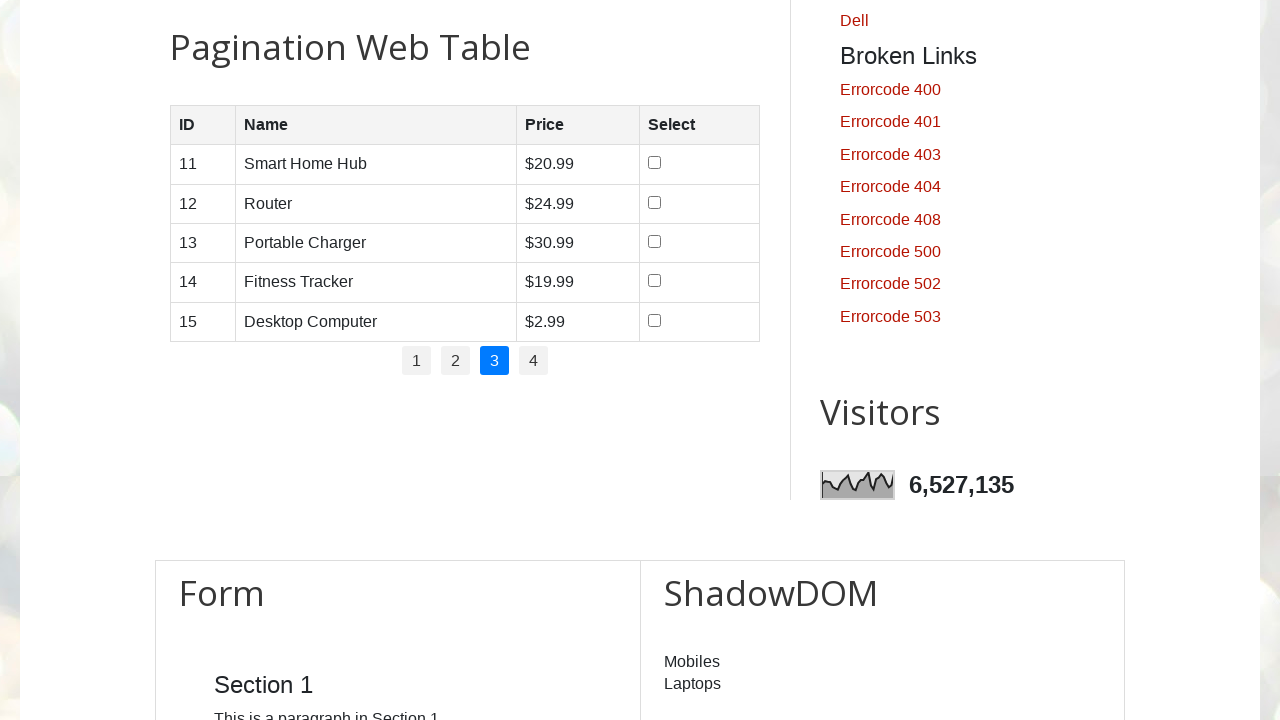

Retrieved text content from cell (3, 1) on page 3
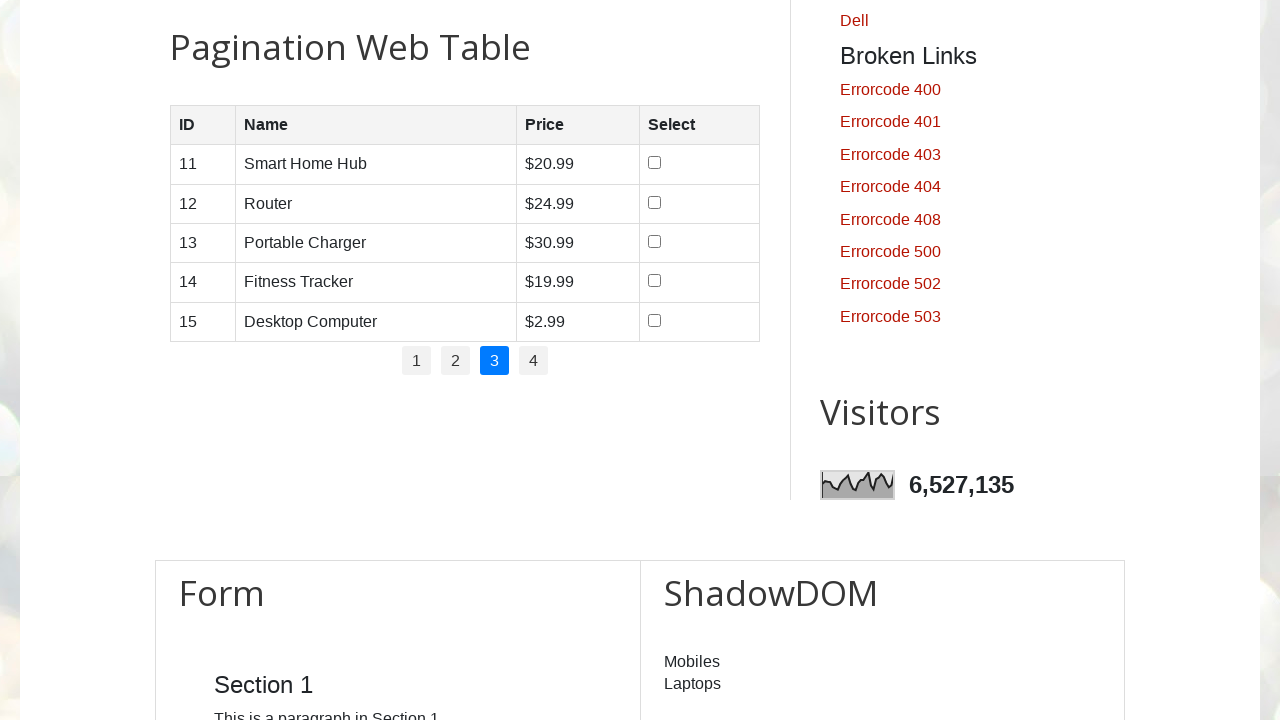

Retrieved text content from cell (3, 2) on page 3
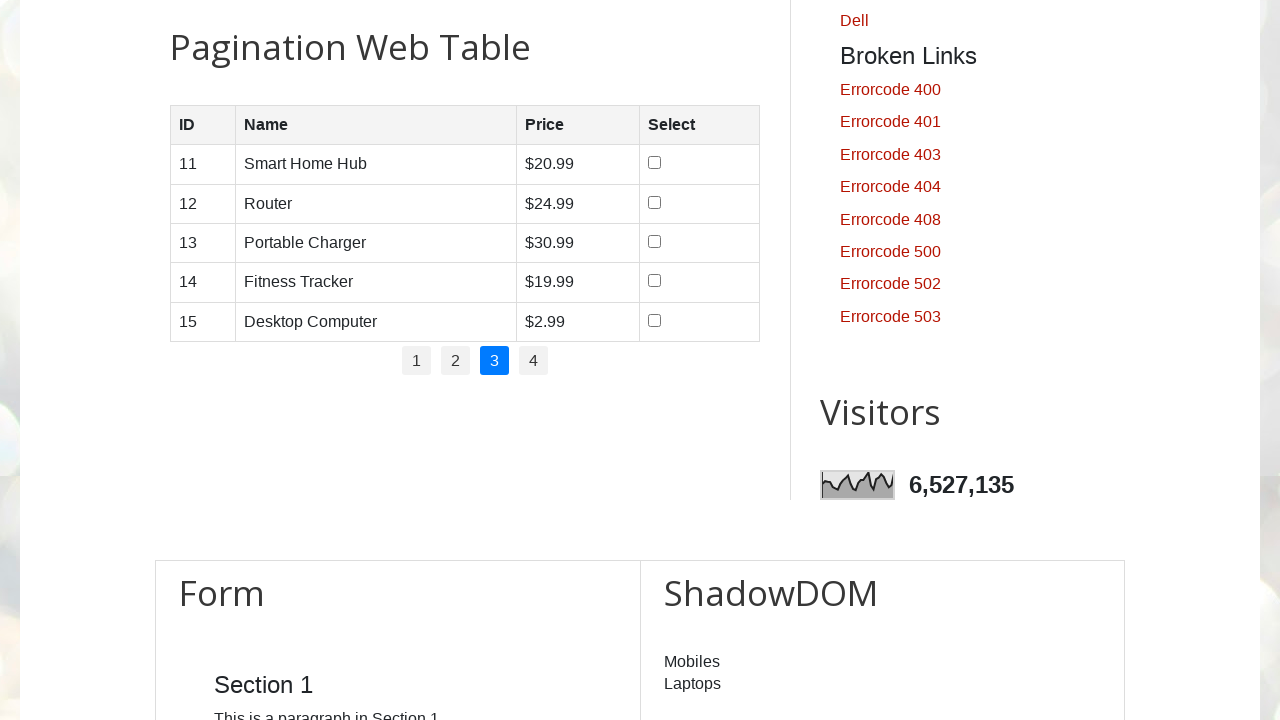

Located row 4 on page 3
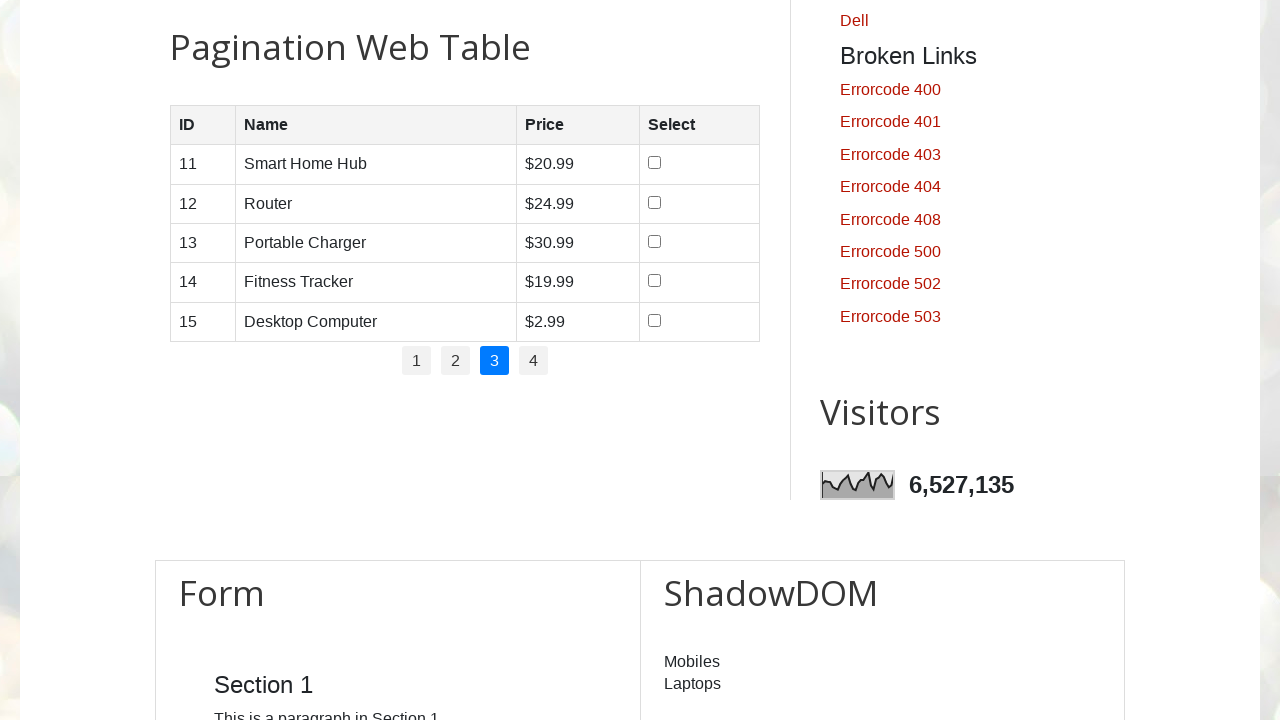

Located all cells in row 4 on page 3
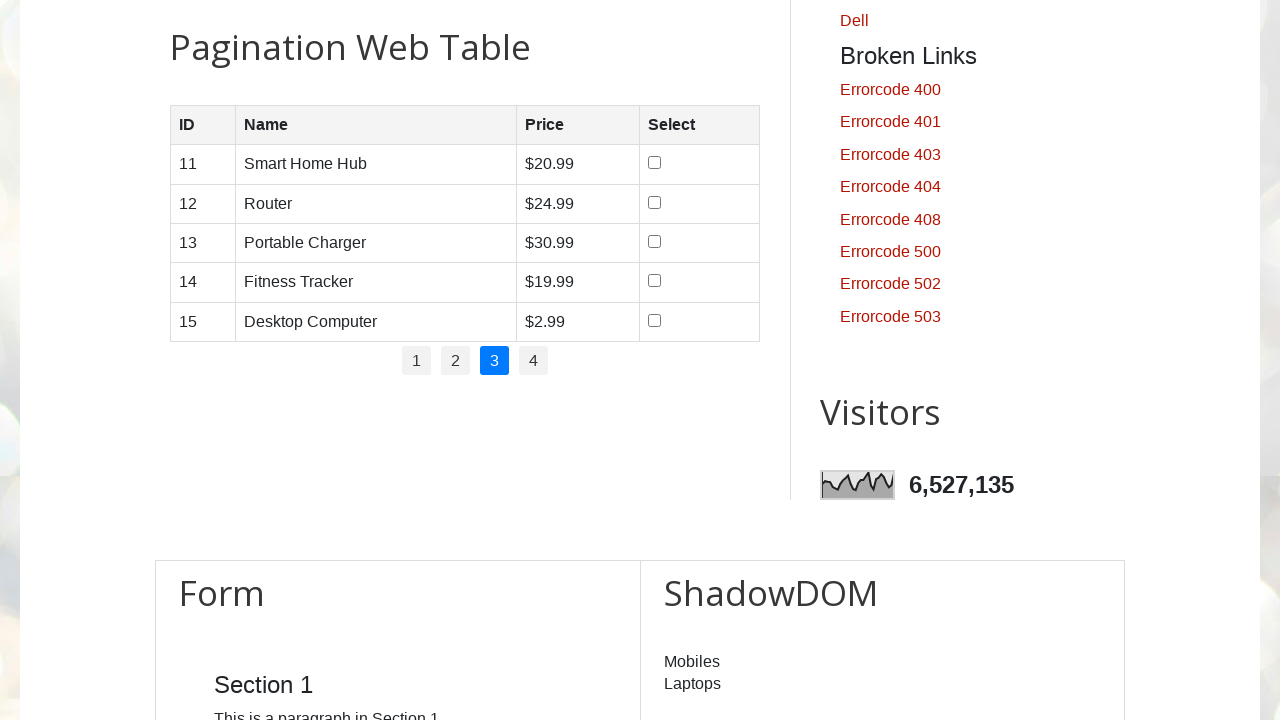

Retrieved text content from cell (4, 0) on page 3
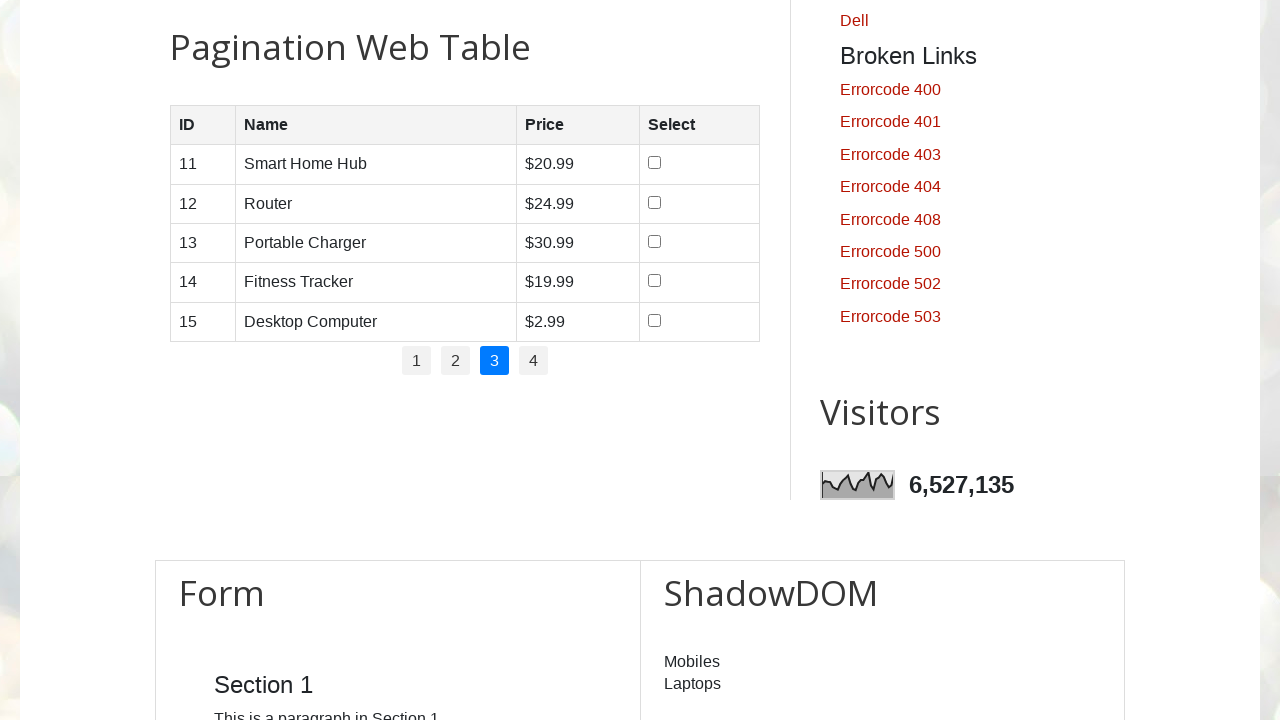

Retrieved text content from cell (4, 1) on page 3
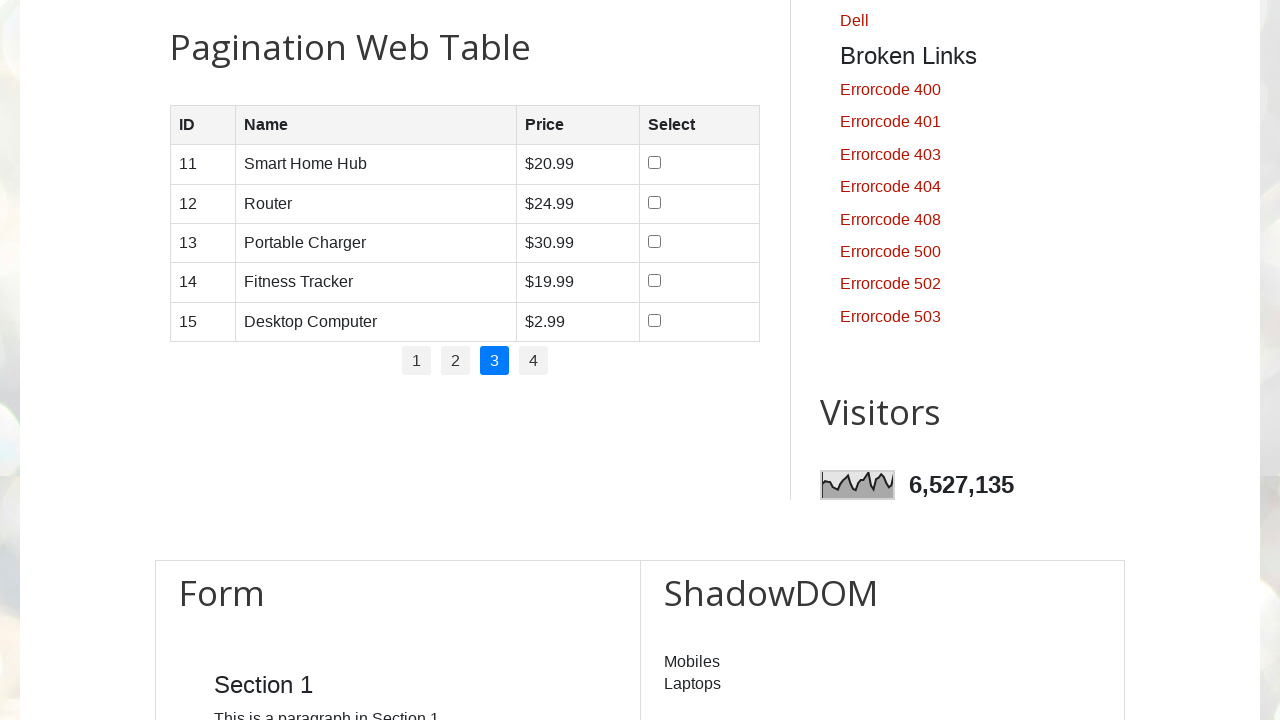

Retrieved text content from cell (4, 2) on page 3
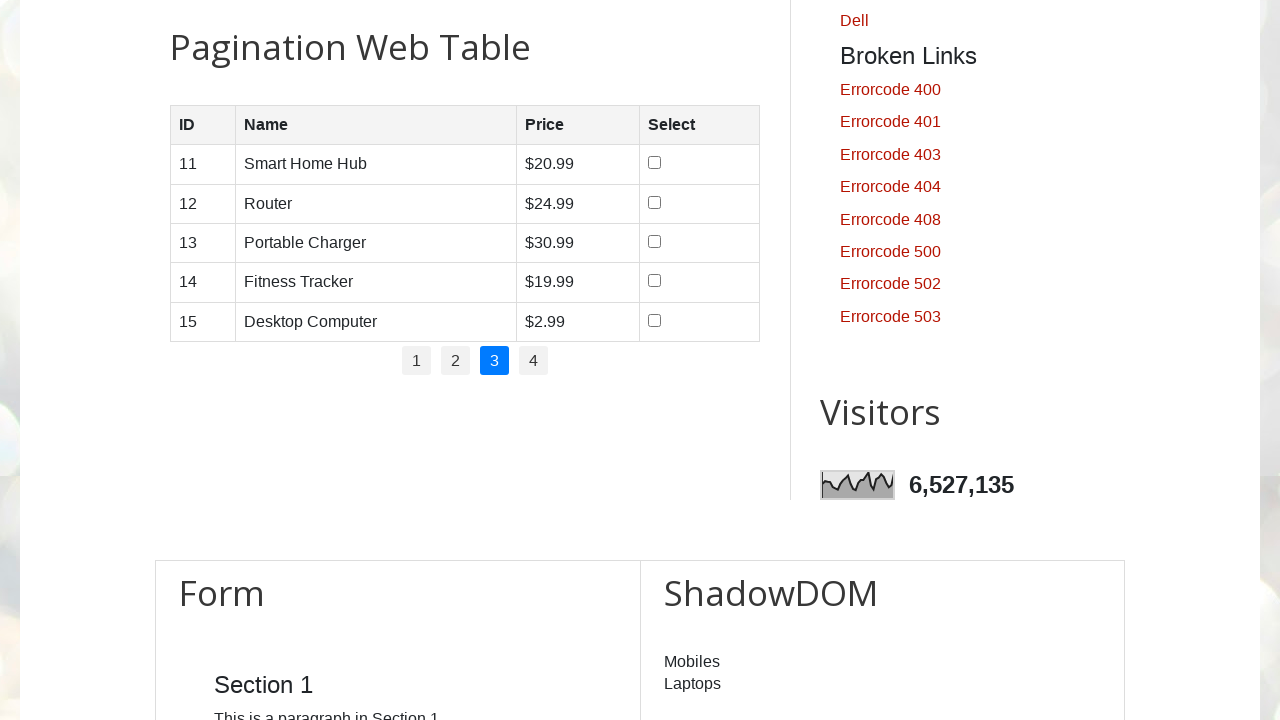

Clicked pagination link 3 to navigate to next page at (534, 361) on .pagination li a >> nth=3
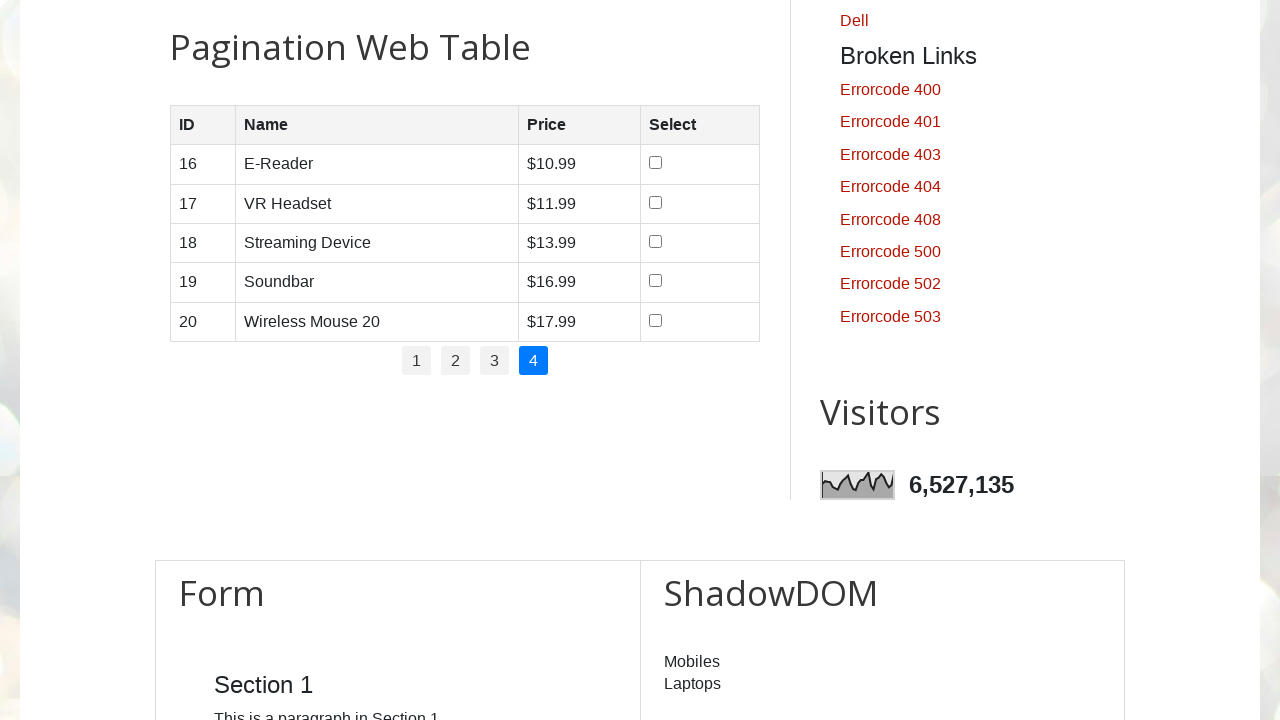

Located all rows on page 4
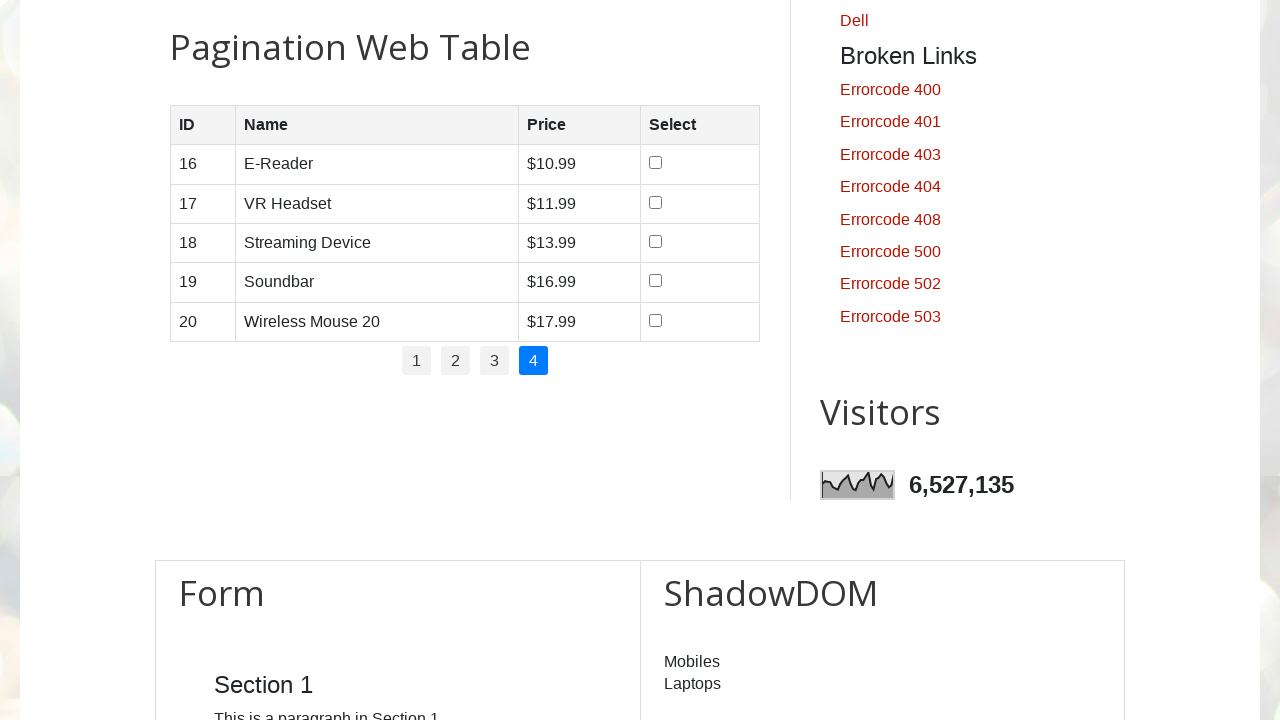

Located row 0 on page 4
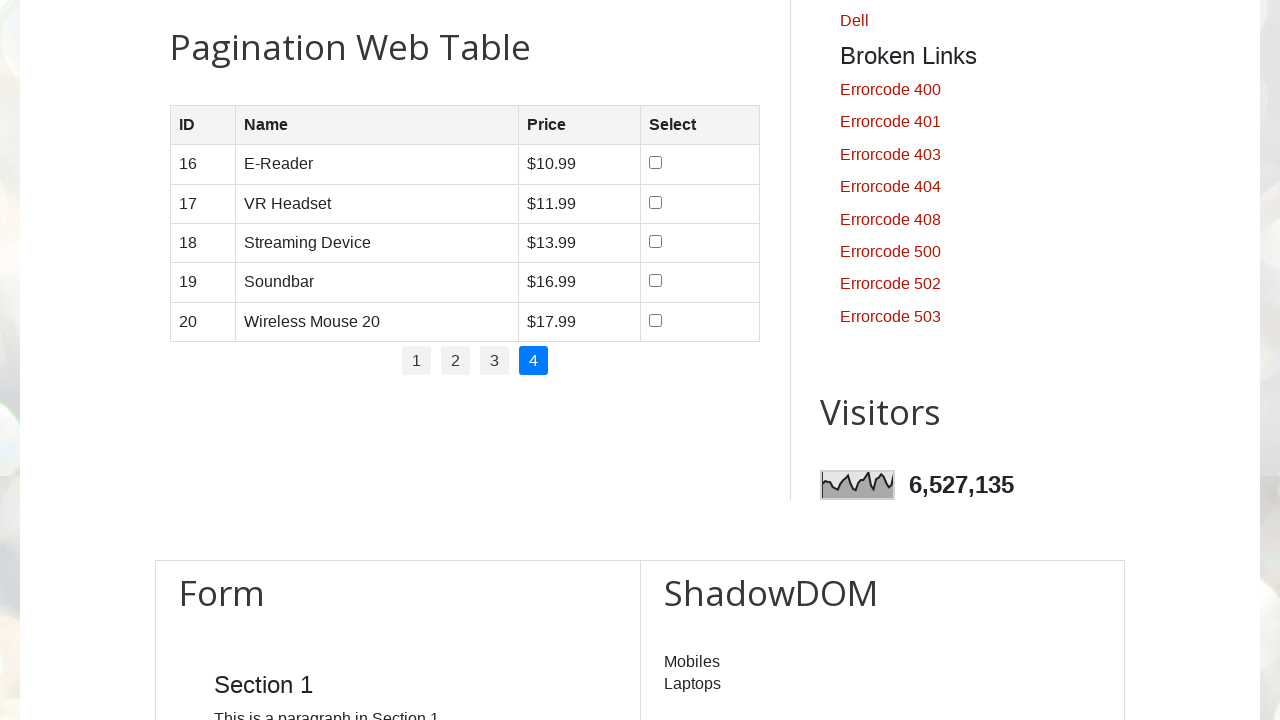

Located all cells in row 0 on page 4
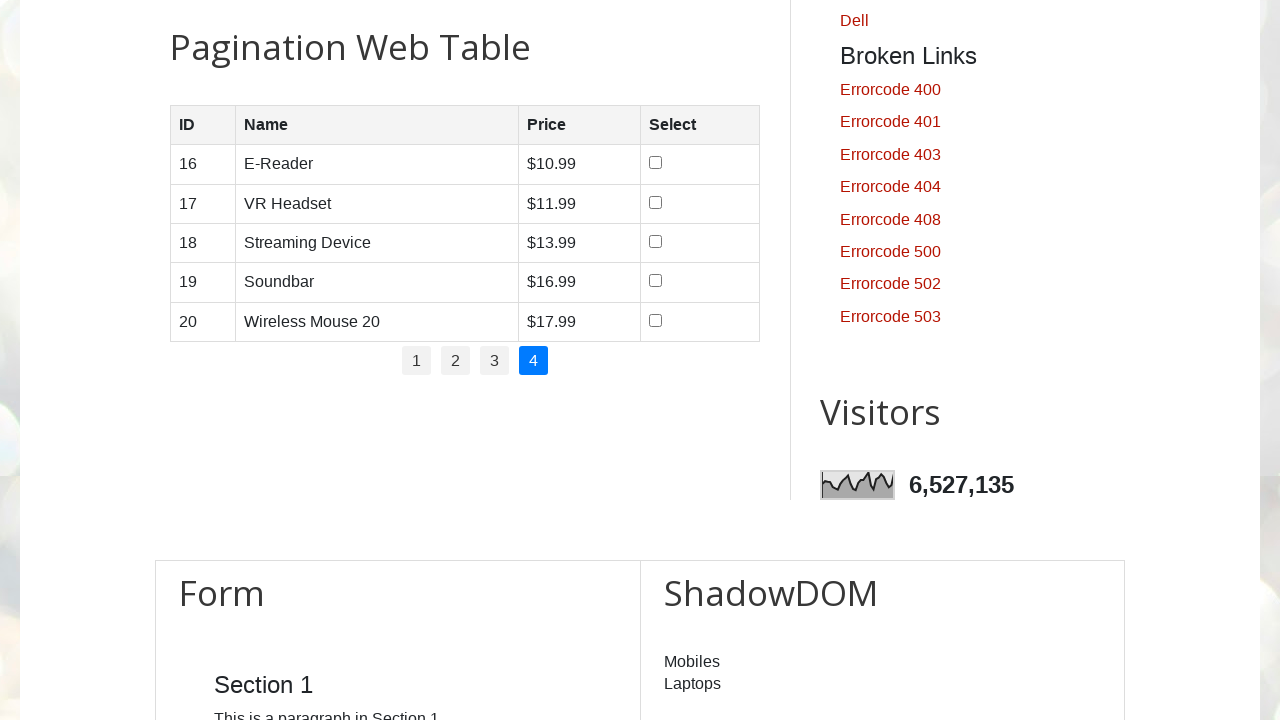

Retrieved text content from cell (0, 0) on page 4
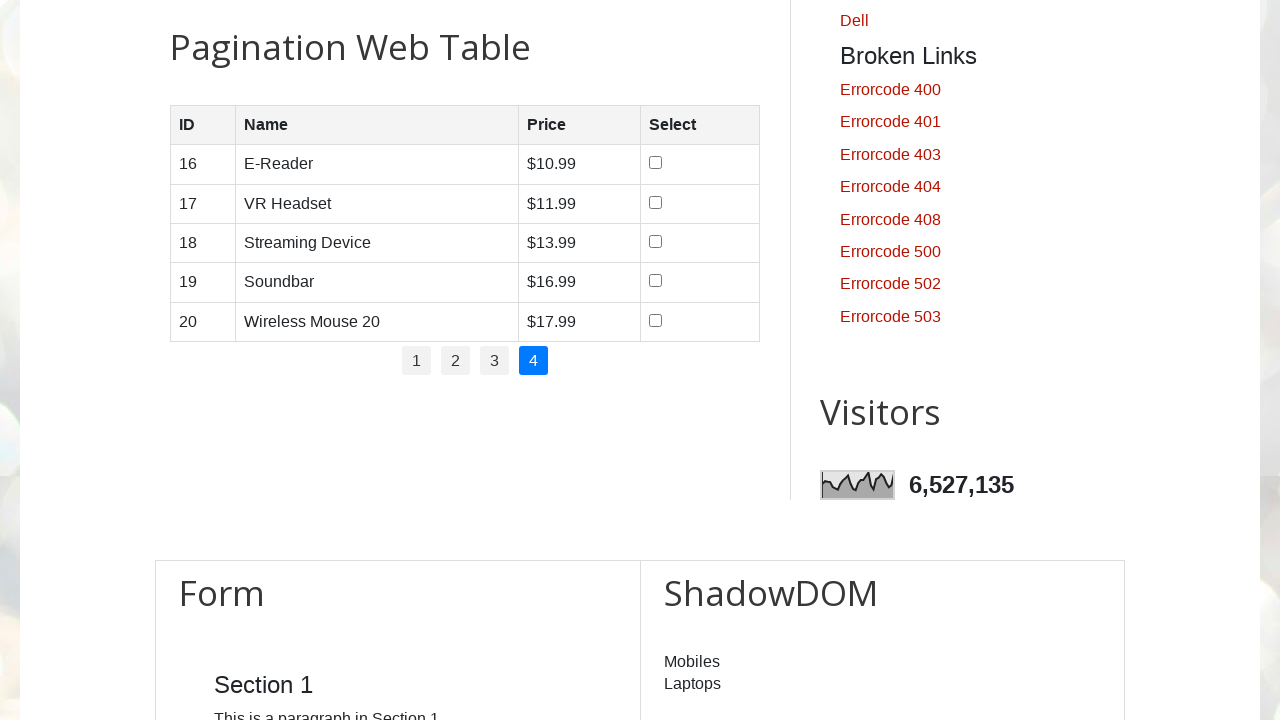

Retrieved text content from cell (0, 1) on page 4
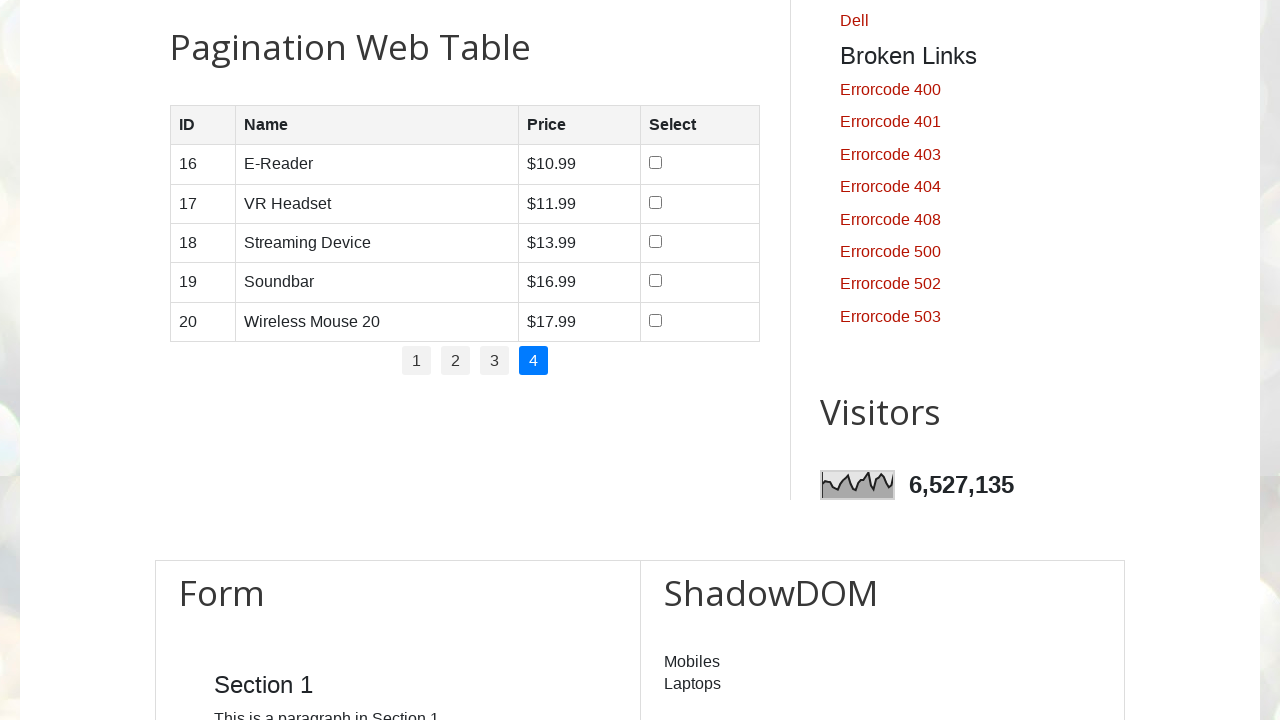

Retrieved text content from cell (0, 2) on page 4
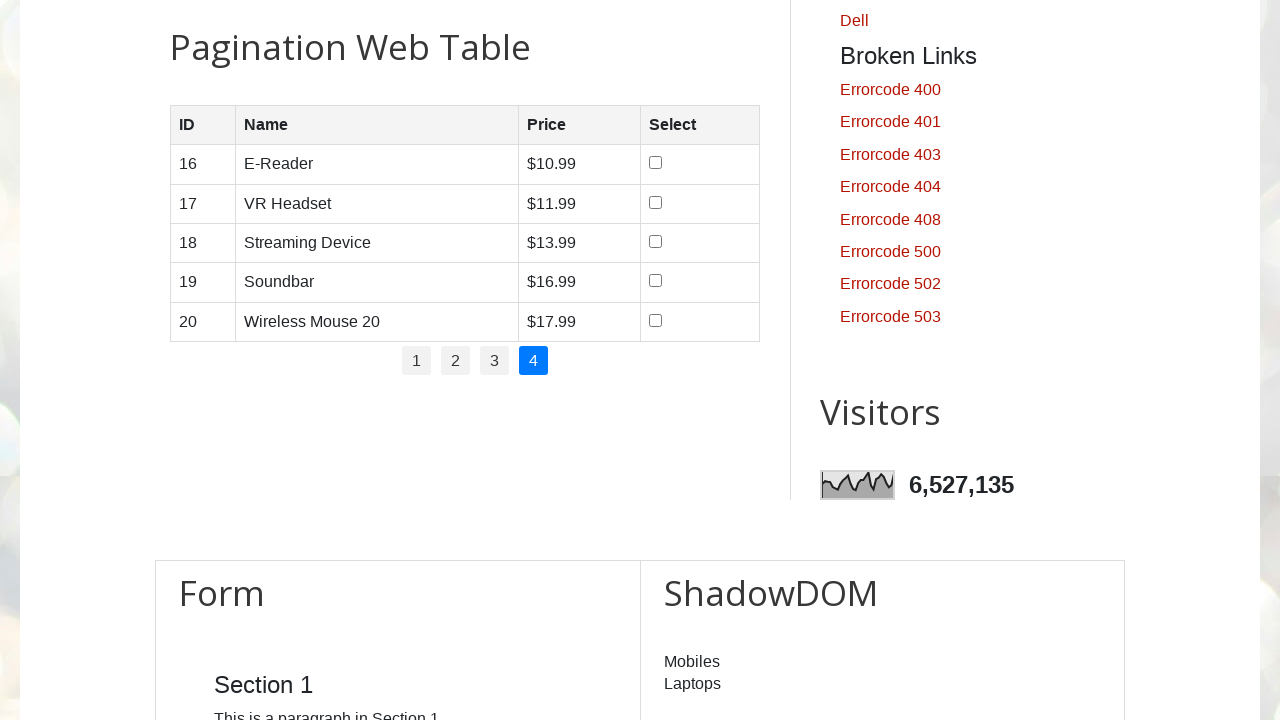

Located row 1 on page 4
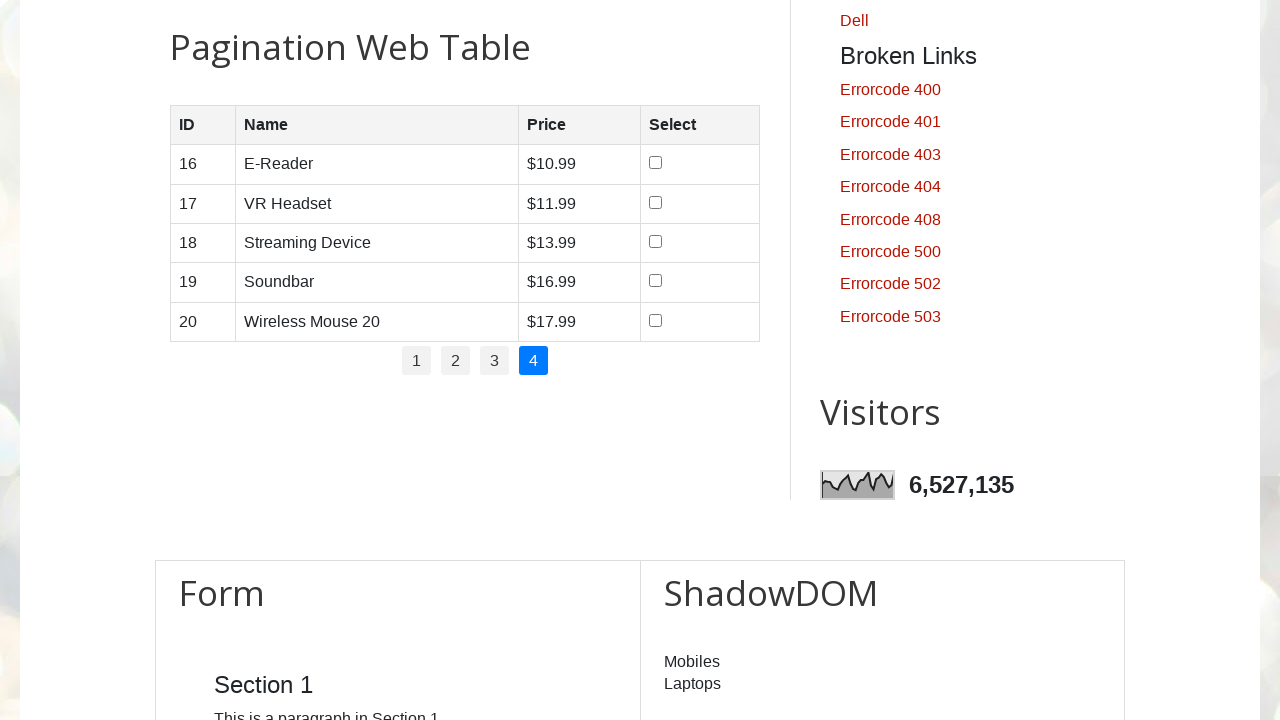

Located all cells in row 1 on page 4
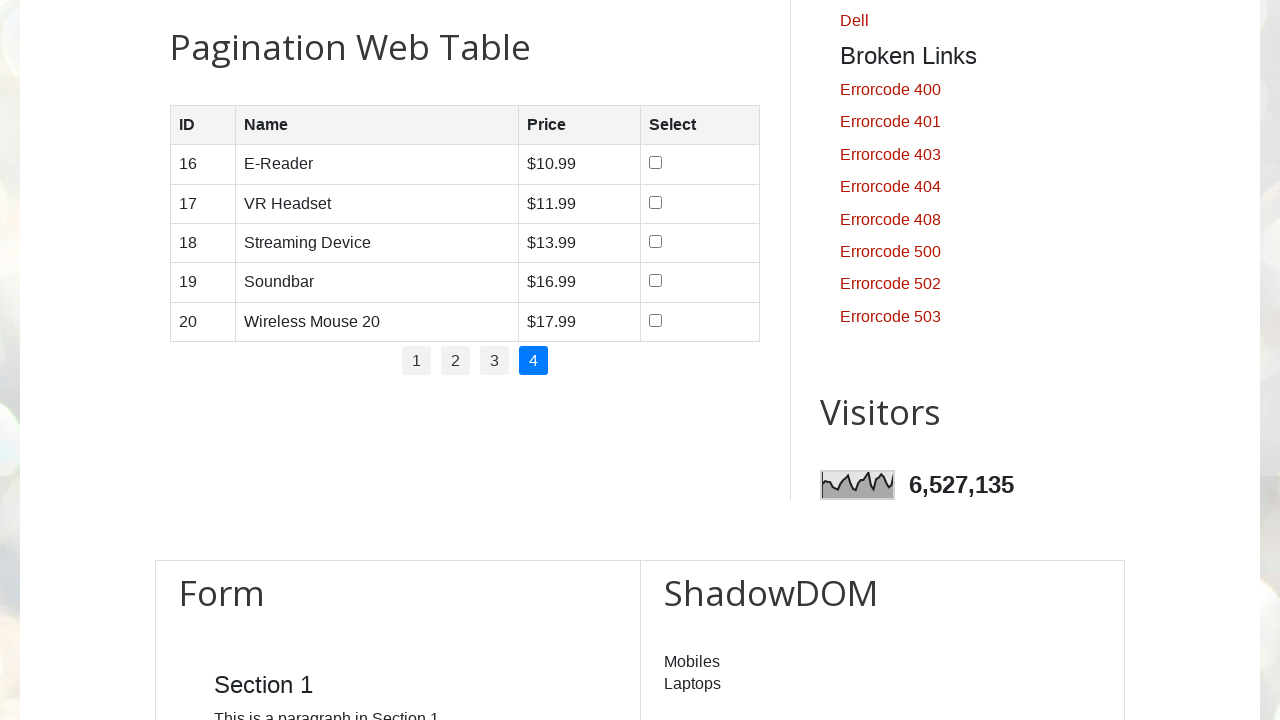

Retrieved text content from cell (1, 0) on page 4
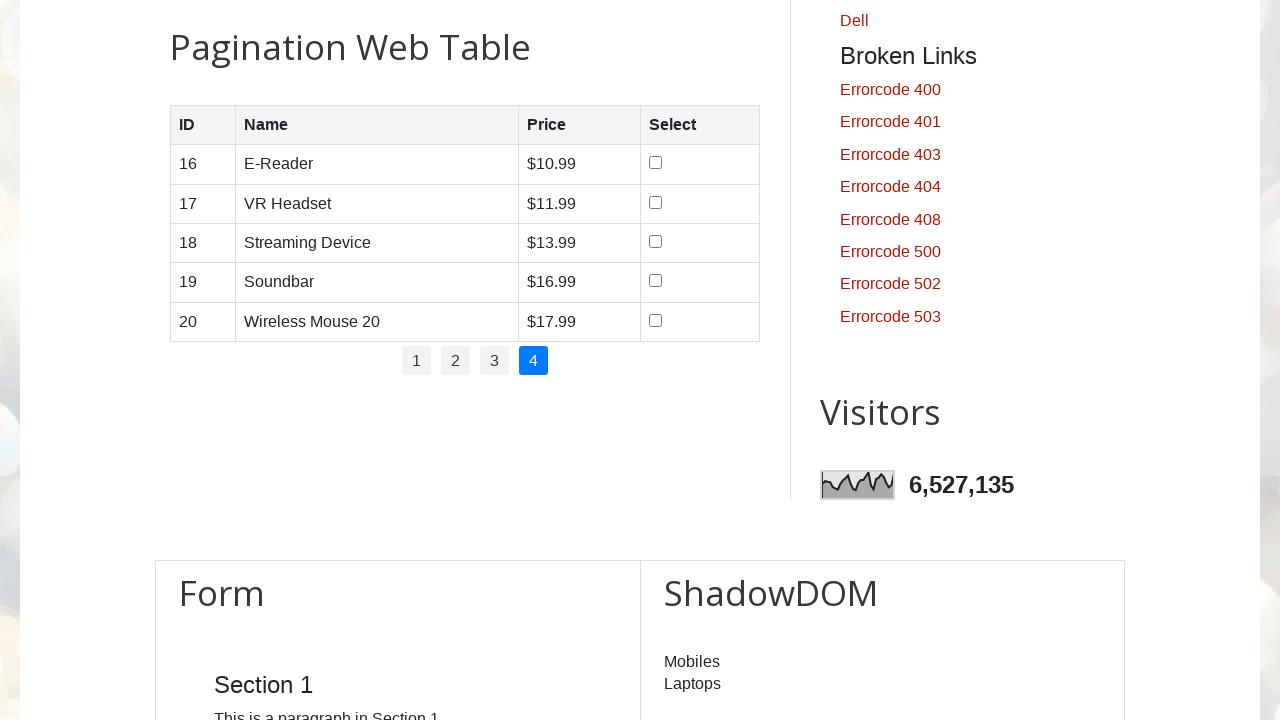

Retrieved text content from cell (1, 1) on page 4
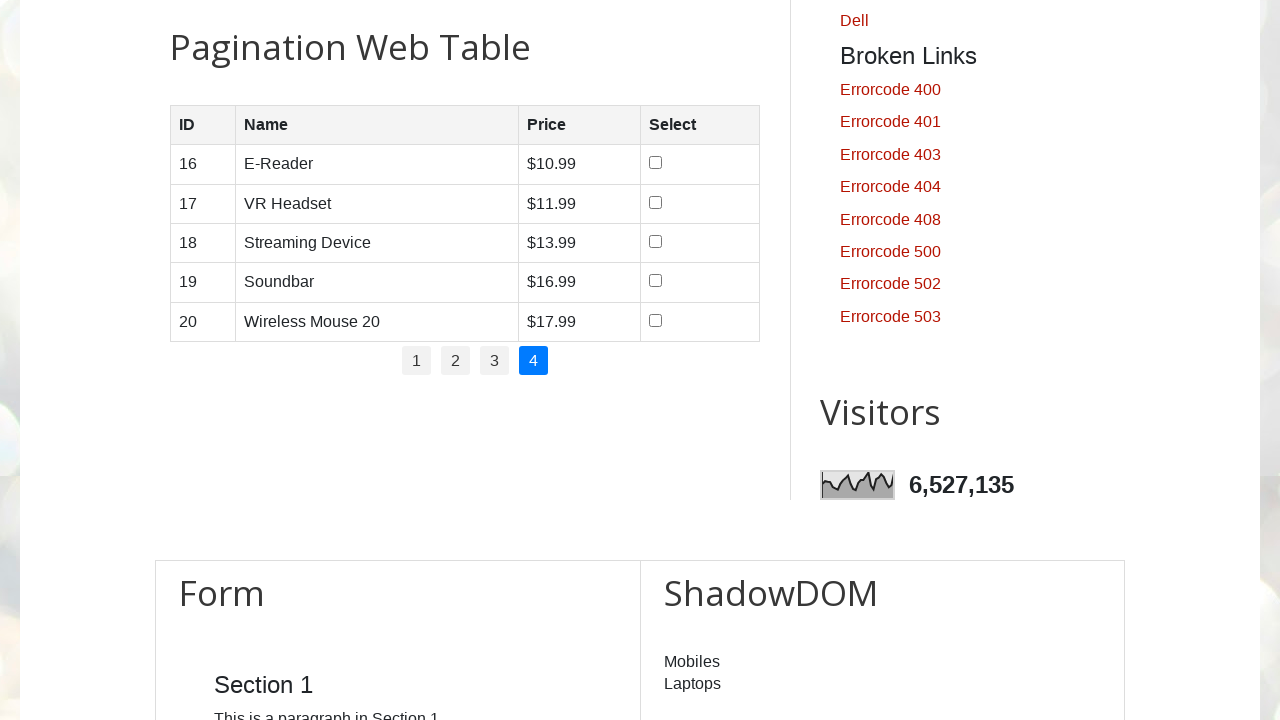

Retrieved text content from cell (1, 2) on page 4
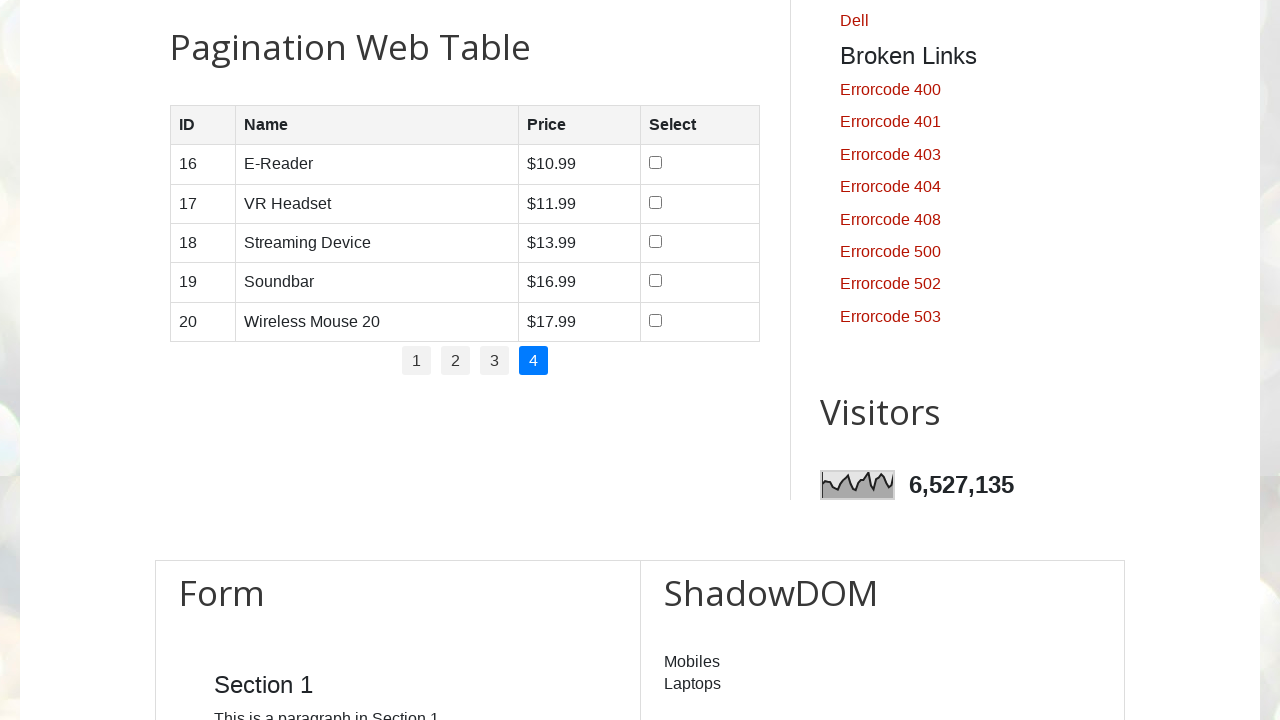

Located row 2 on page 4
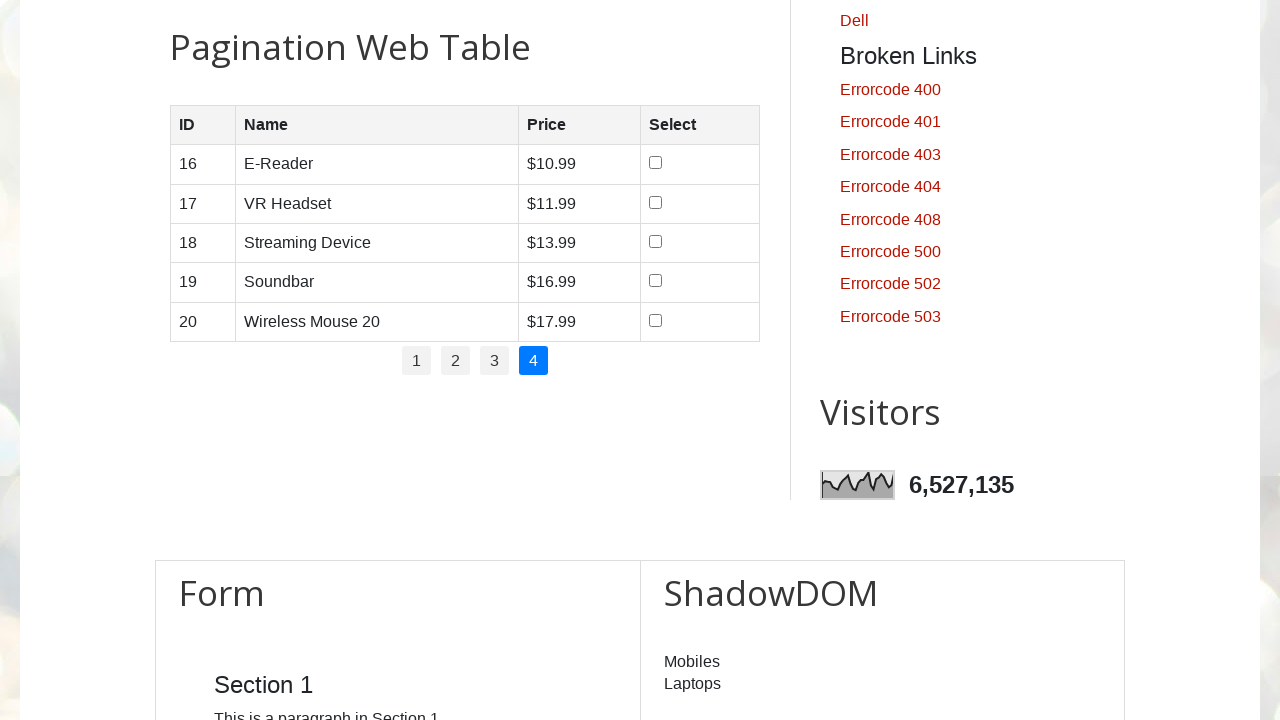

Located all cells in row 2 on page 4
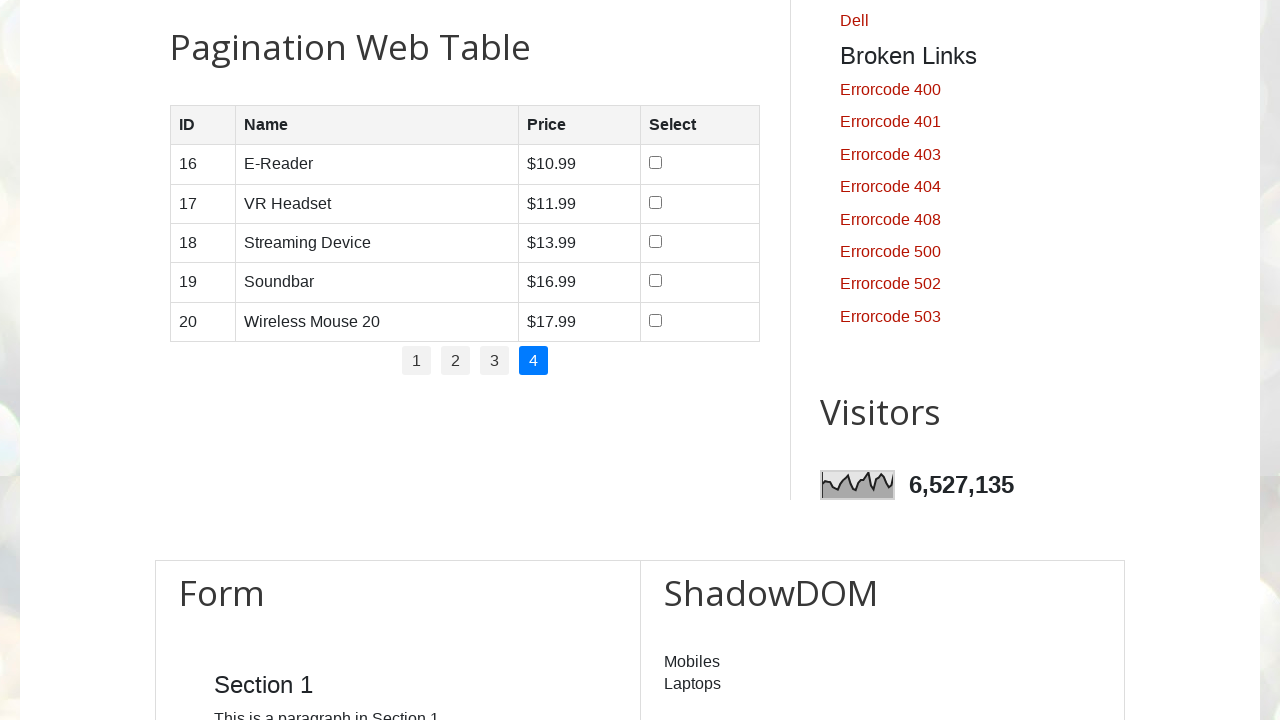

Retrieved text content from cell (2, 0) on page 4
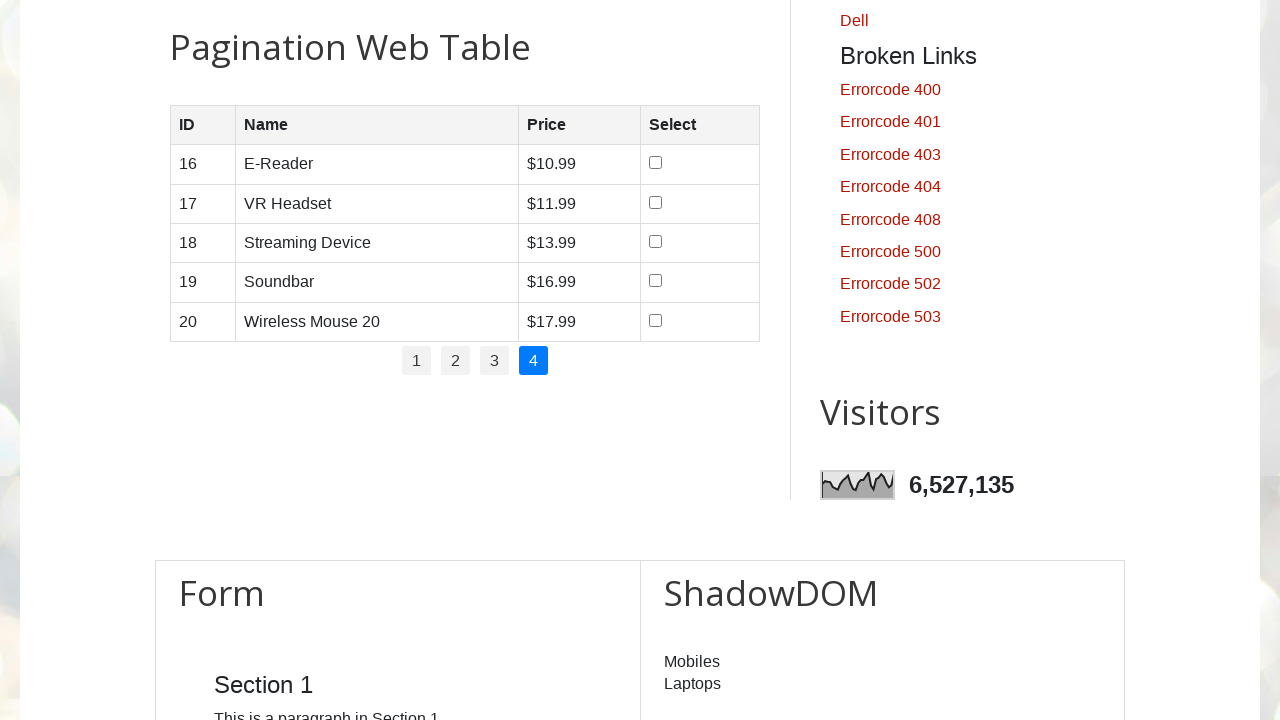

Retrieved text content from cell (2, 1) on page 4
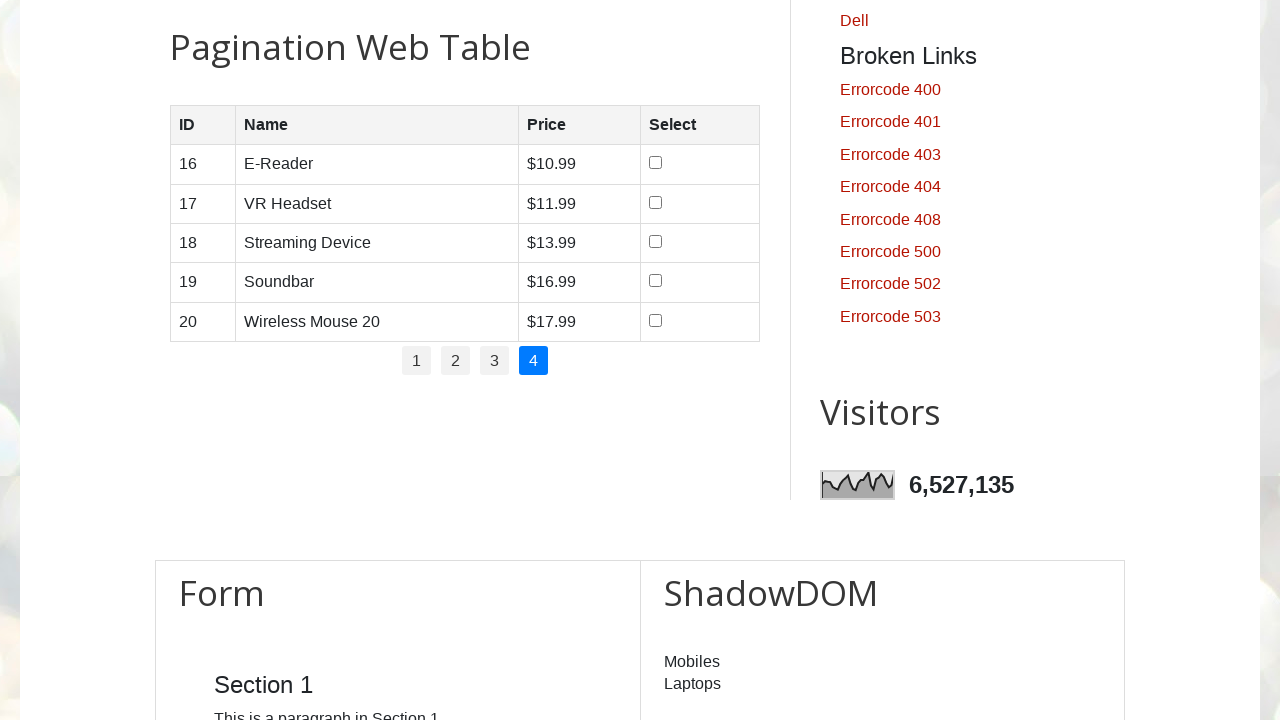

Retrieved text content from cell (2, 2) on page 4
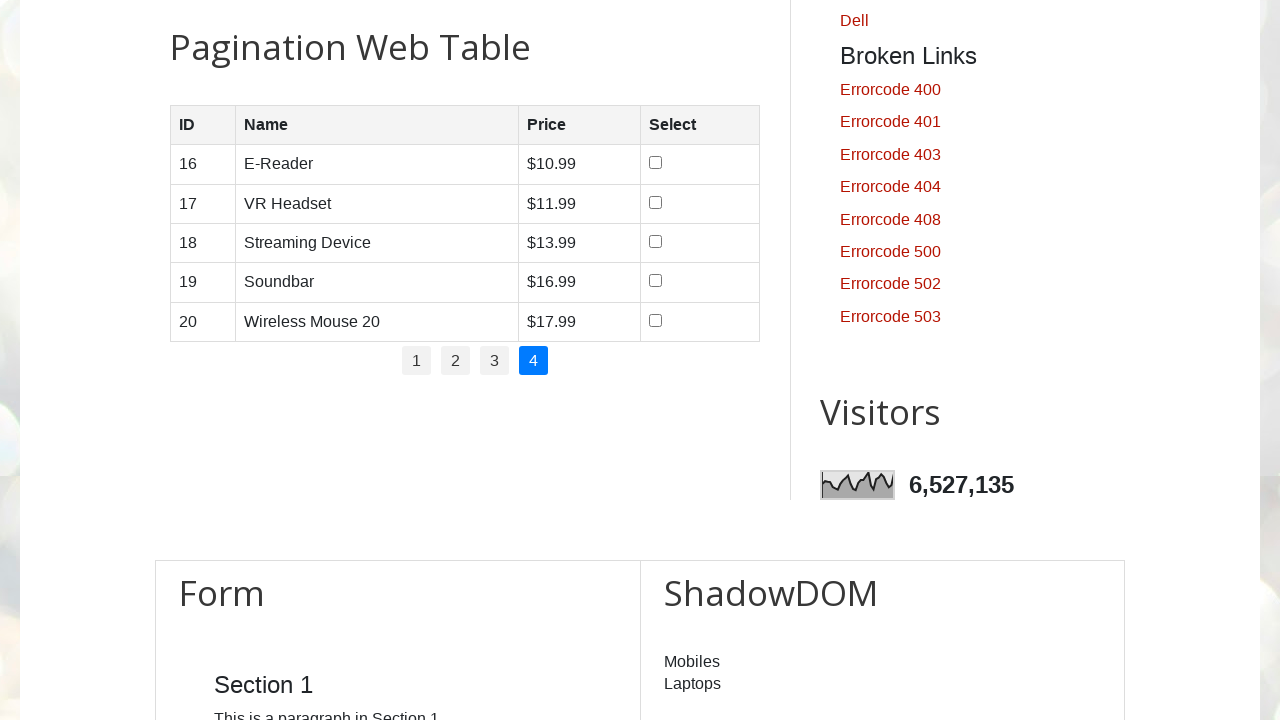

Located row 3 on page 4
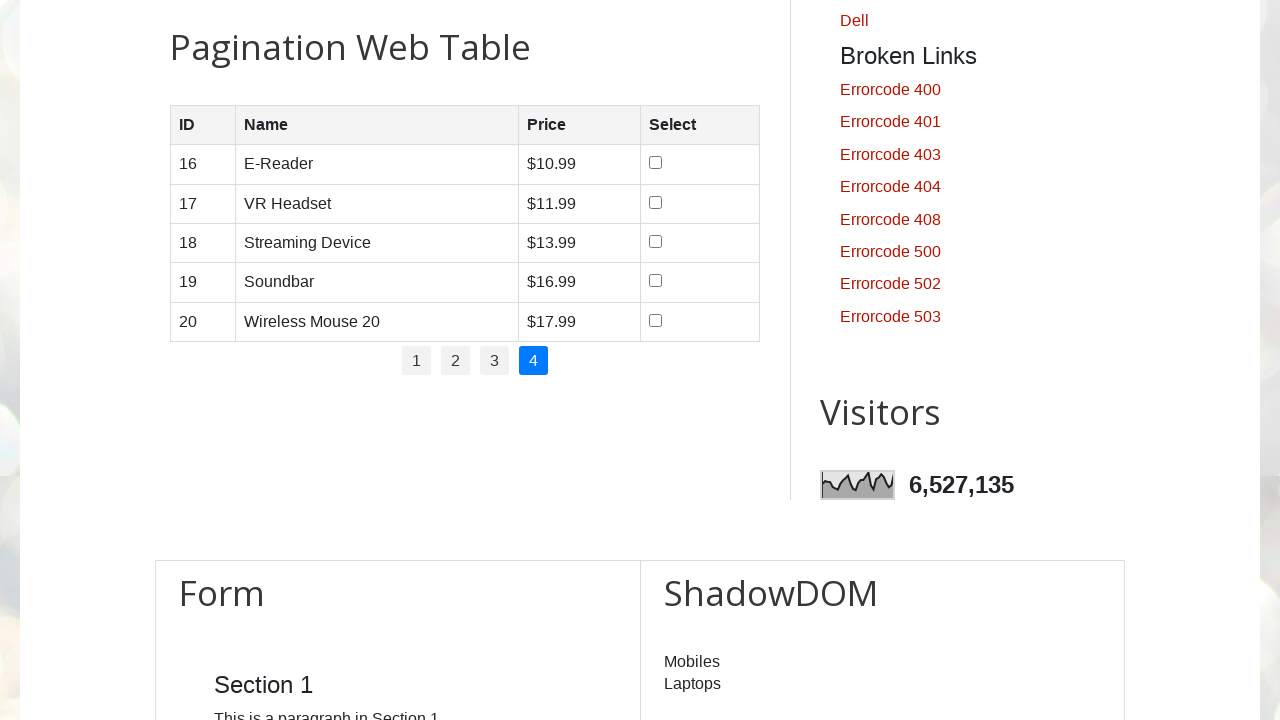

Located all cells in row 3 on page 4
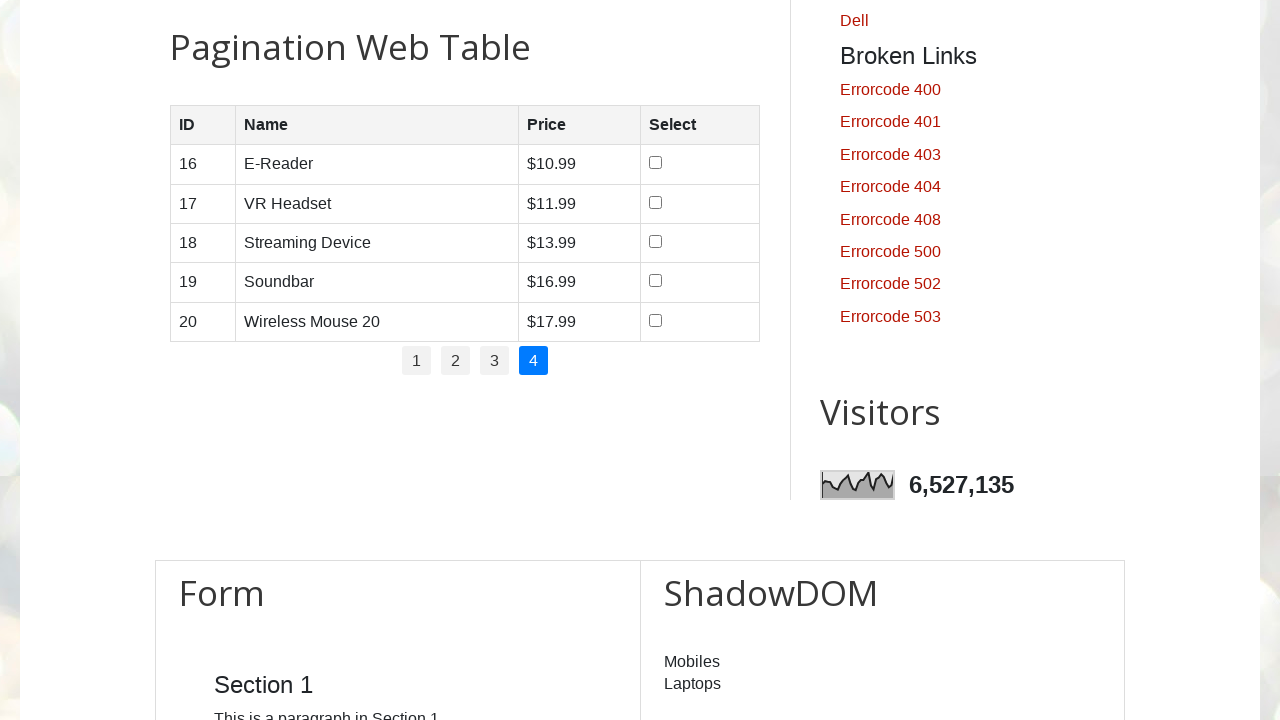

Retrieved text content from cell (3, 0) on page 4
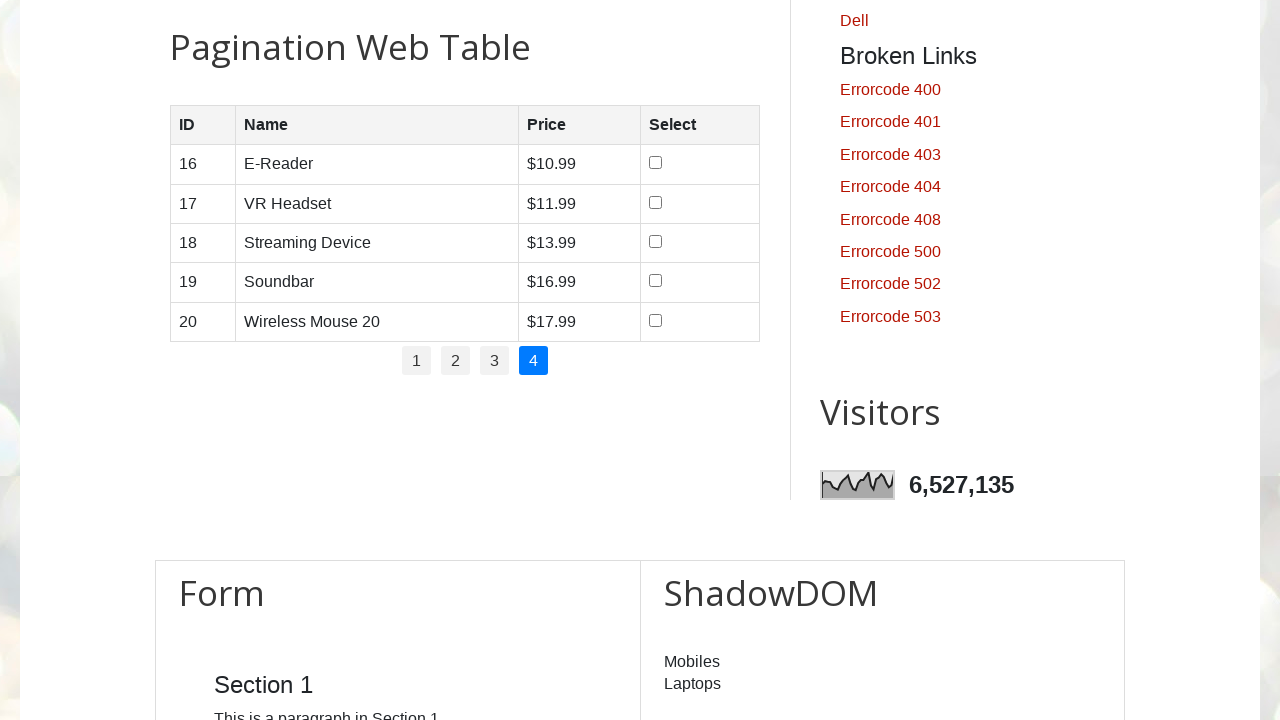

Retrieved text content from cell (3, 1) on page 4
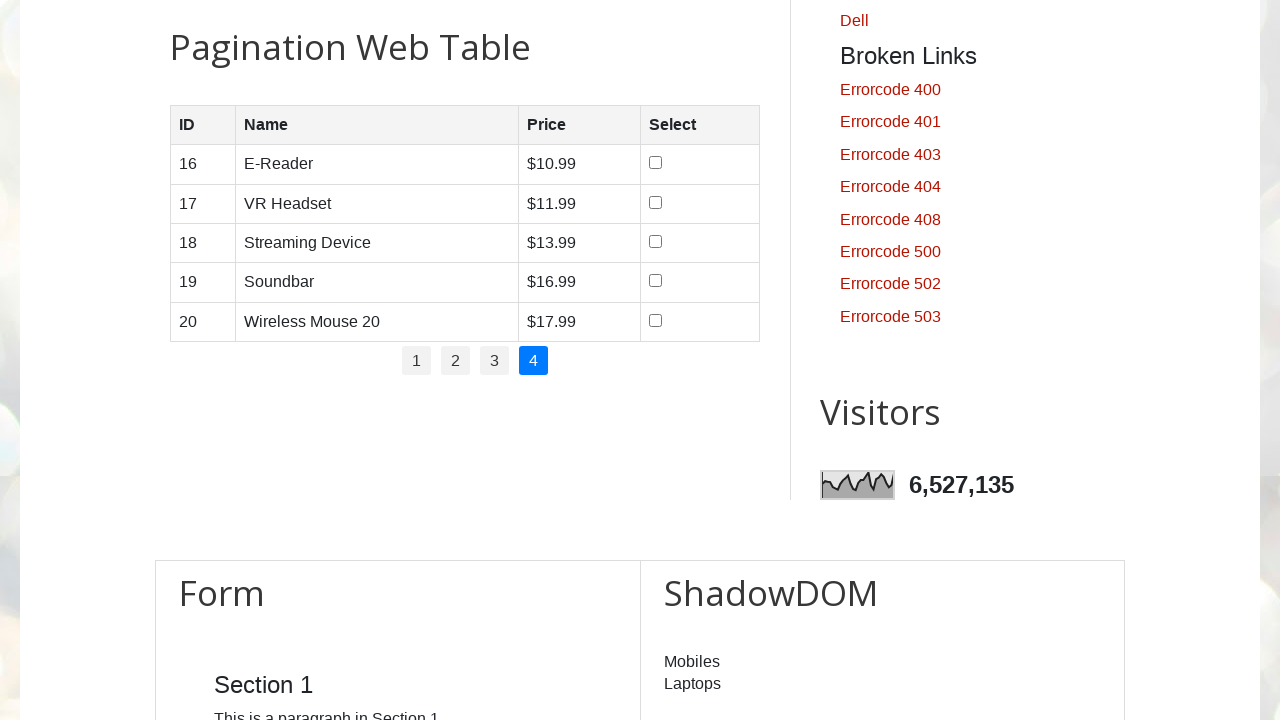

Retrieved text content from cell (3, 2) on page 4
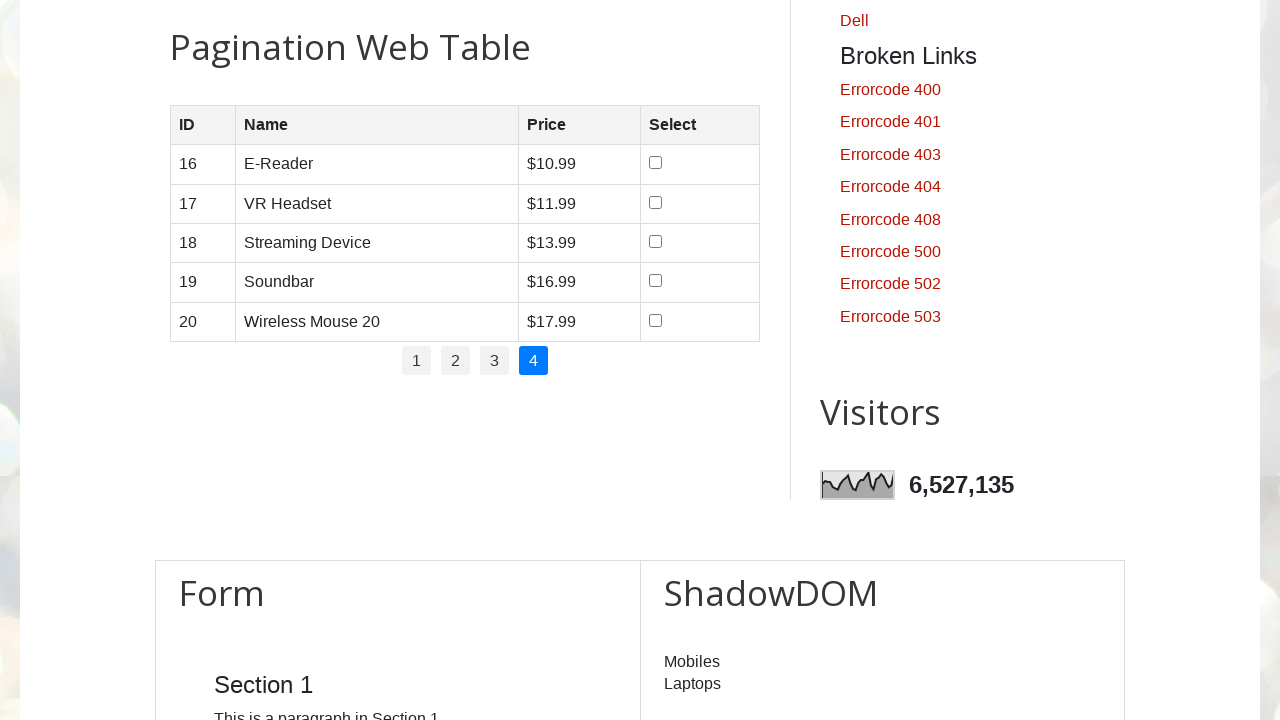

Located row 4 on page 4
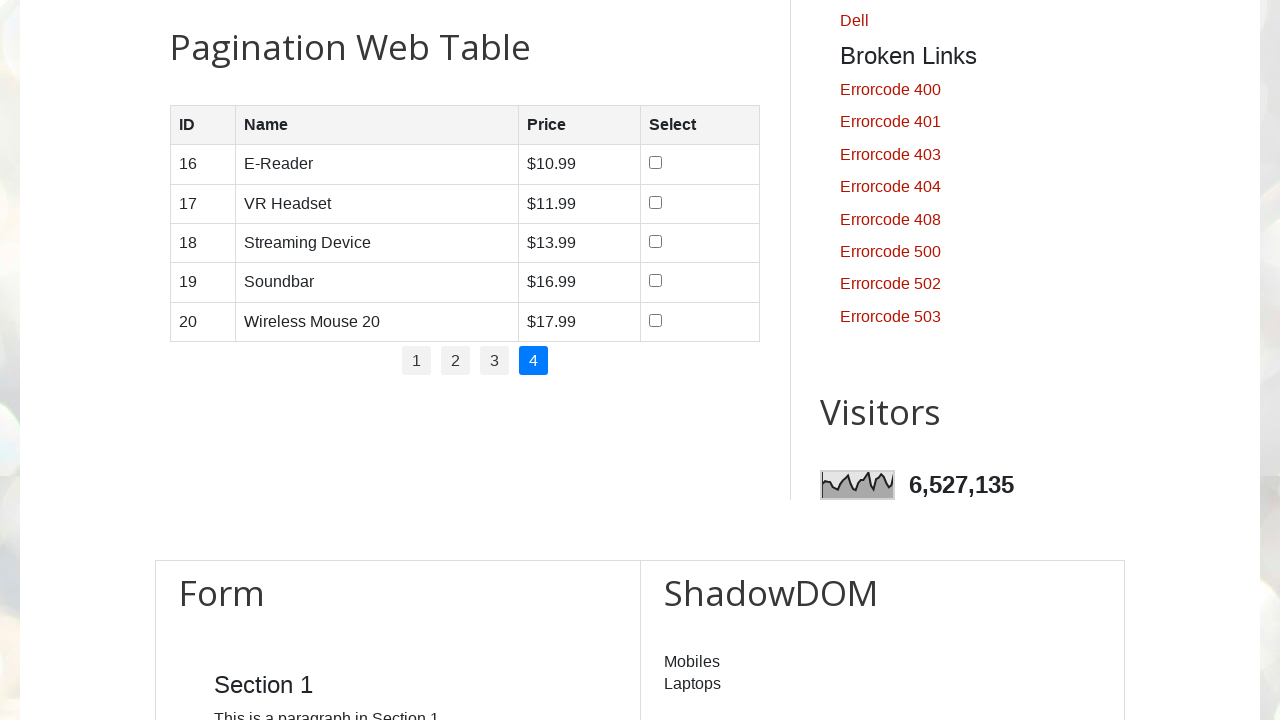

Located all cells in row 4 on page 4
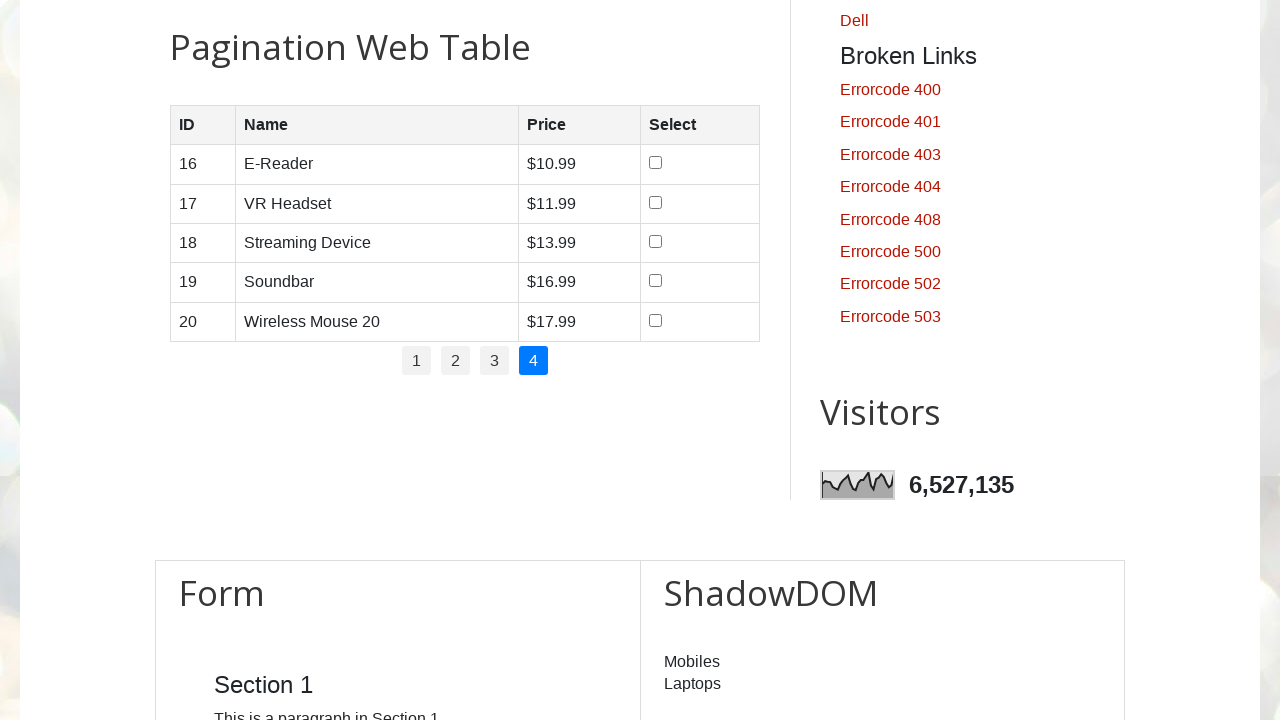

Retrieved text content from cell (4, 0) on page 4
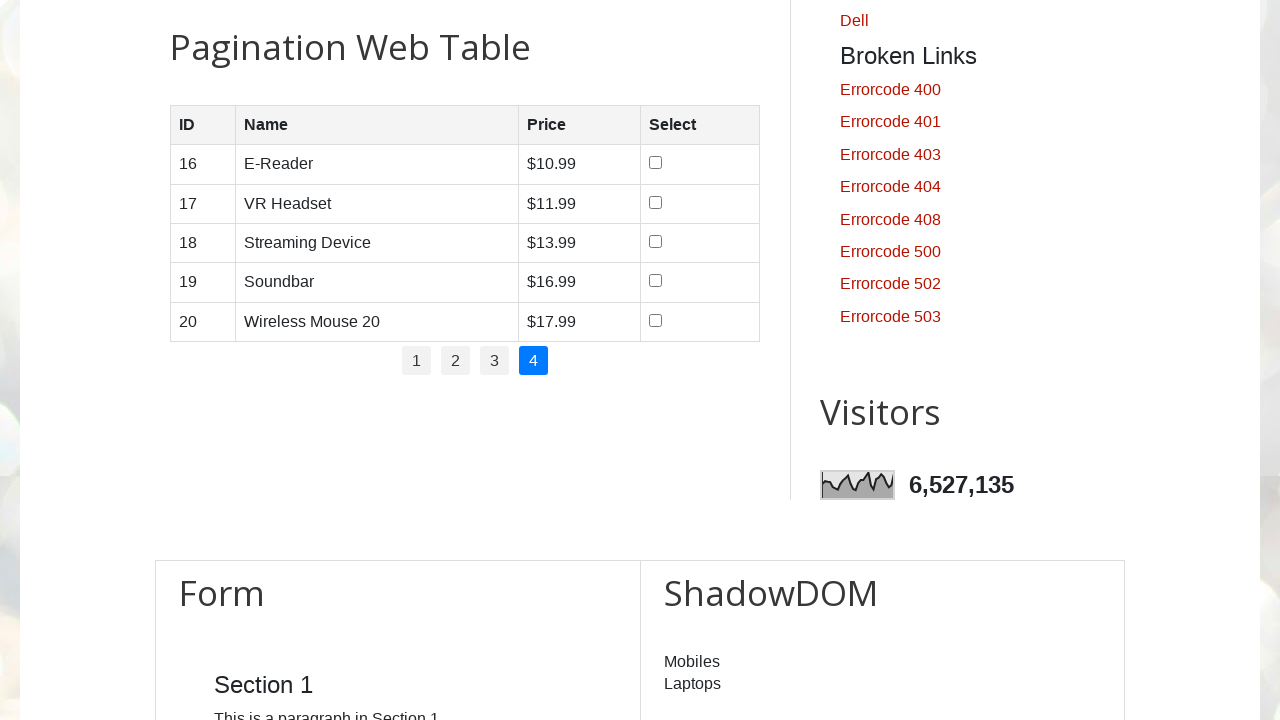

Retrieved text content from cell (4, 1) on page 4
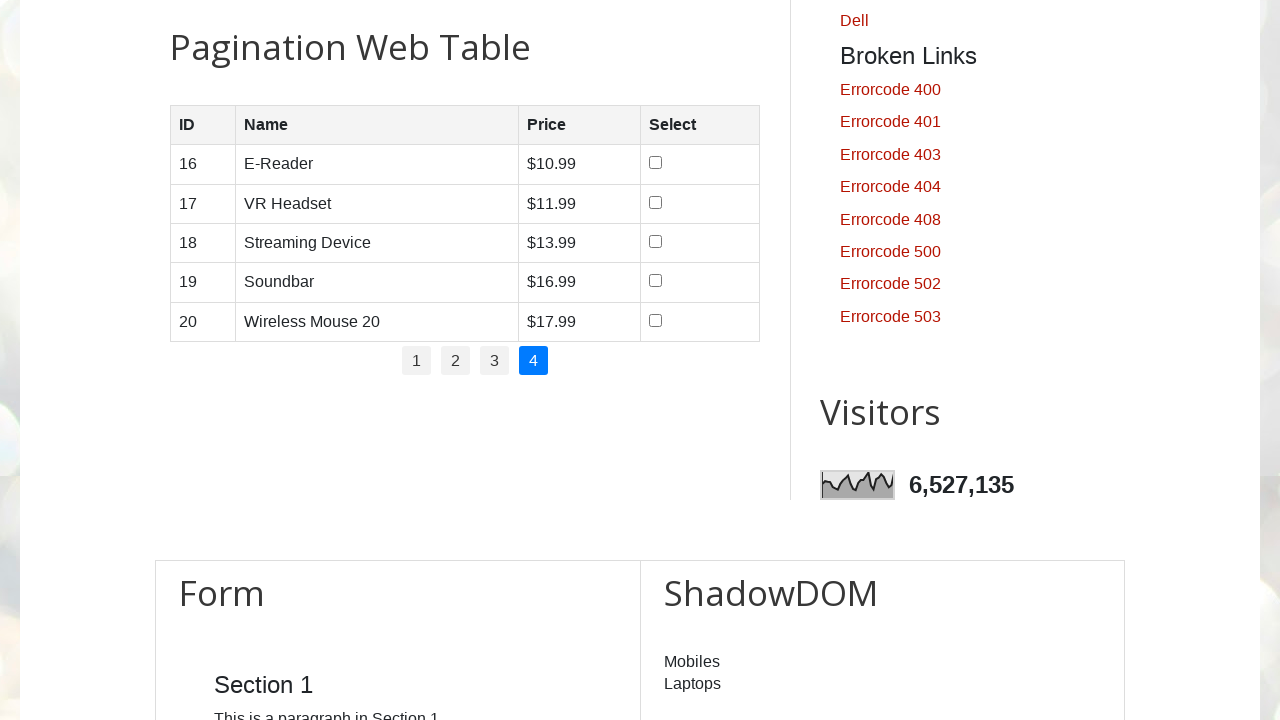

Retrieved text content from cell (4, 2) on page 4
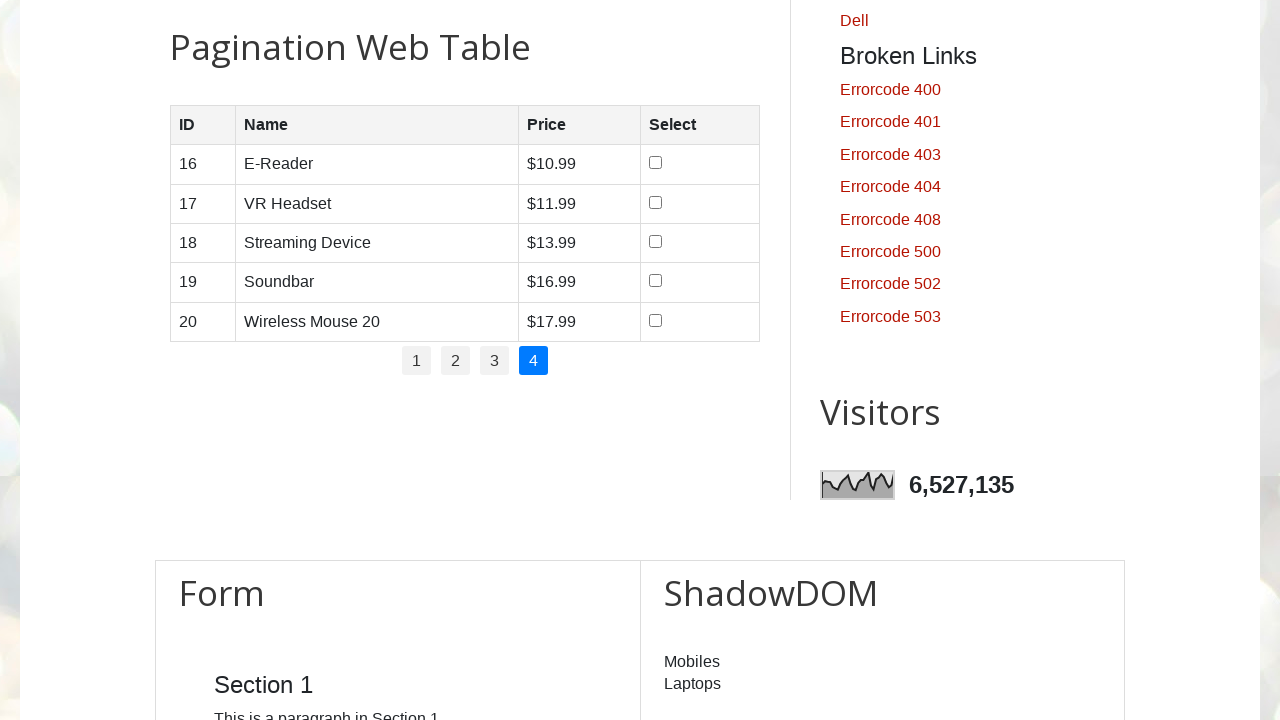

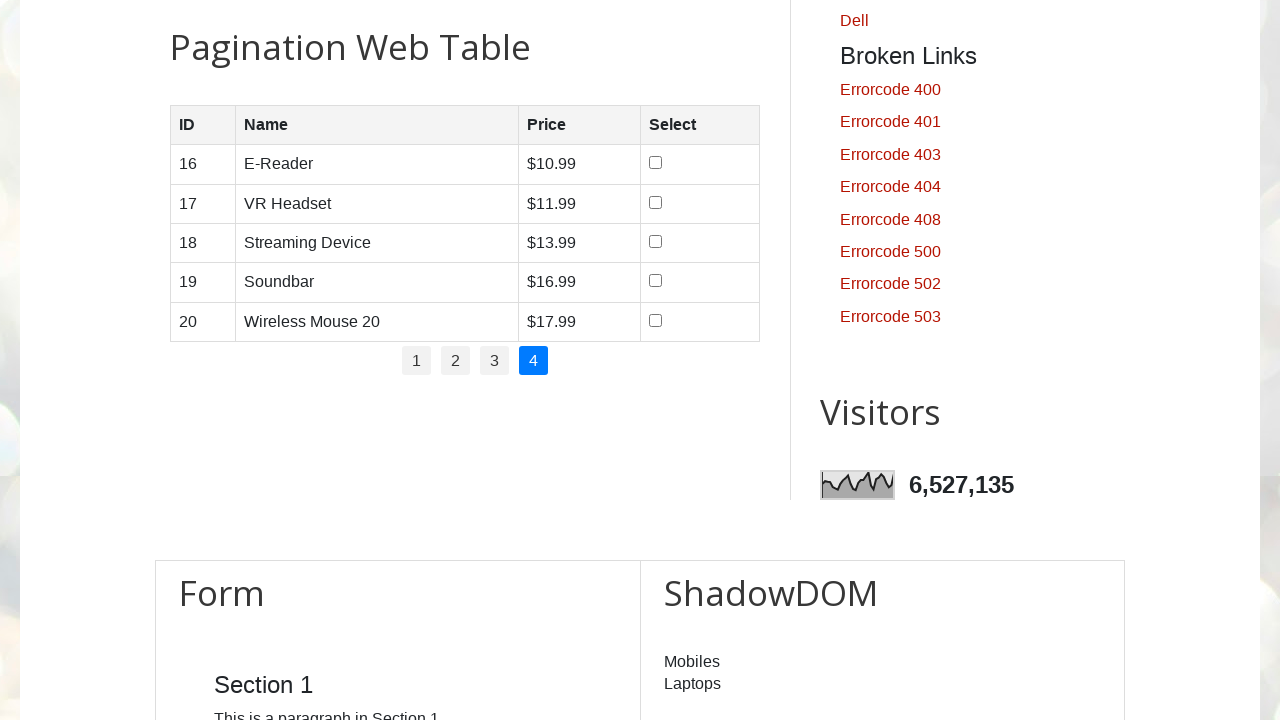